Tests filling a large form by entering text into all input fields and submitting the form by clicking the submit button.

Starting URL: http://suninjuly.github.io/huge_form.html

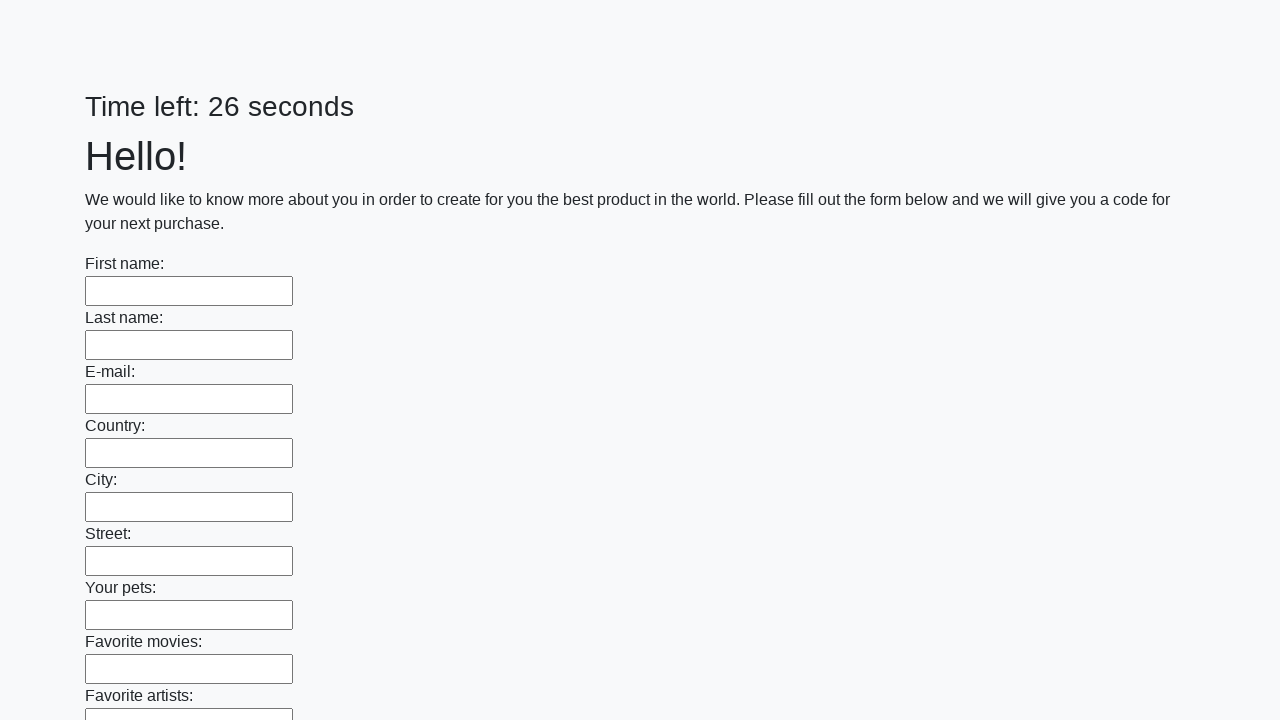

Located all input fields on the form
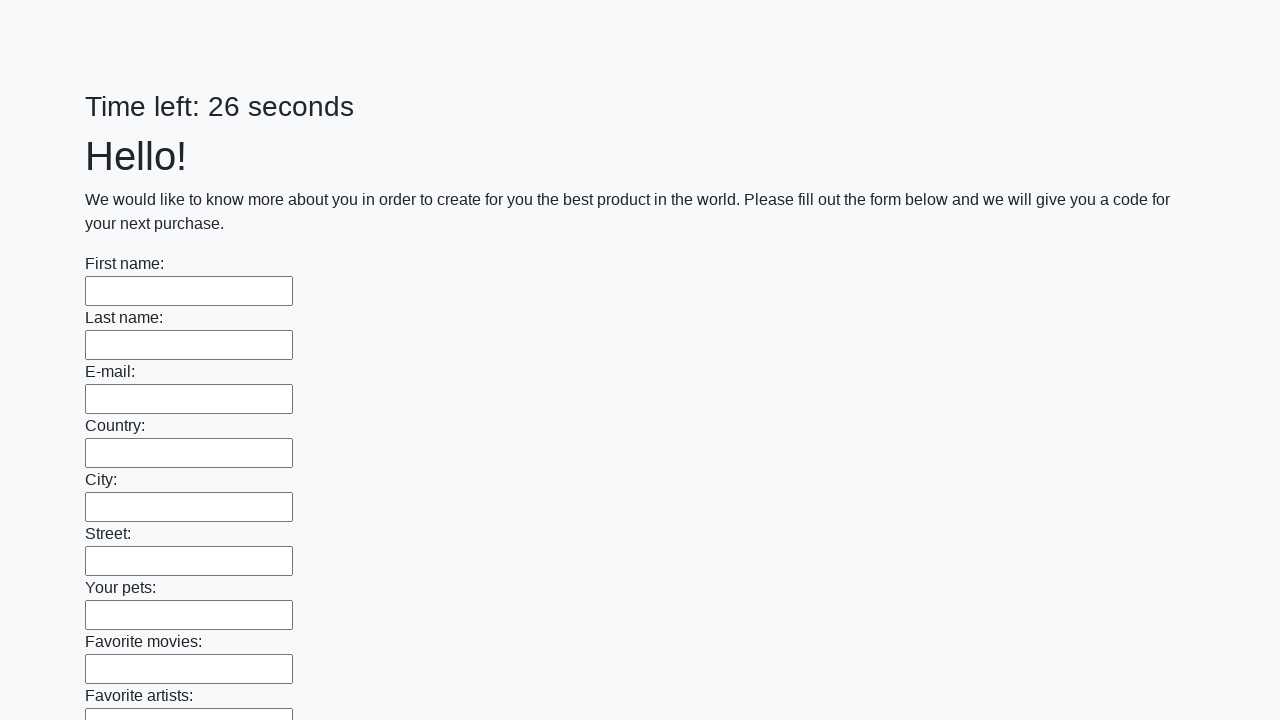

Filled an input field with 'bc' on input >> nth=0
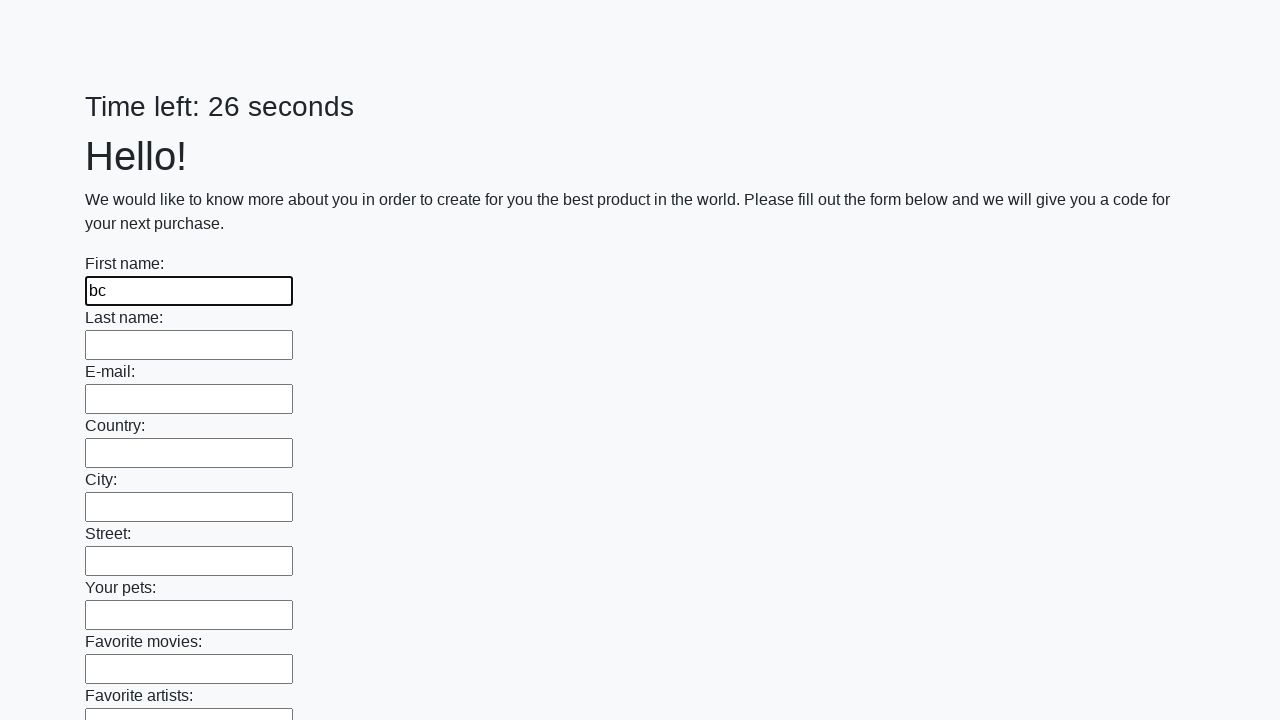

Filled an input field with 'bc' on input >> nth=1
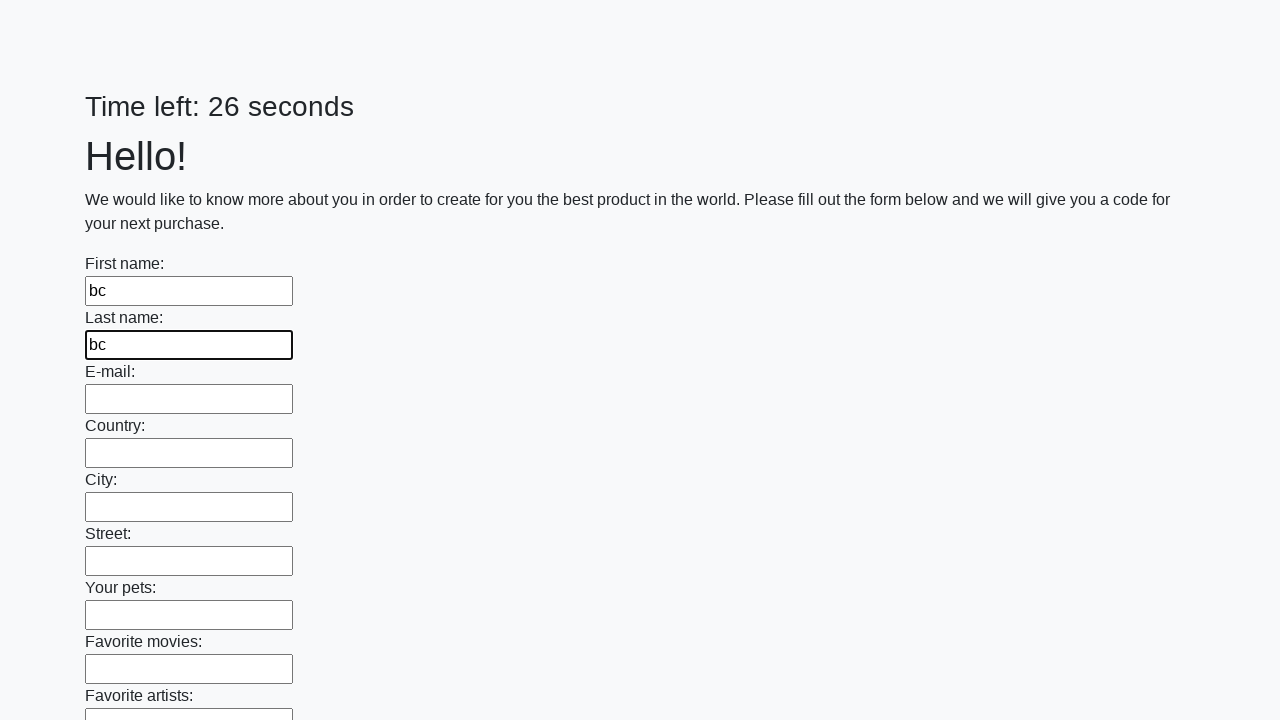

Filled an input field with 'bc' on input >> nth=2
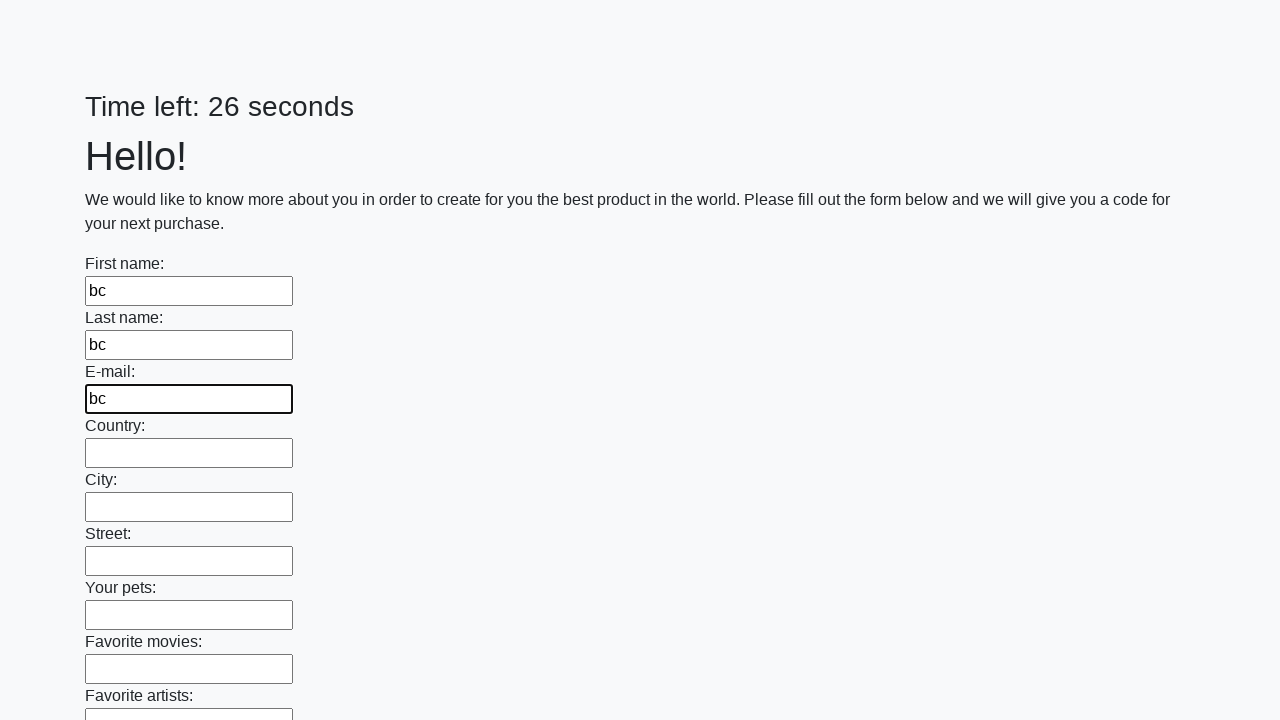

Filled an input field with 'bc' on input >> nth=3
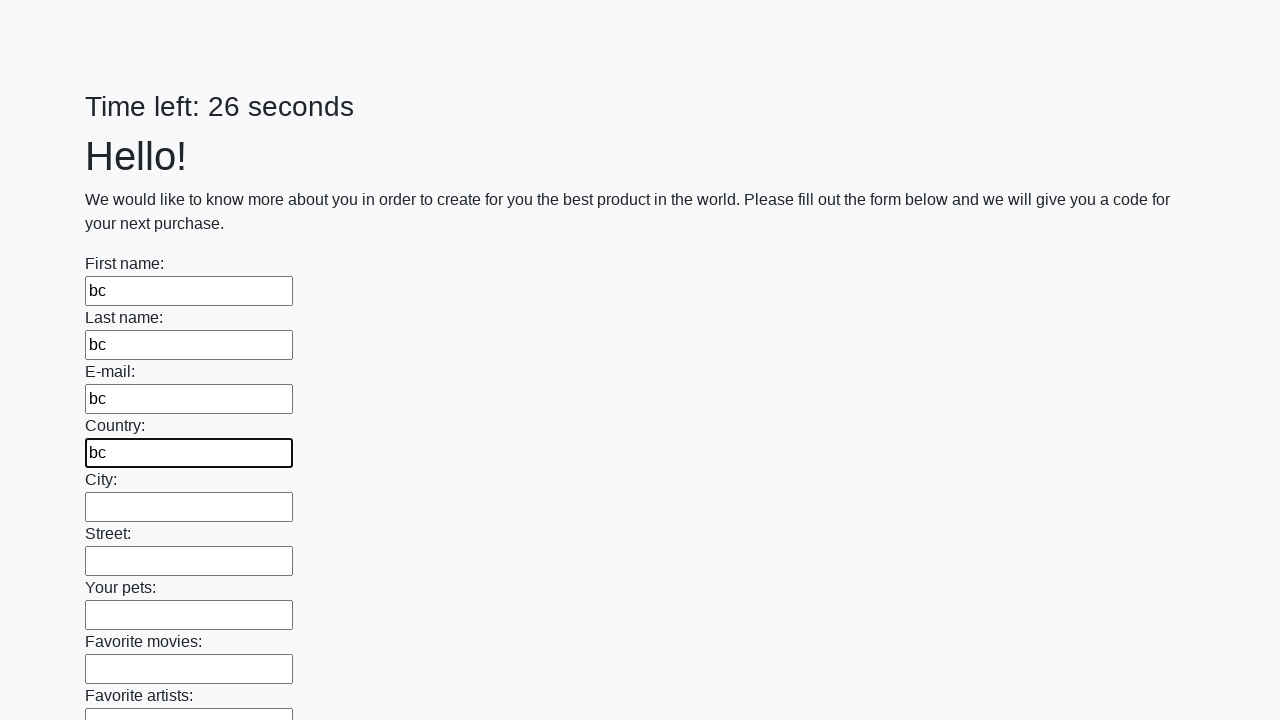

Filled an input field with 'bc' on input >> nth=4
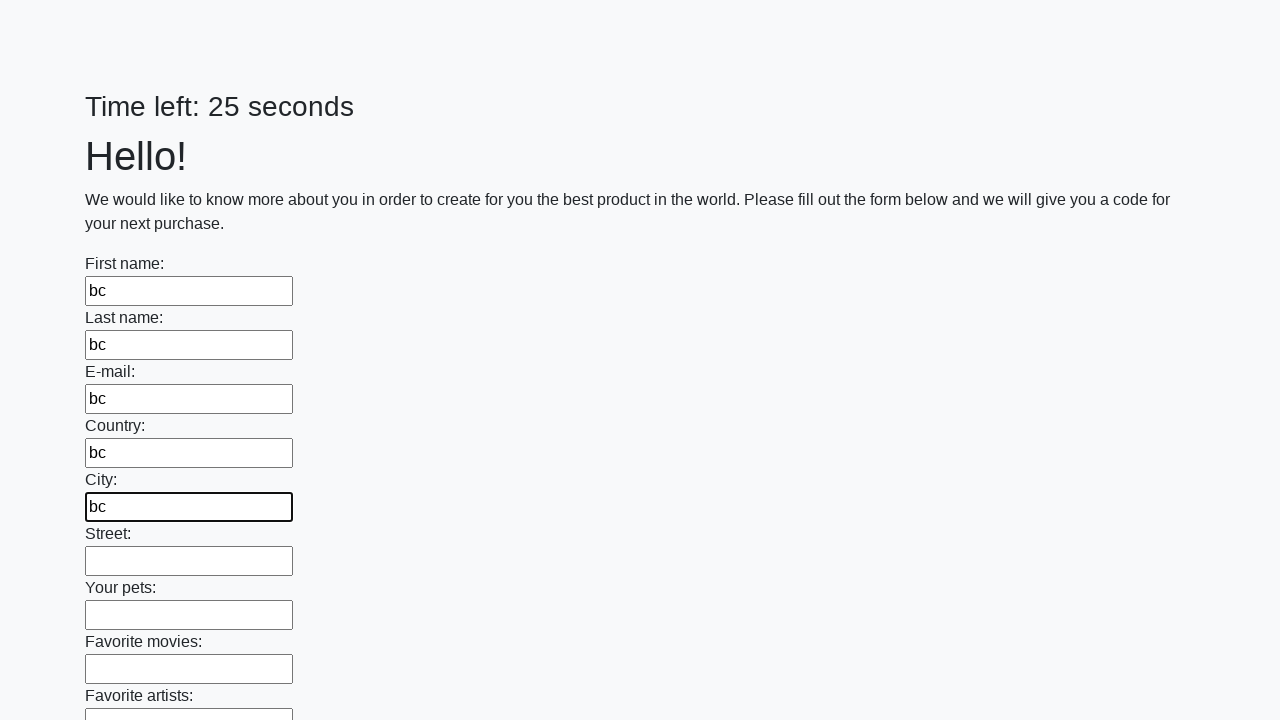

Filled an input field with 'bc' on input >> nth=5
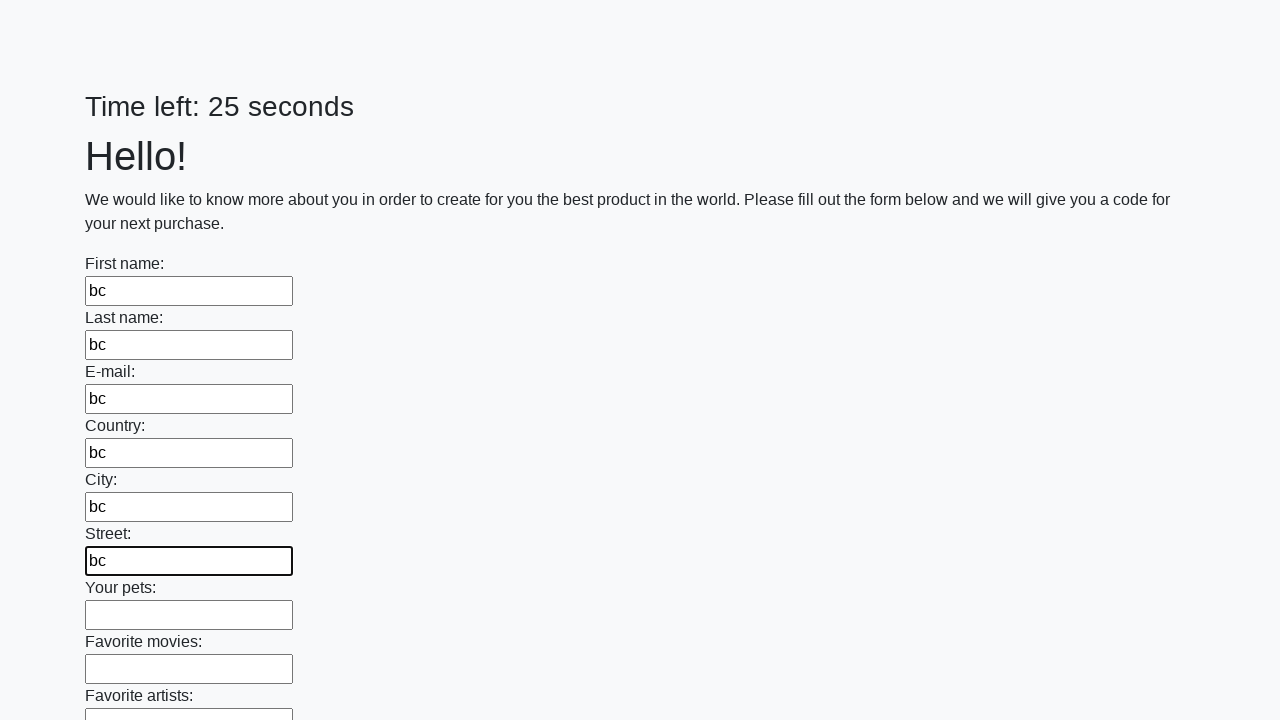

Filled an input field with 'bc' on input >> nth=6
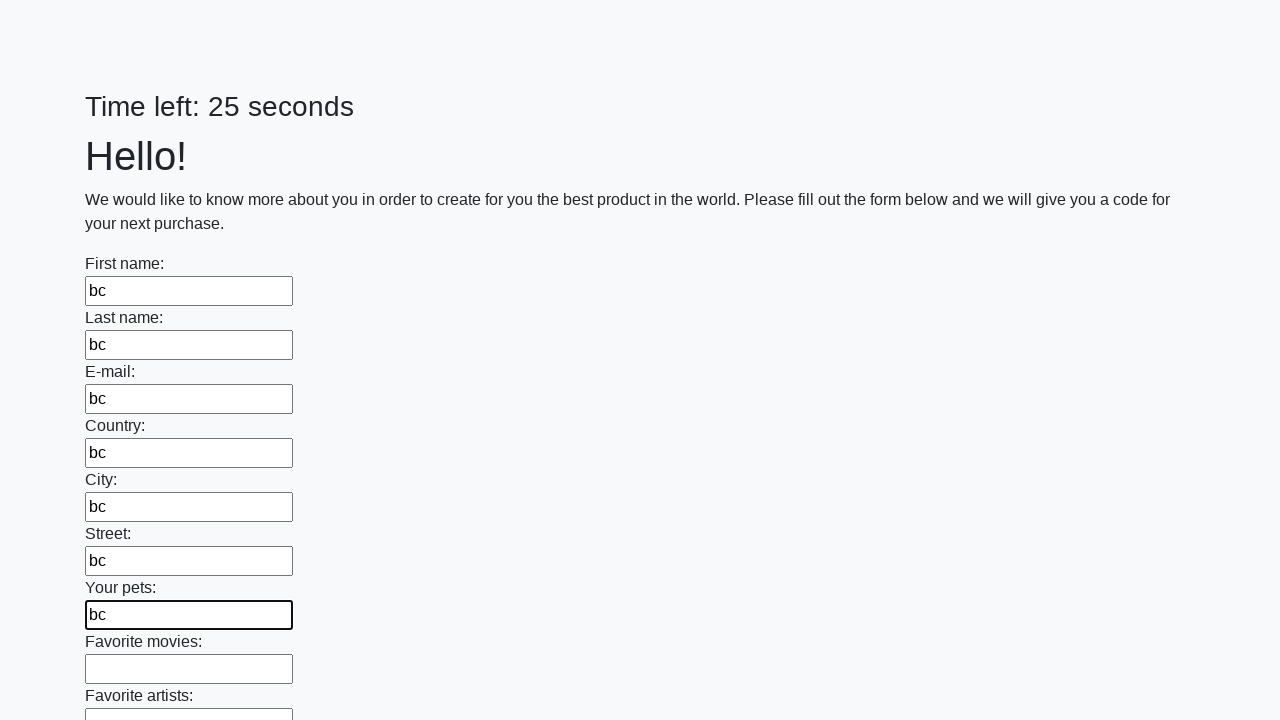

Filled an input field with 'bc' on input >> nth=7
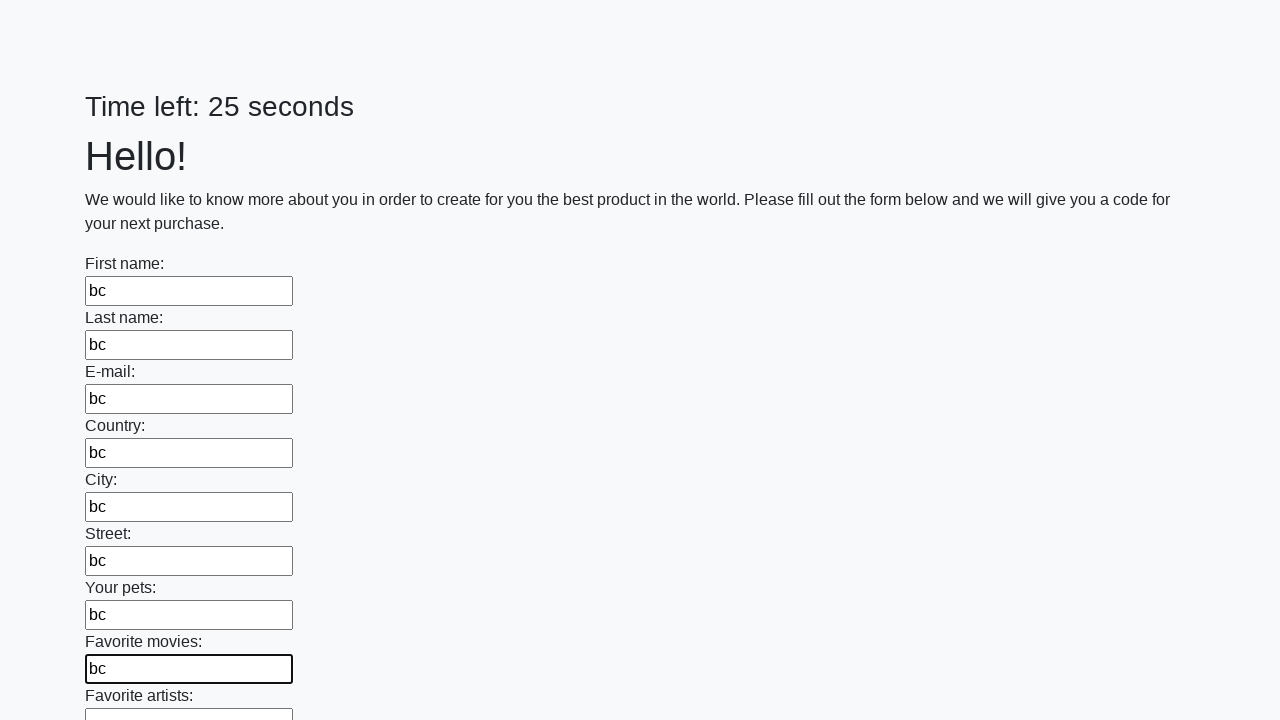

Filled an input field with 'bc' on input >> nth=8
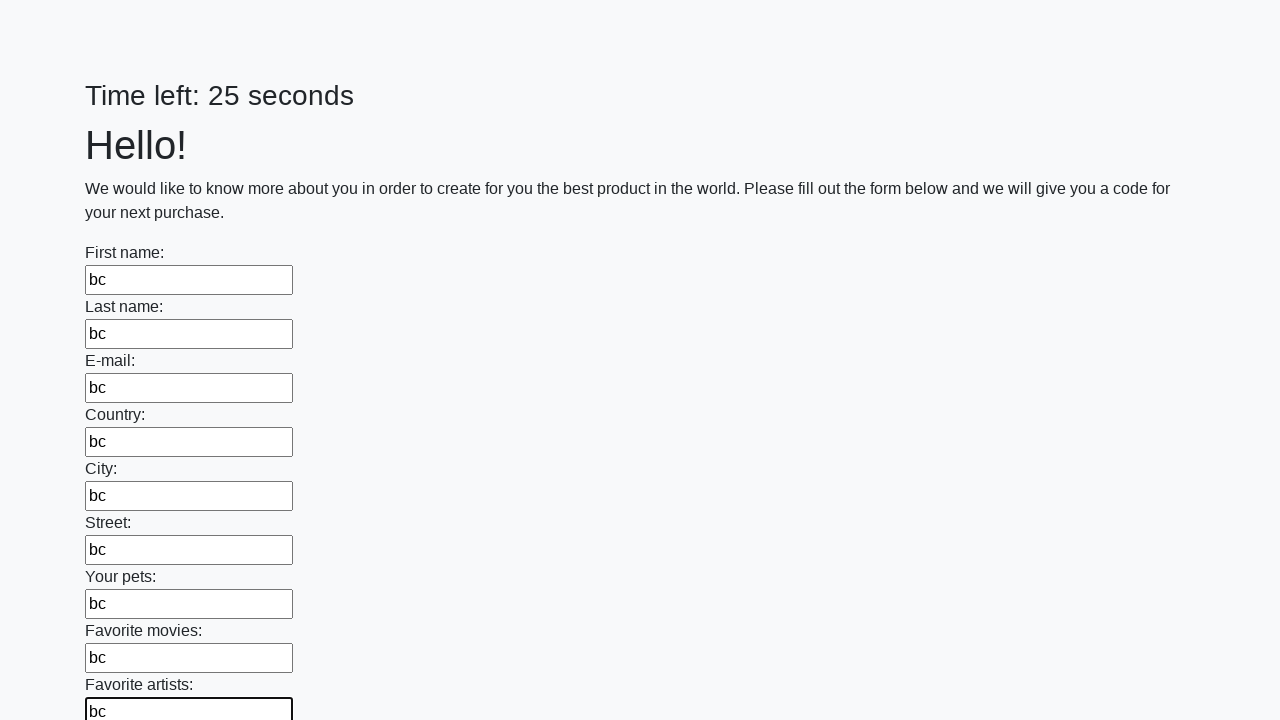

Filled an input field with 'bc' on input >> nth=9
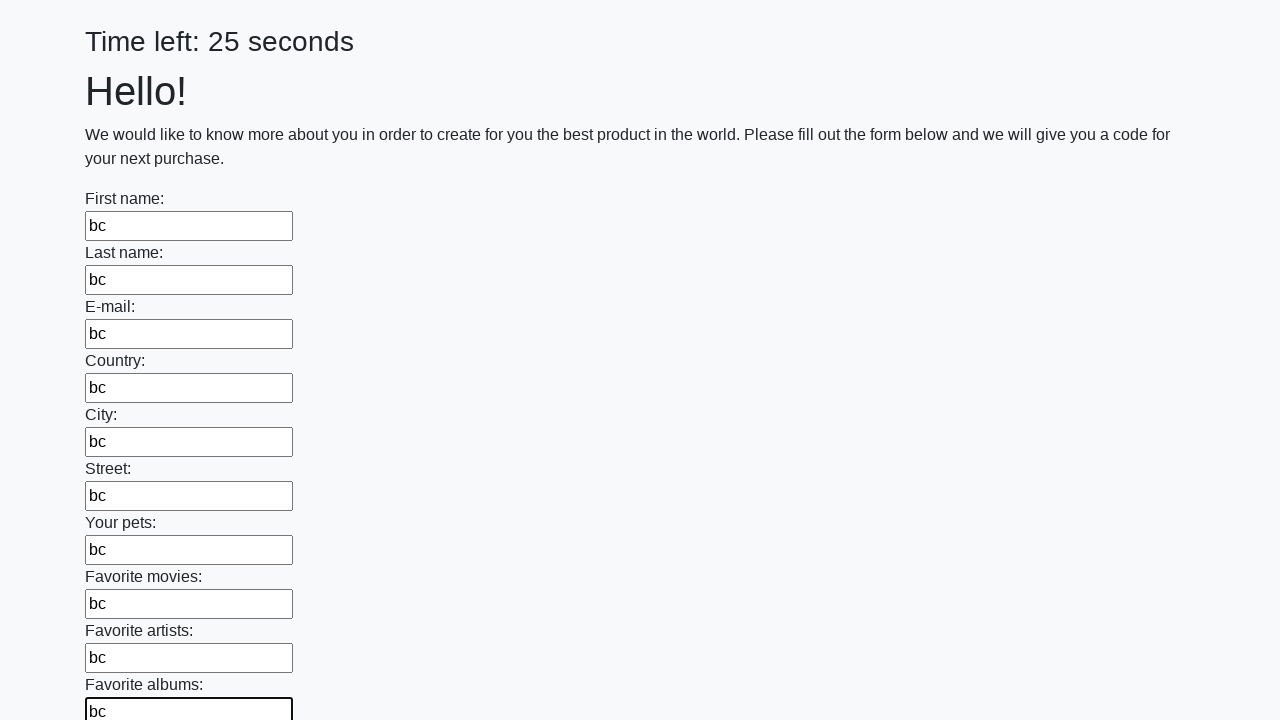

Filled an input field with 'bc' on input >> nth=10
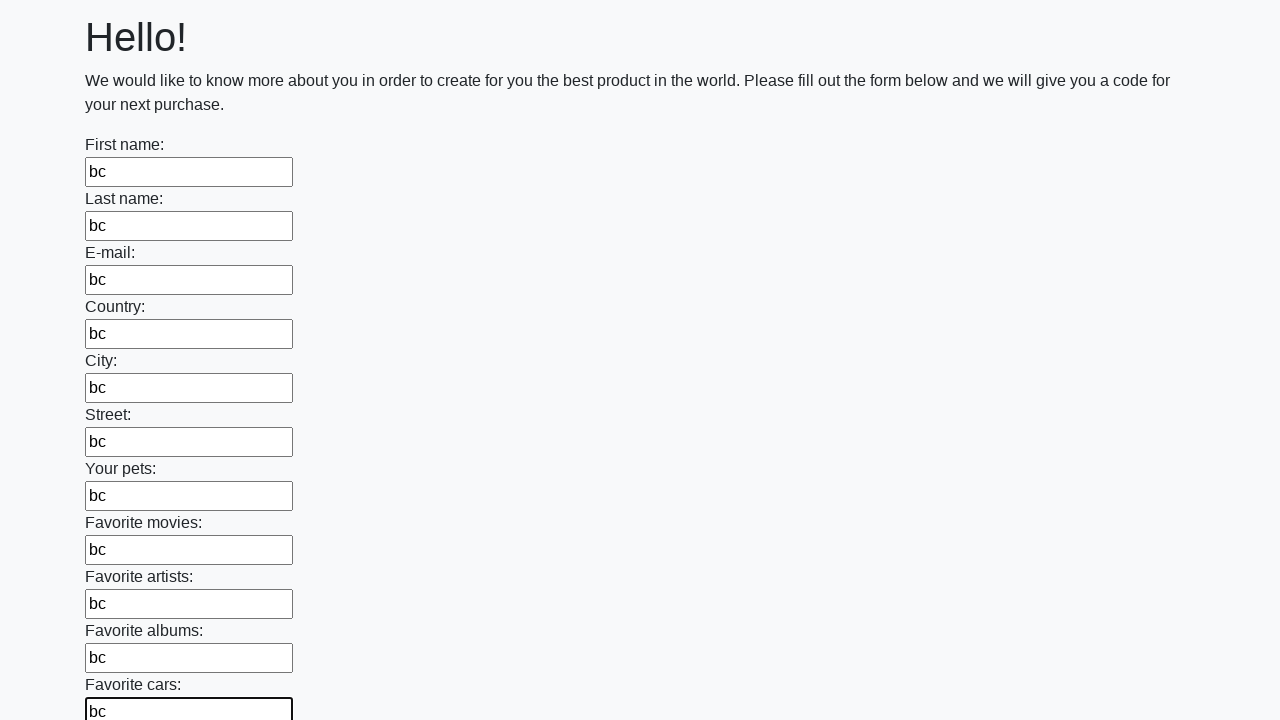

Filled an input field with 'bc' on input >> nth=11
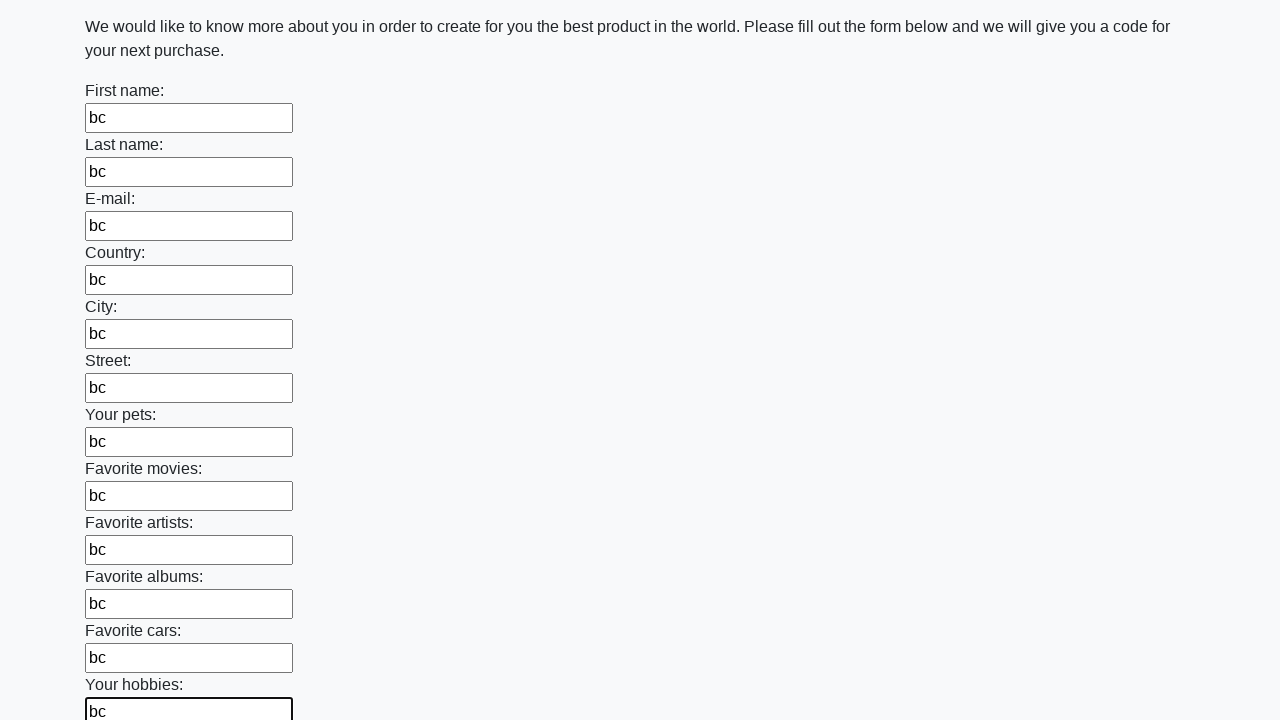

Filled an input field with 'bc' on input >> nth=12
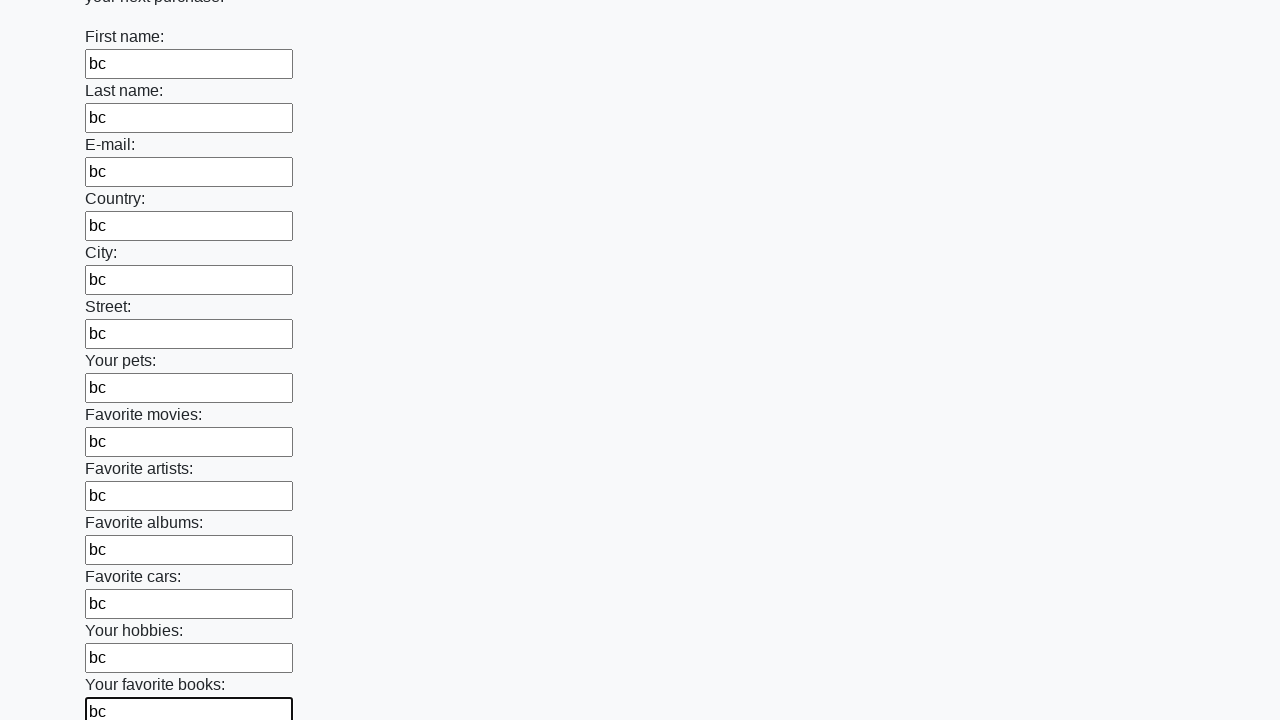

Filled an input field with 'bc' on input >> nth=13
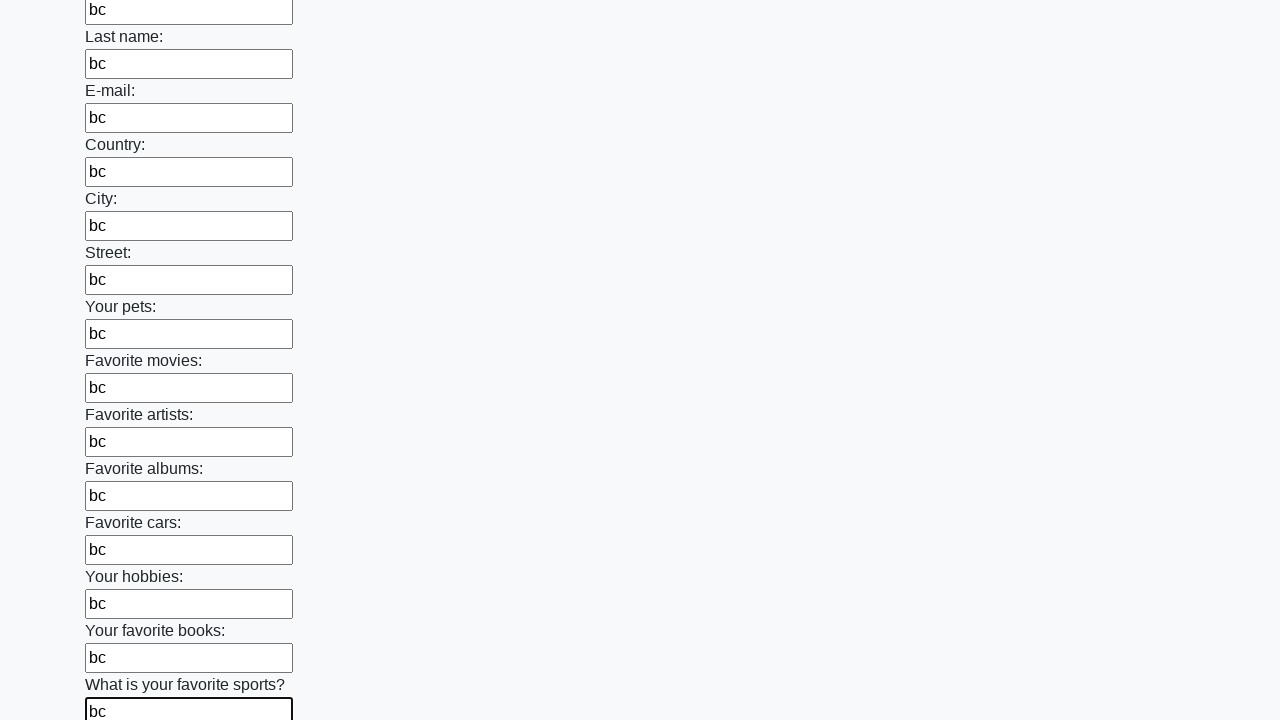

Filled an input field with 'bc' on input >> nth=14
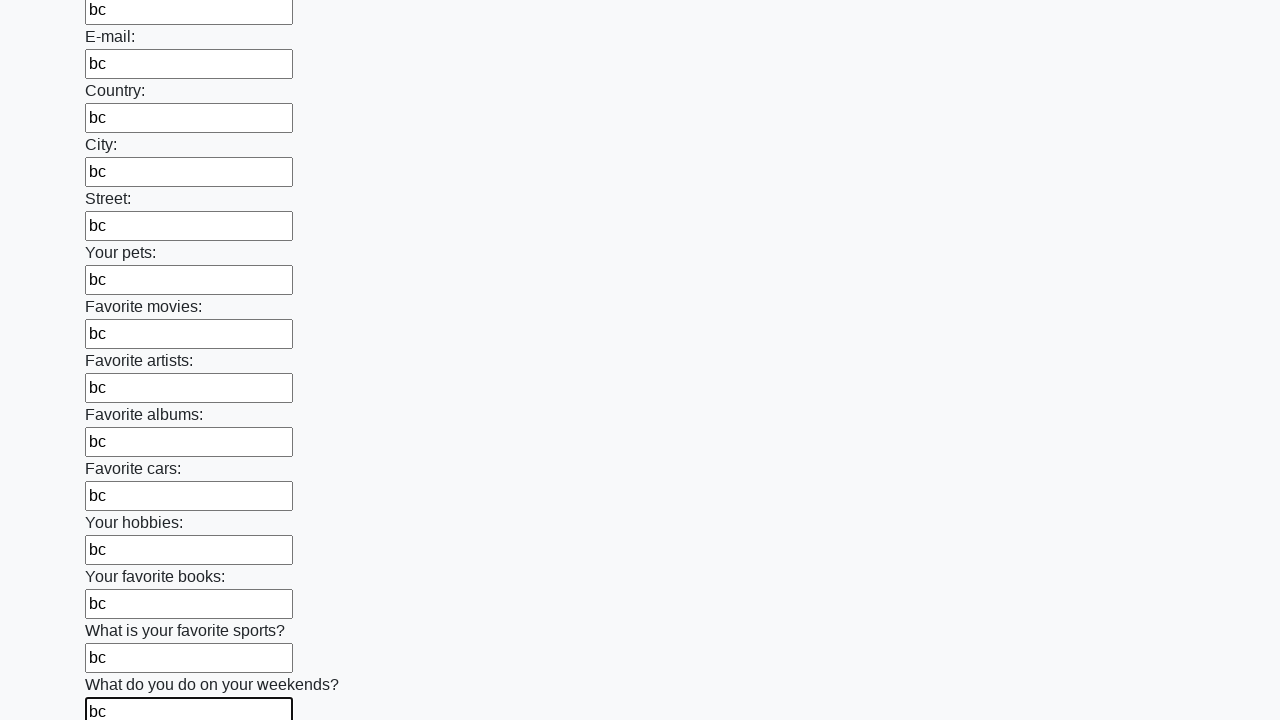

Filled an input field with 'bc' on input >> nth=15
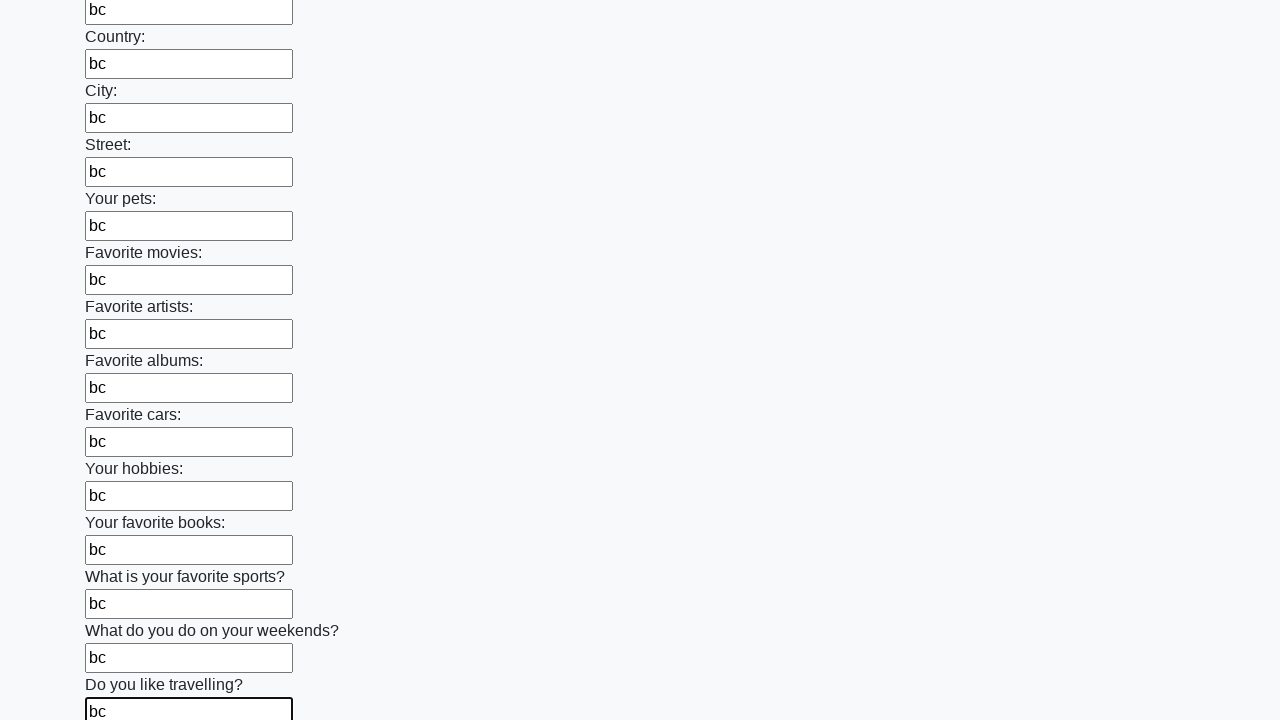

Filled an input field with 'bc' on input >> nth=16
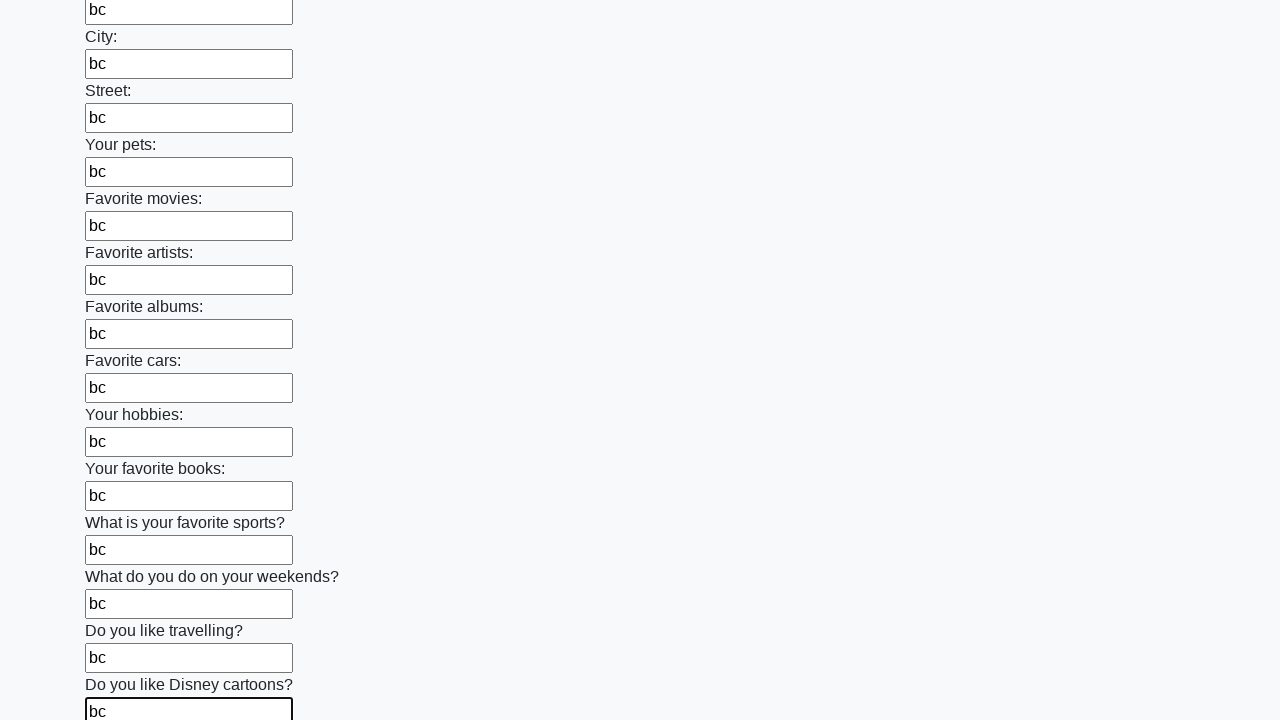

Filled an input field with 'bc' on input >> nth=17
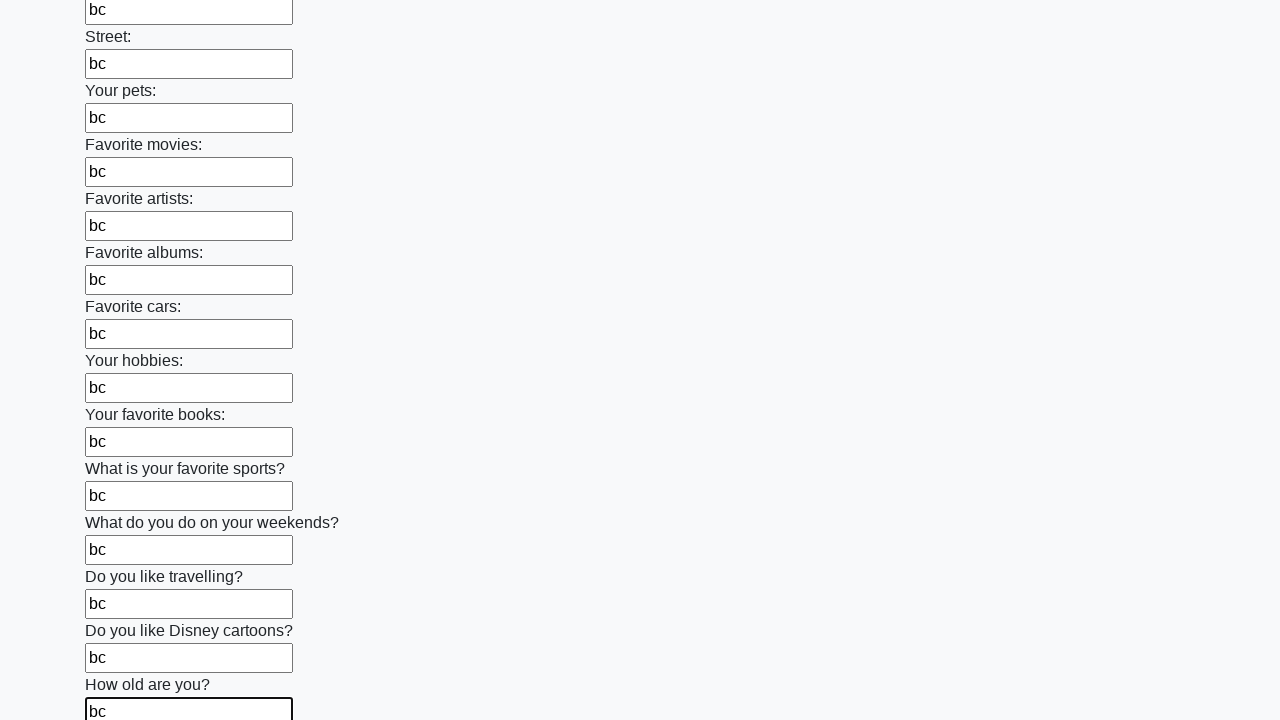

Filled an input field with 'bc' on input >> nth=18
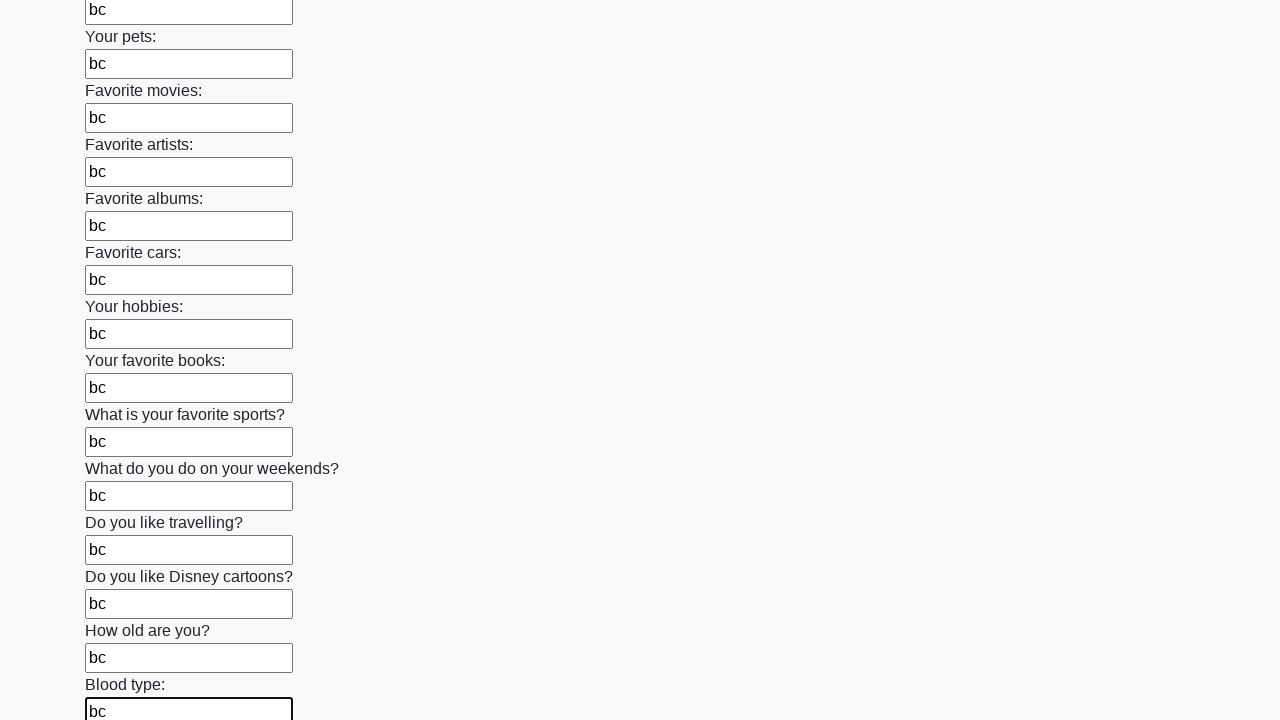

Filled an input field with 'bc' on input >> nth=19
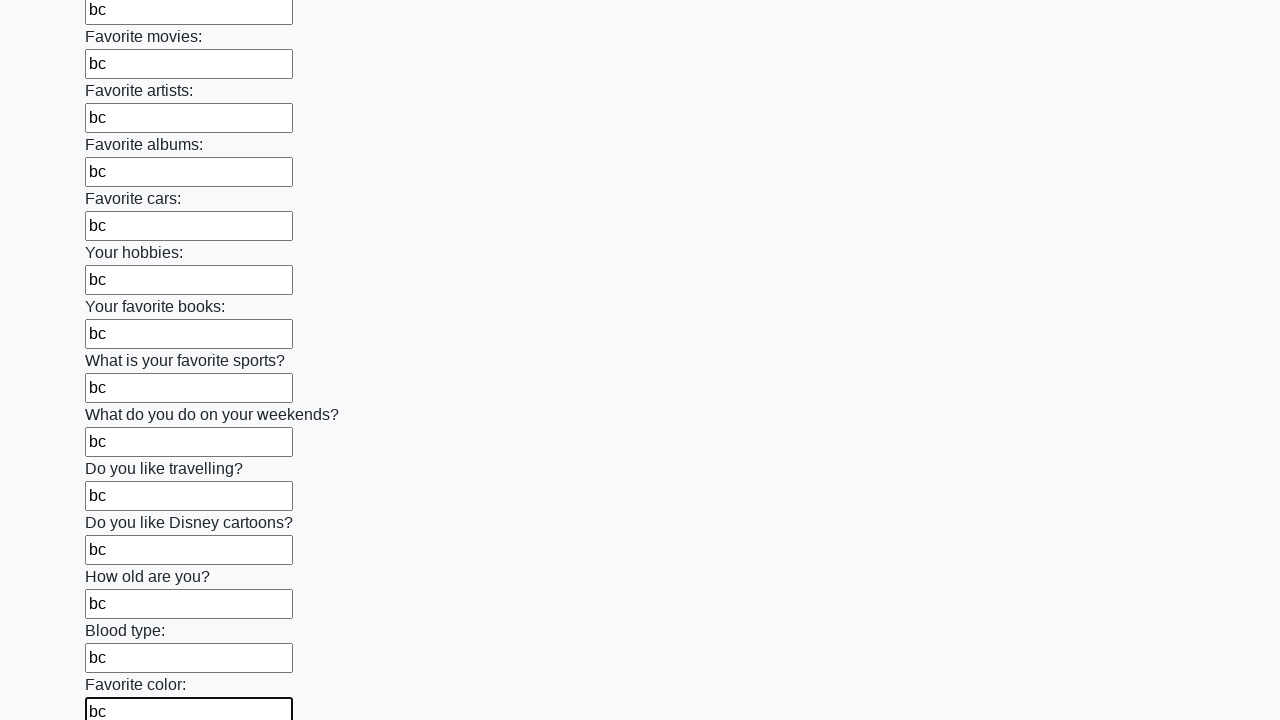

Filled an input field with 'bc' on input >> nth=20
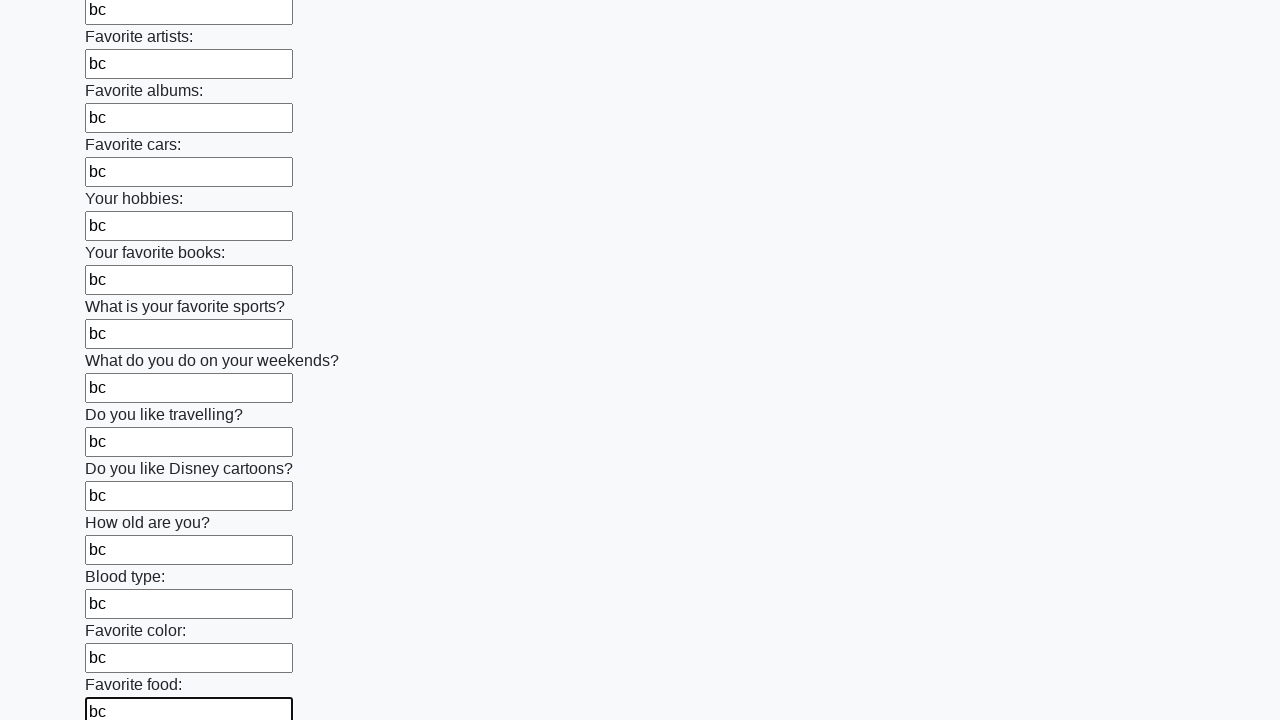

Filled an input field with 'bc' on input >> nth=21
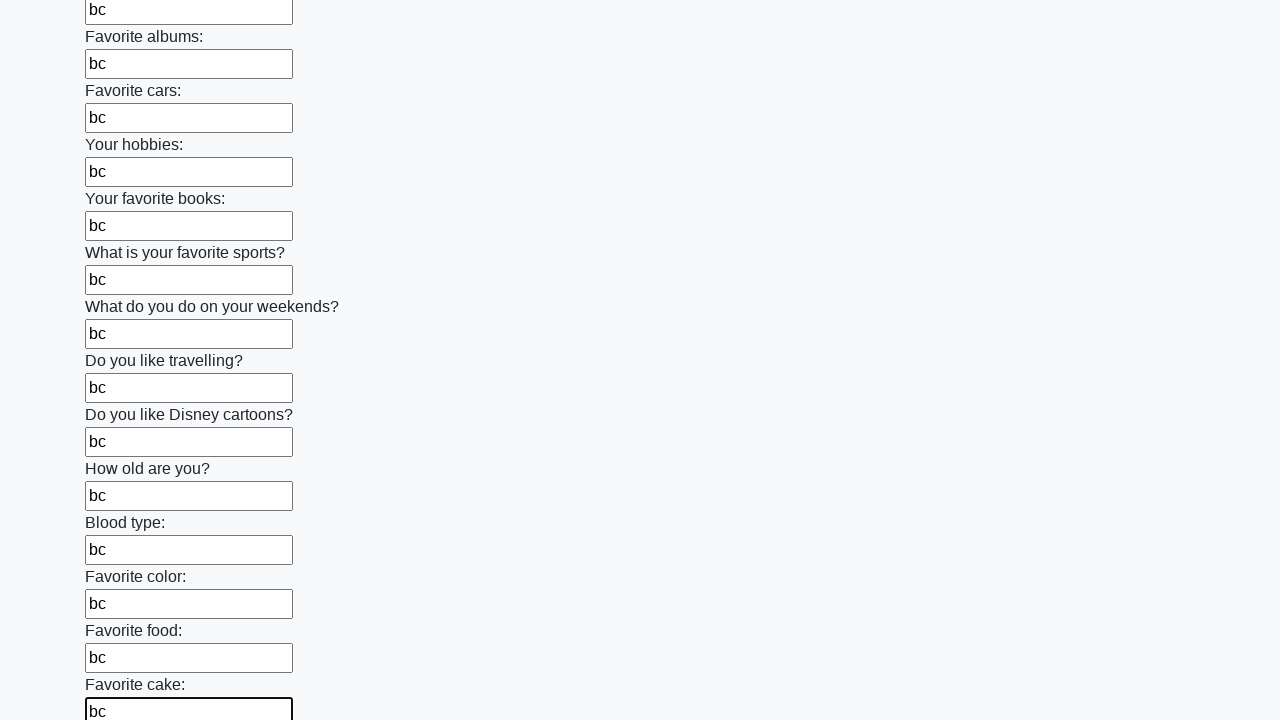

Filled an input field with 'bc' on input >> nth=22
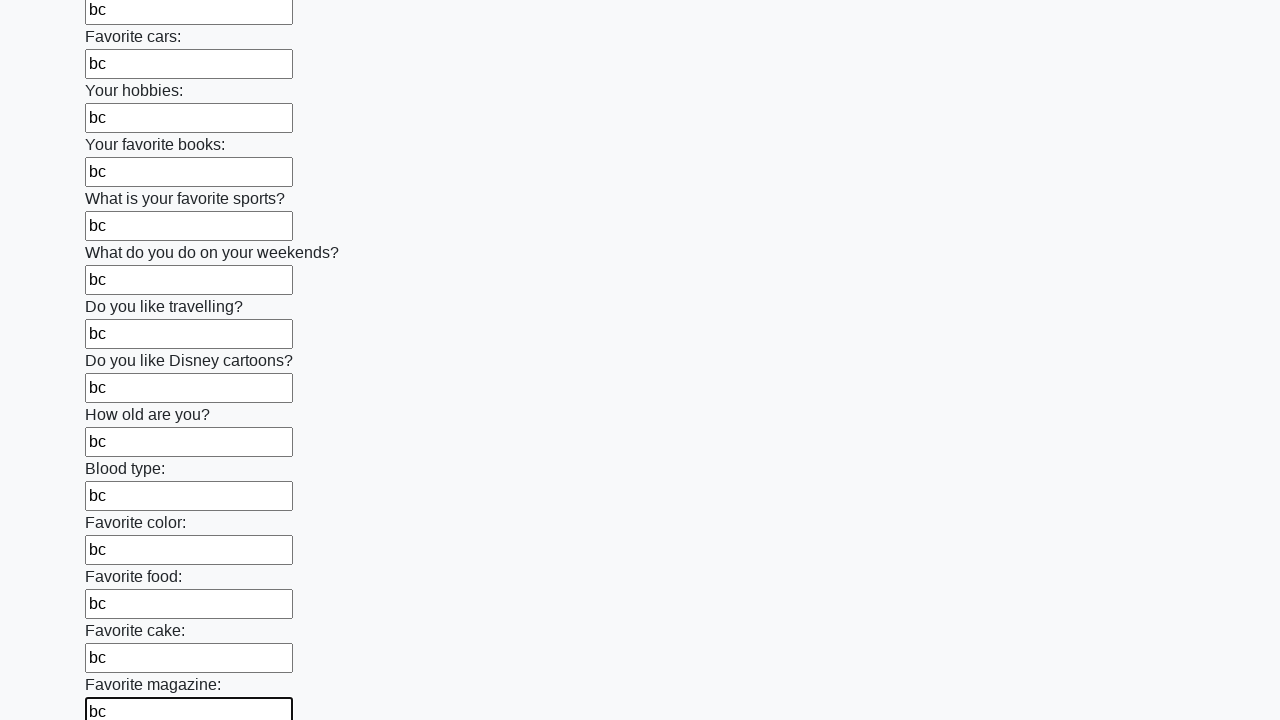

Filled an input field with 'bc' on input >> nth=23
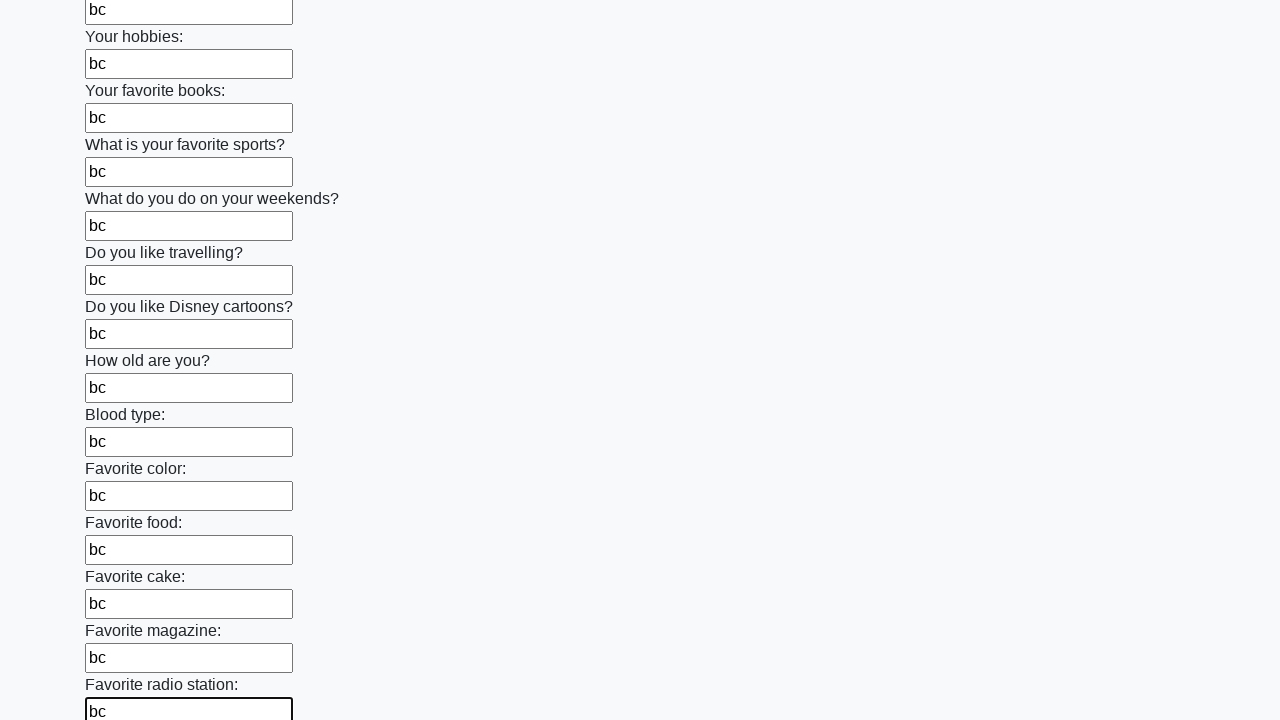

Filled an input field with 'bc' on input >> nth=24
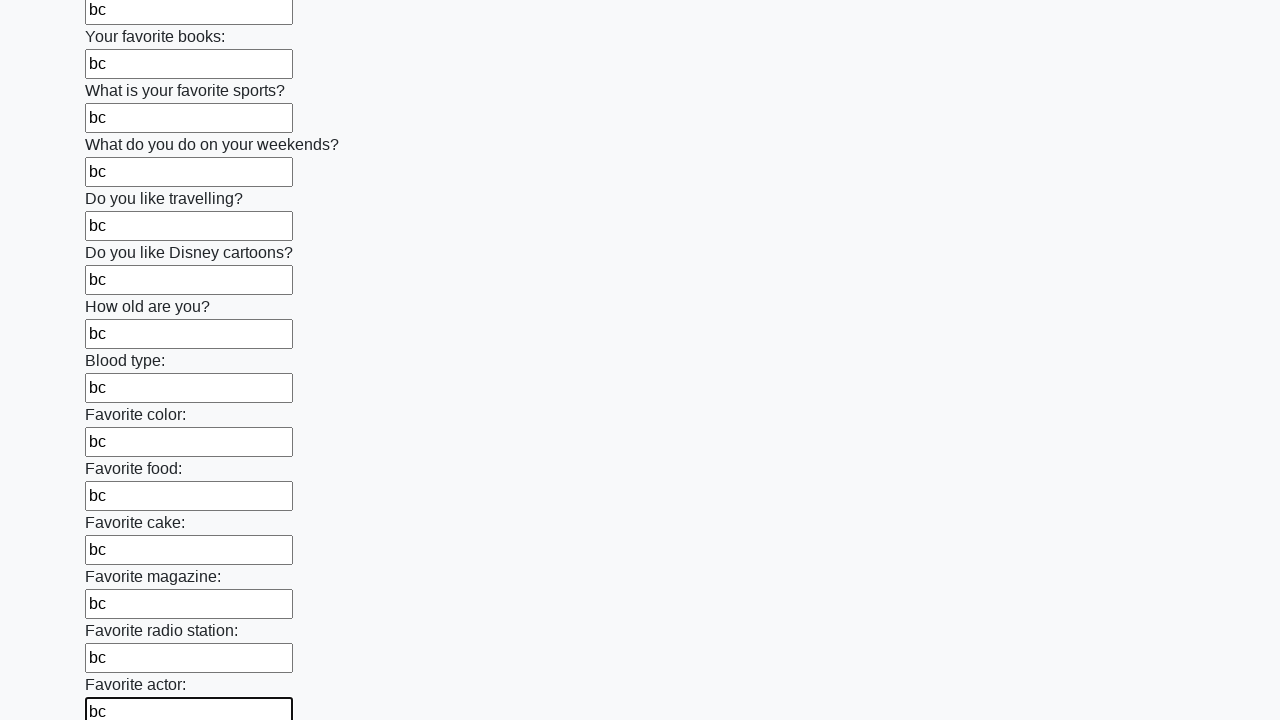

Filled an input field with 'bc' on input >> nth=25
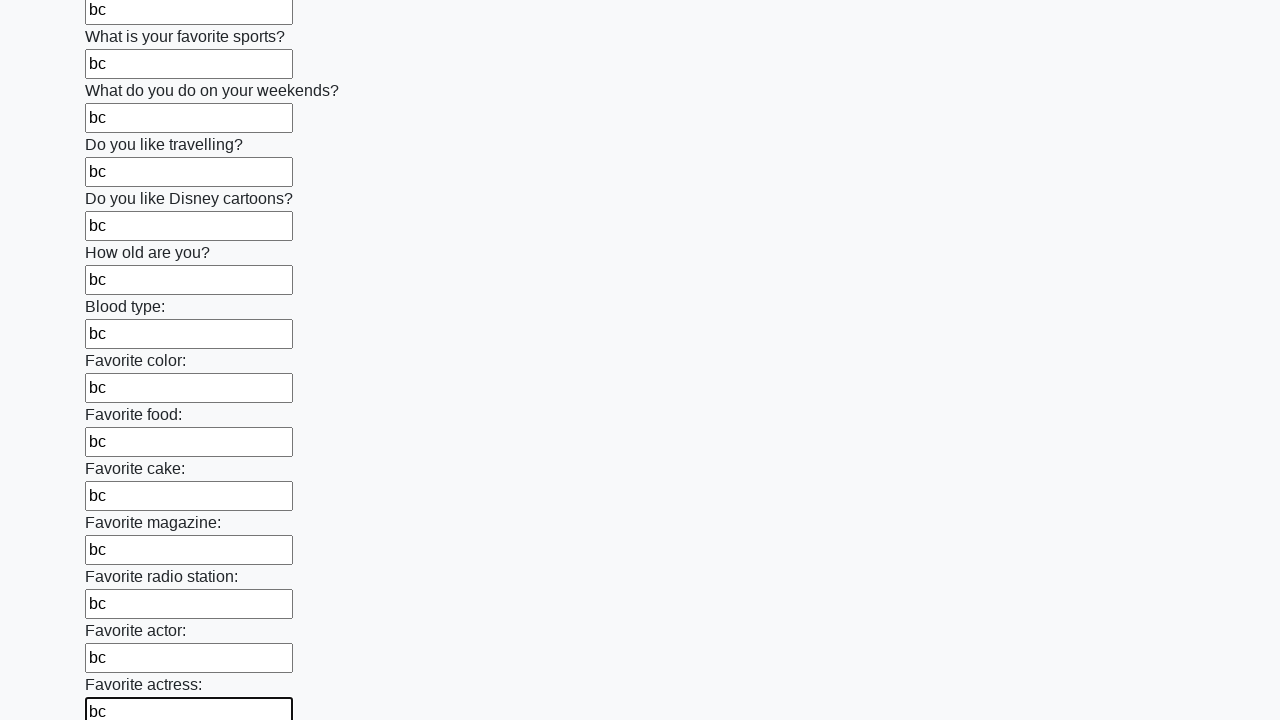

Filled an input field with 'bc' on input >> nth=26
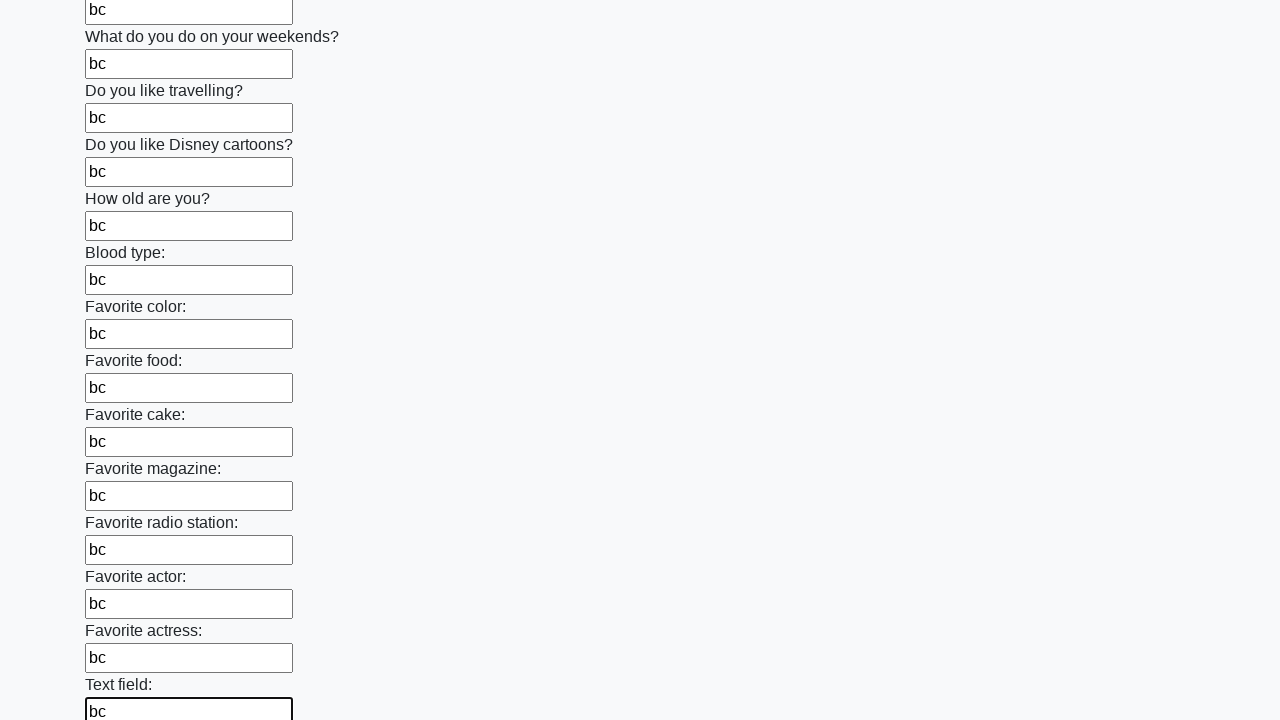

Filled an input field with 'bc' on input >> nth=27
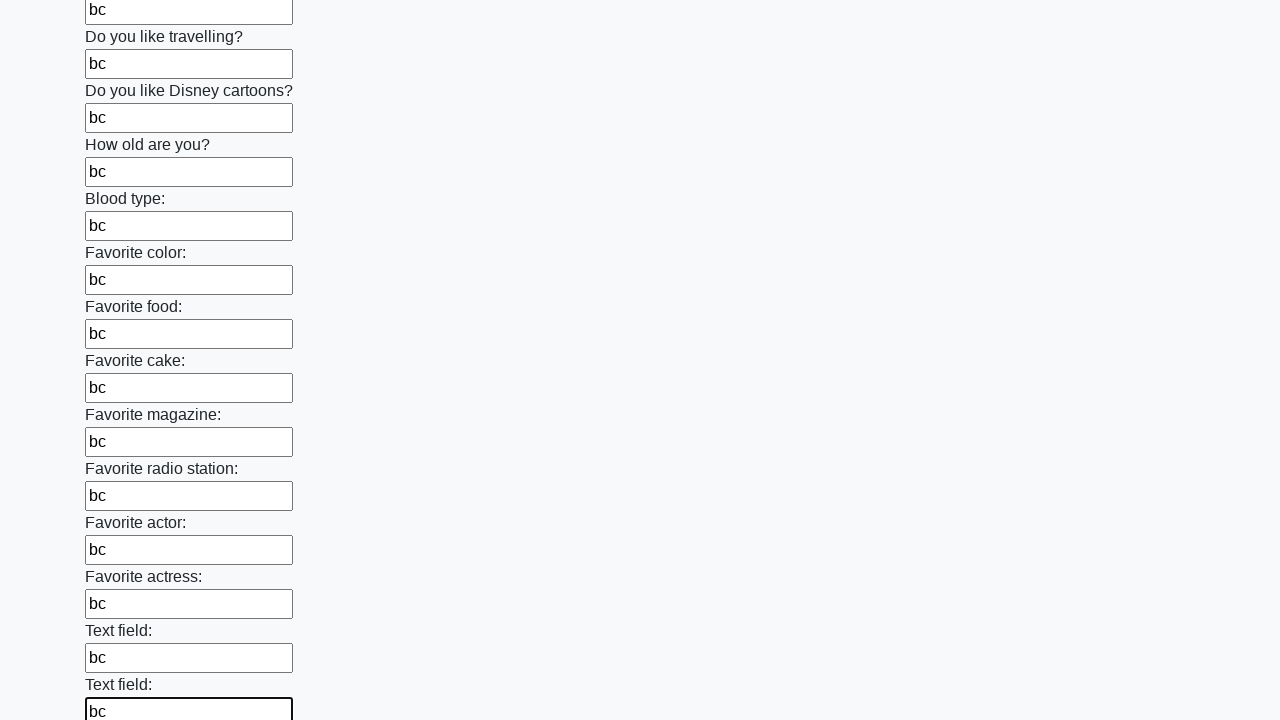

Filled an input field with 'bc' on input >> nth=28
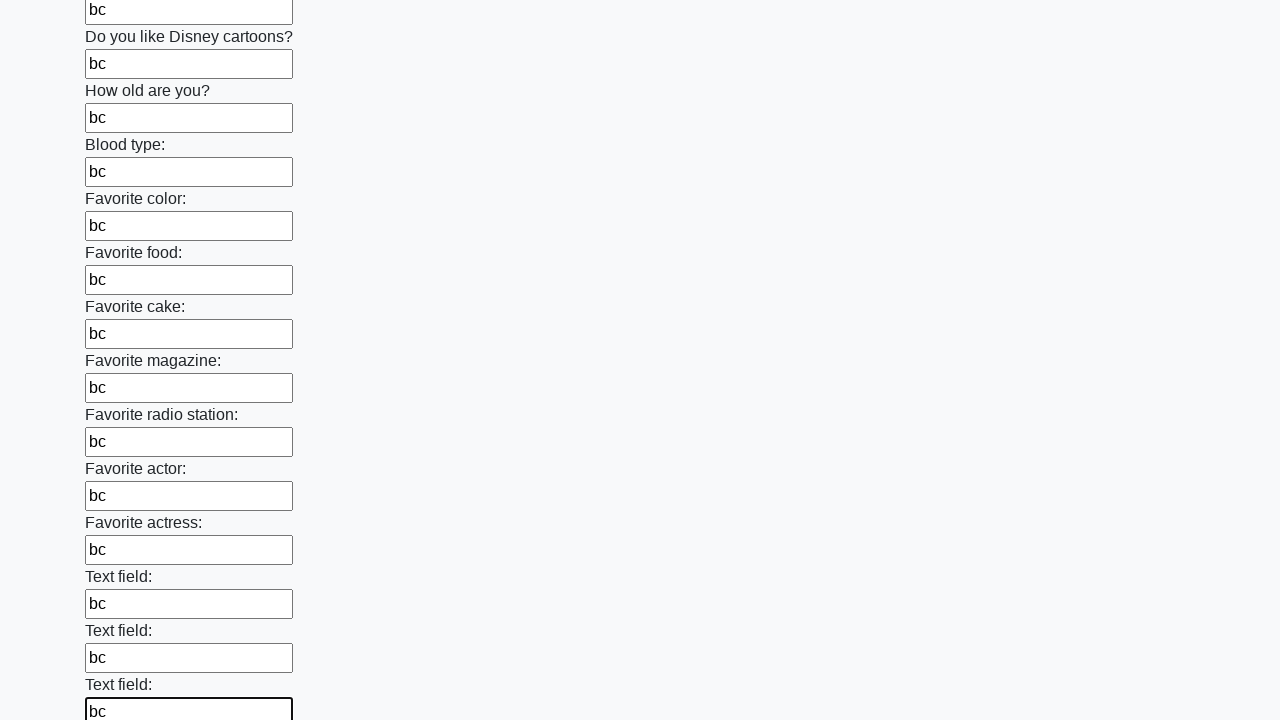

Filled an input field with 'bc' on input >> nth=29
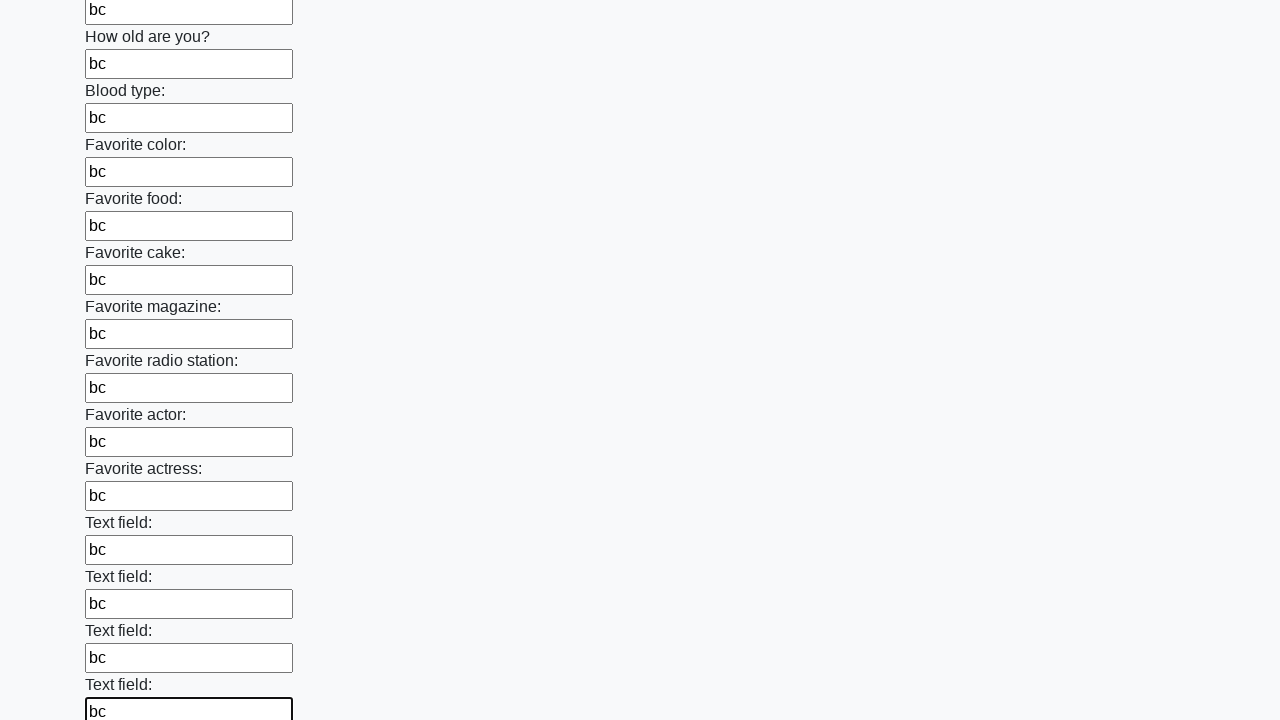

Filled an input field with 'bc' on input >> nth=30
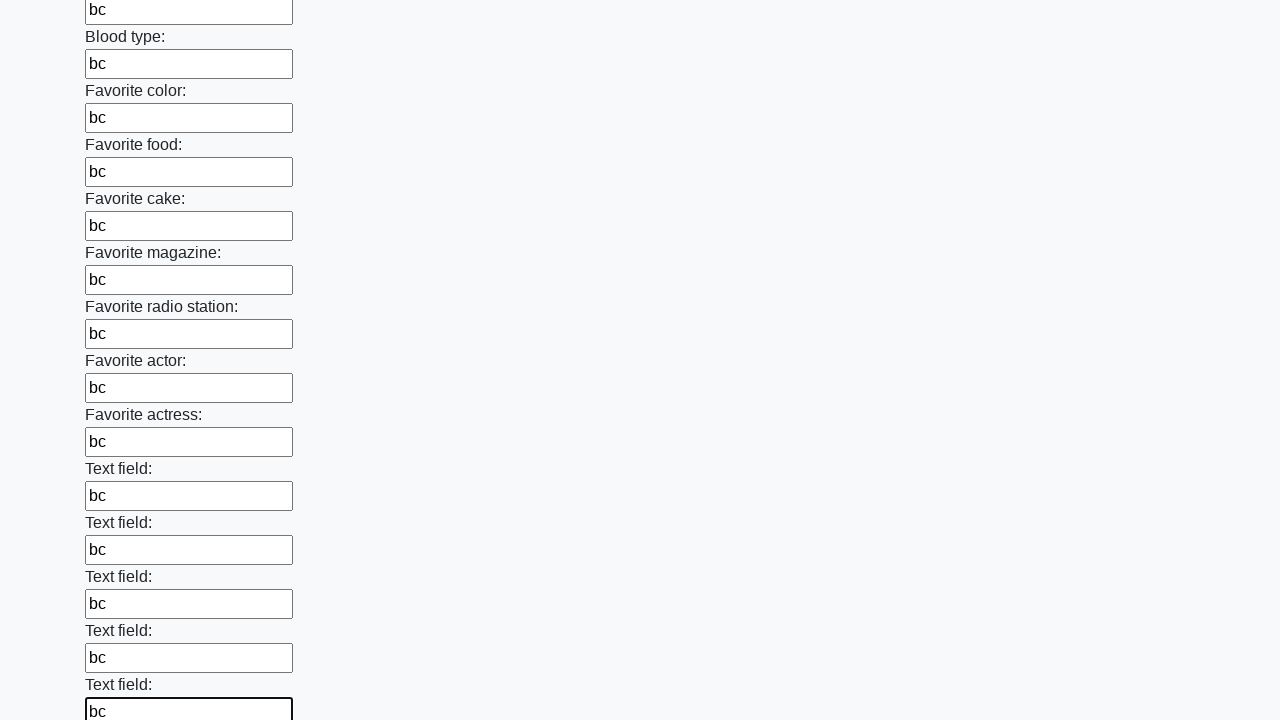

Filled an input field with 'bc' on input >> nth=31
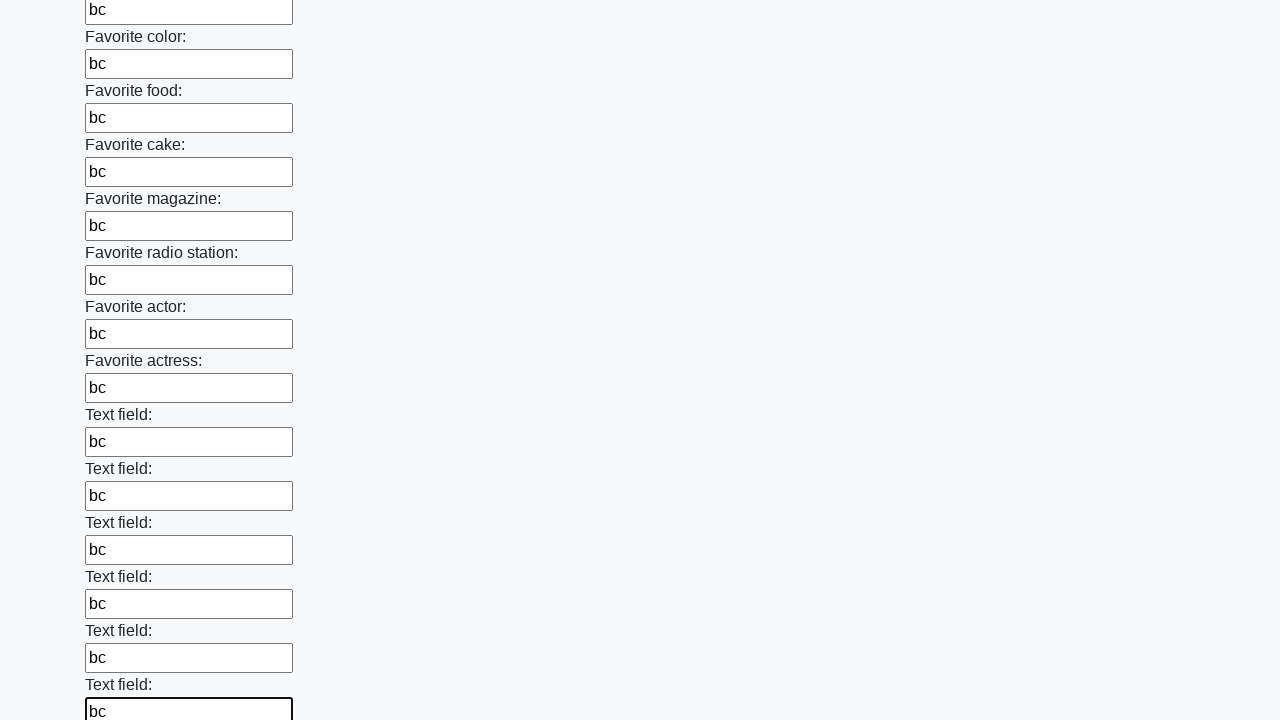

Filled an input field with 'bc' on input >> nth=32
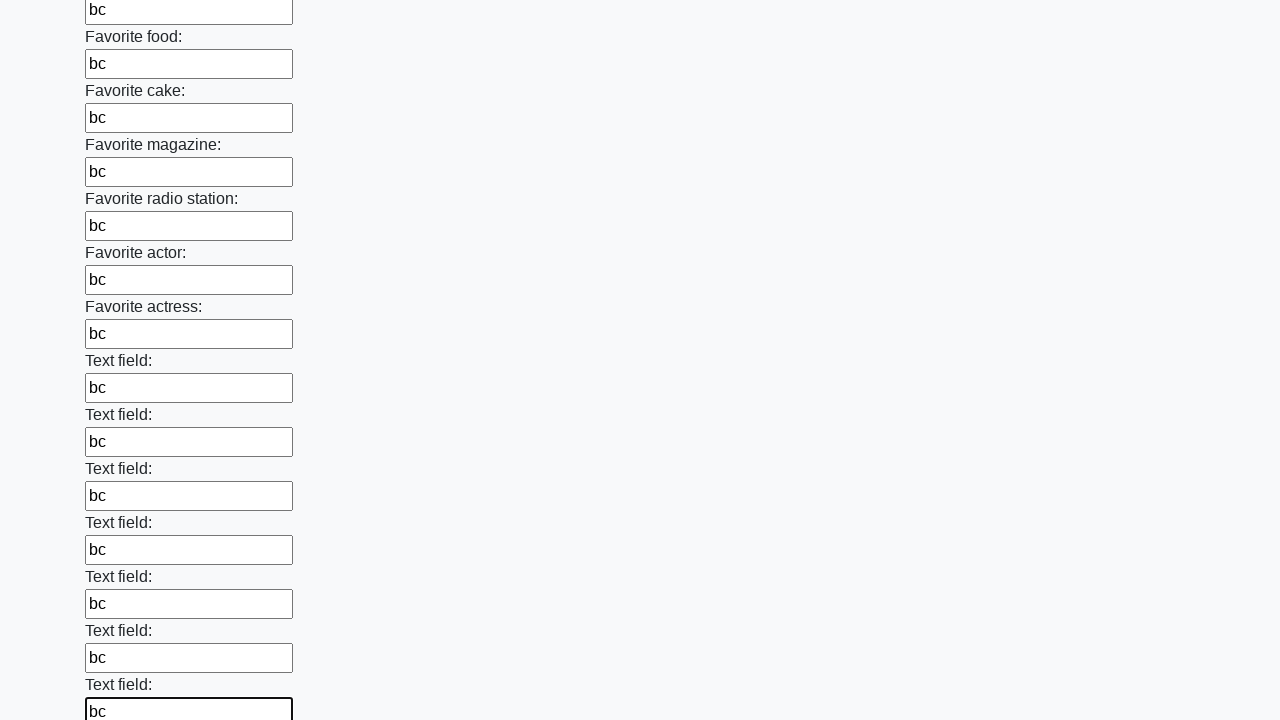

Filled an input field with 'bc' on input >> nth=33
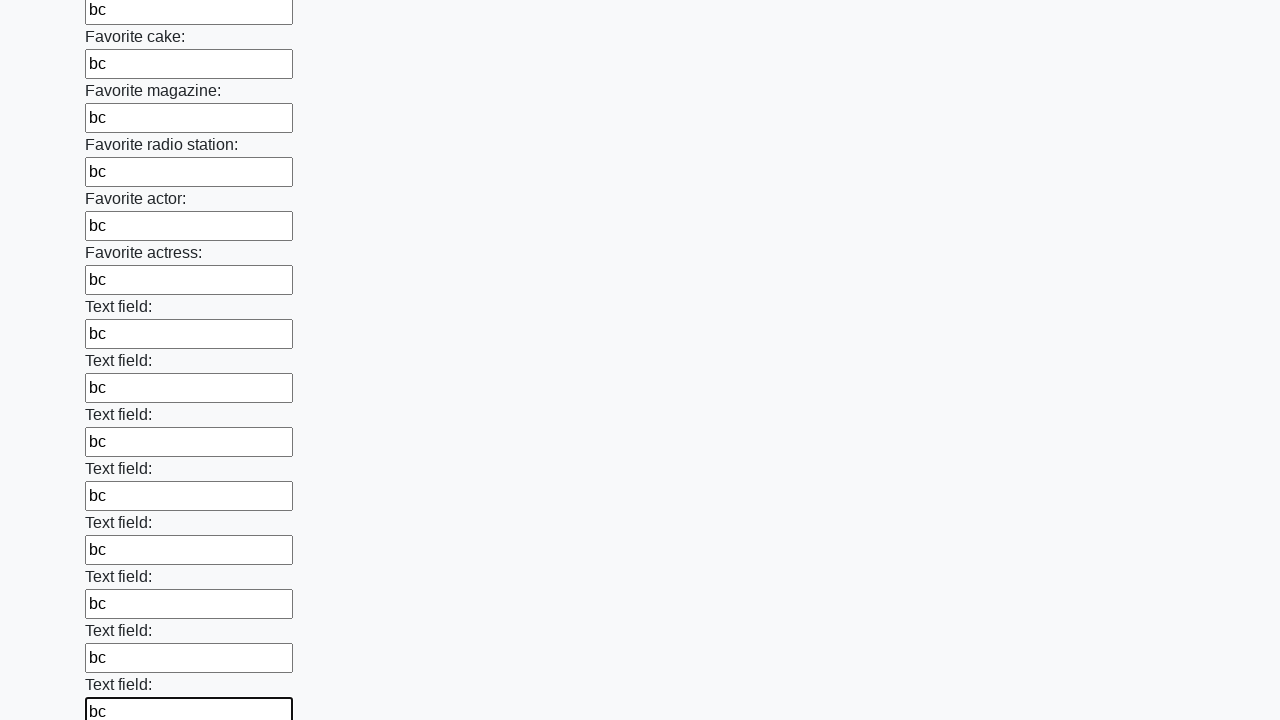

Filled an input field with 'bc' on input >> nth=34
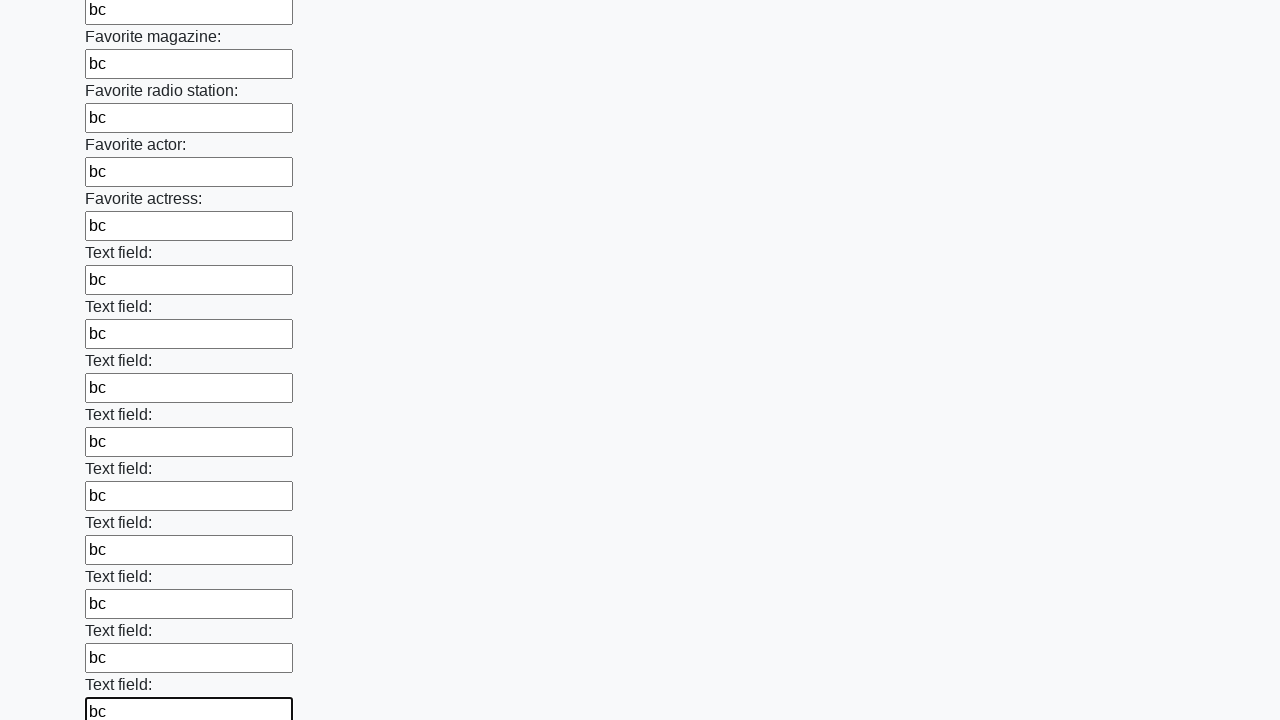

Filled an input field with 'bc' on input >> nth=35
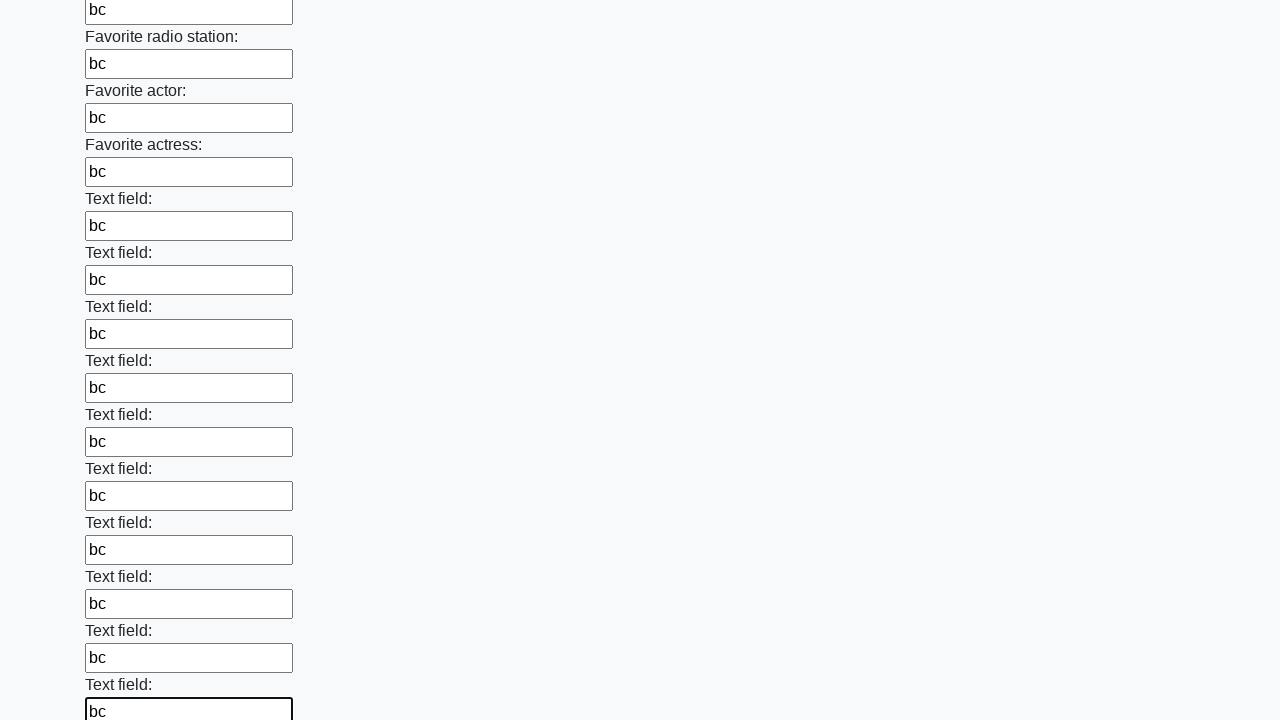

Filled an input field with 'bc' on input >> nth=36
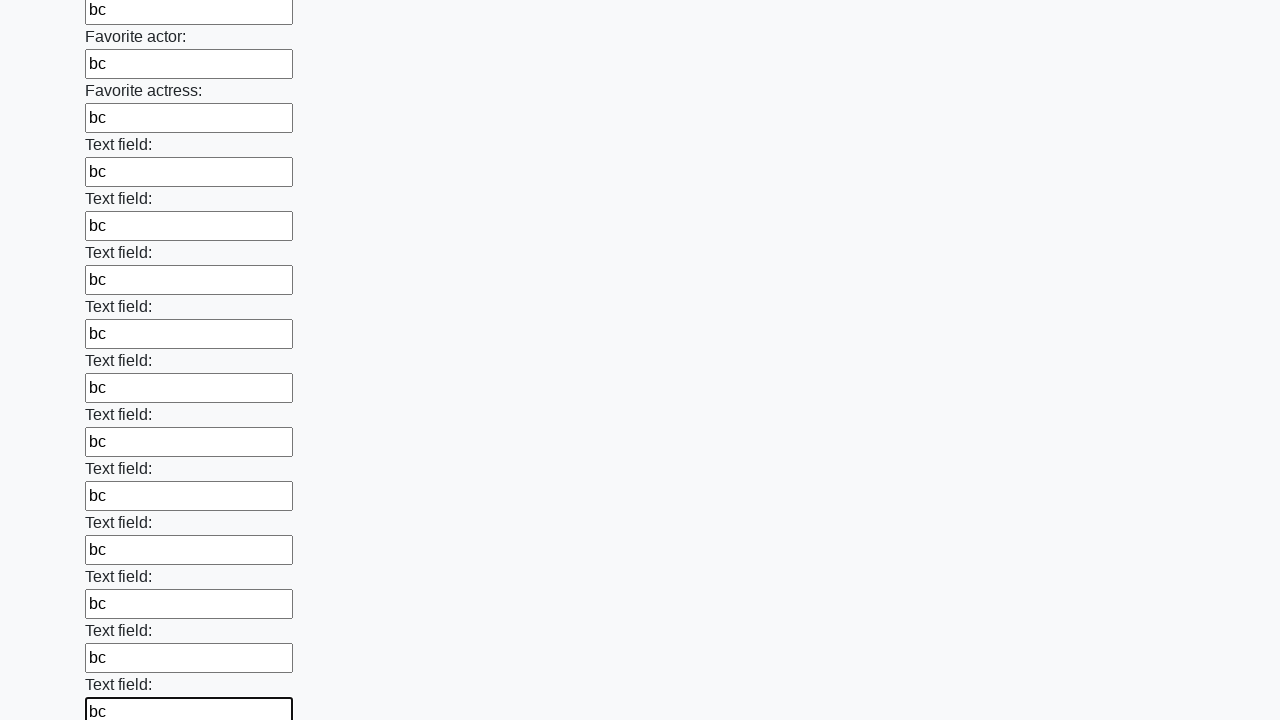

Filled an input field with 'bc' on input >> nth=37
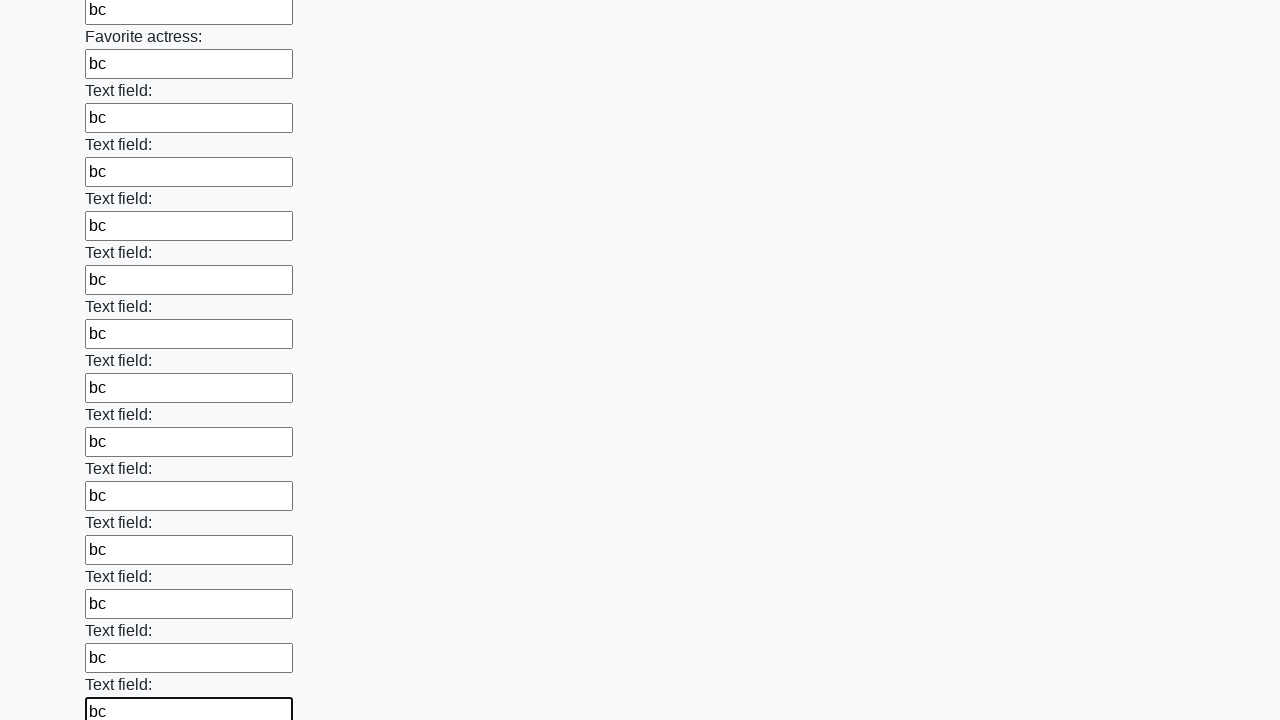

Filled an input field with 'bc' on input >> nth=38
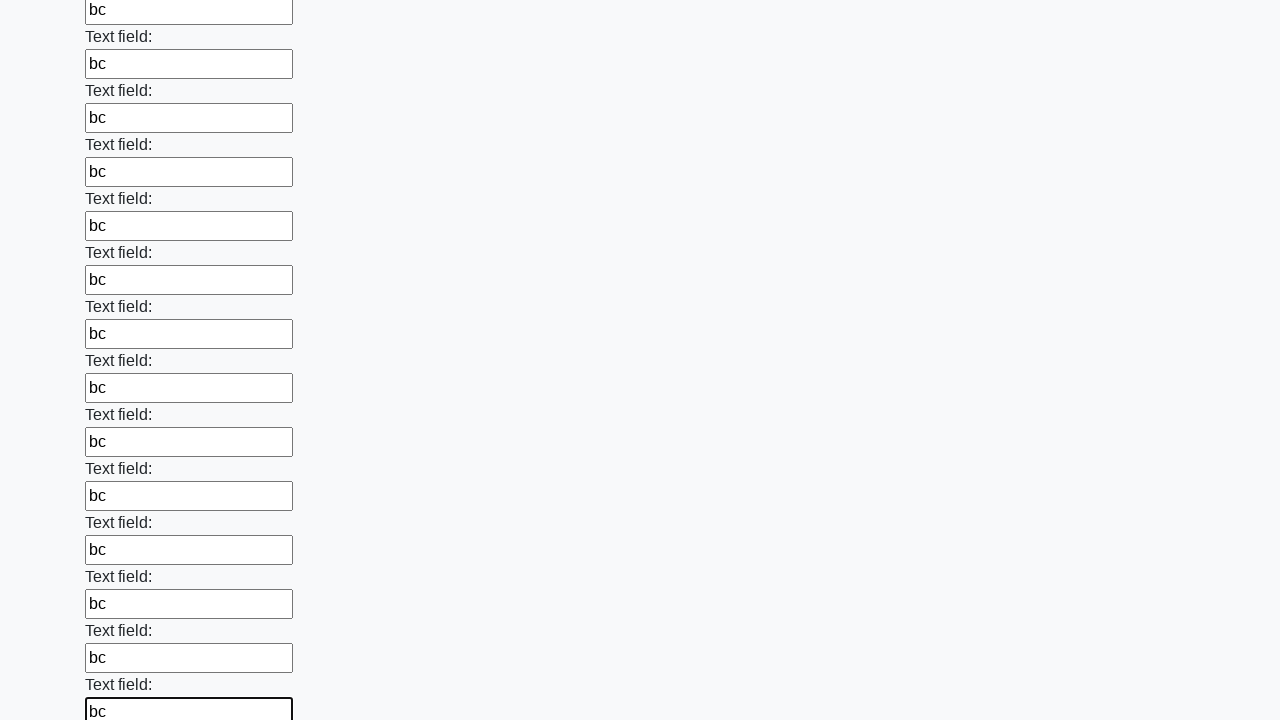

Filled an input field with 'bc' on input >> nth=39
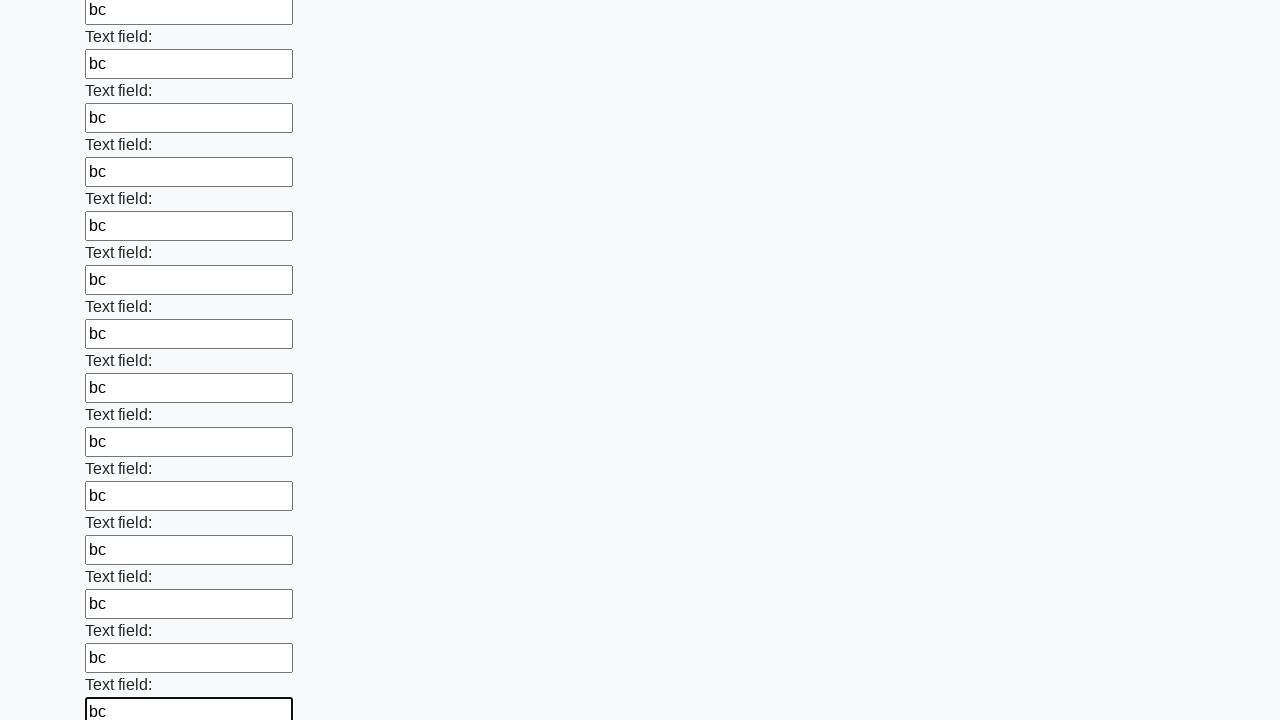

Filled an input field with 'bc' on input >> nth=40
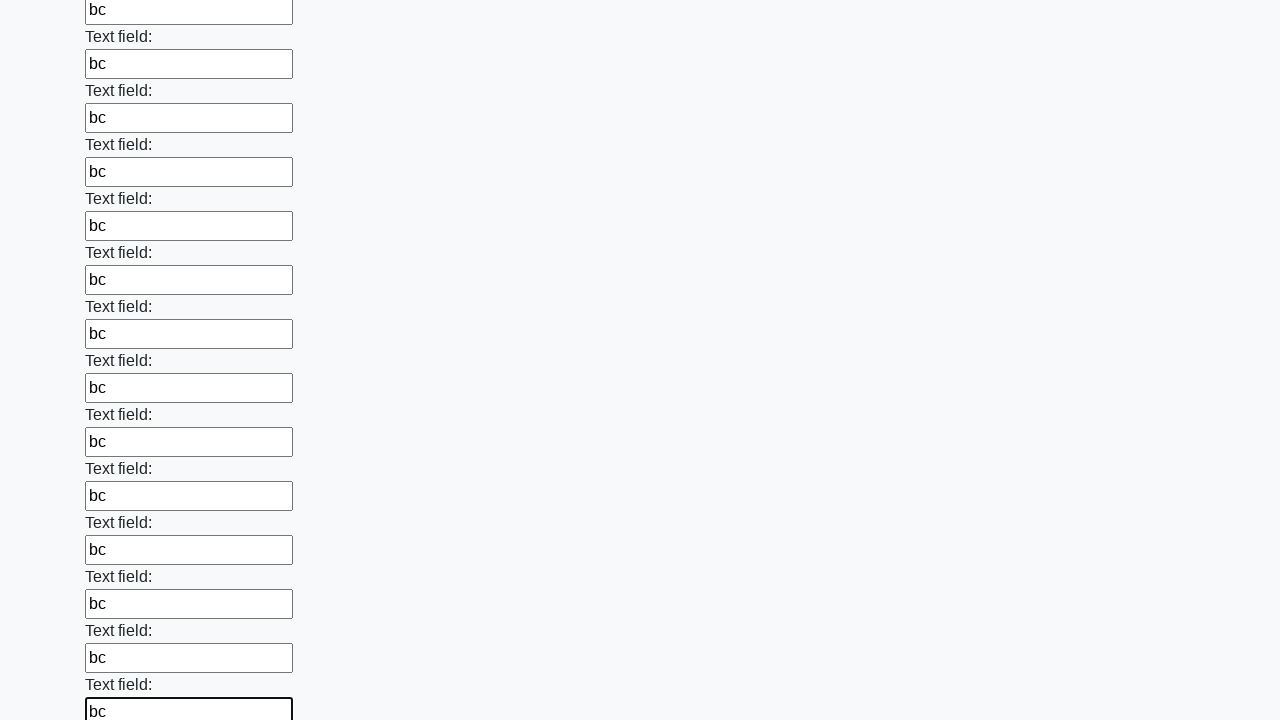

Filled an input field with 'bc' on input >> nth=41
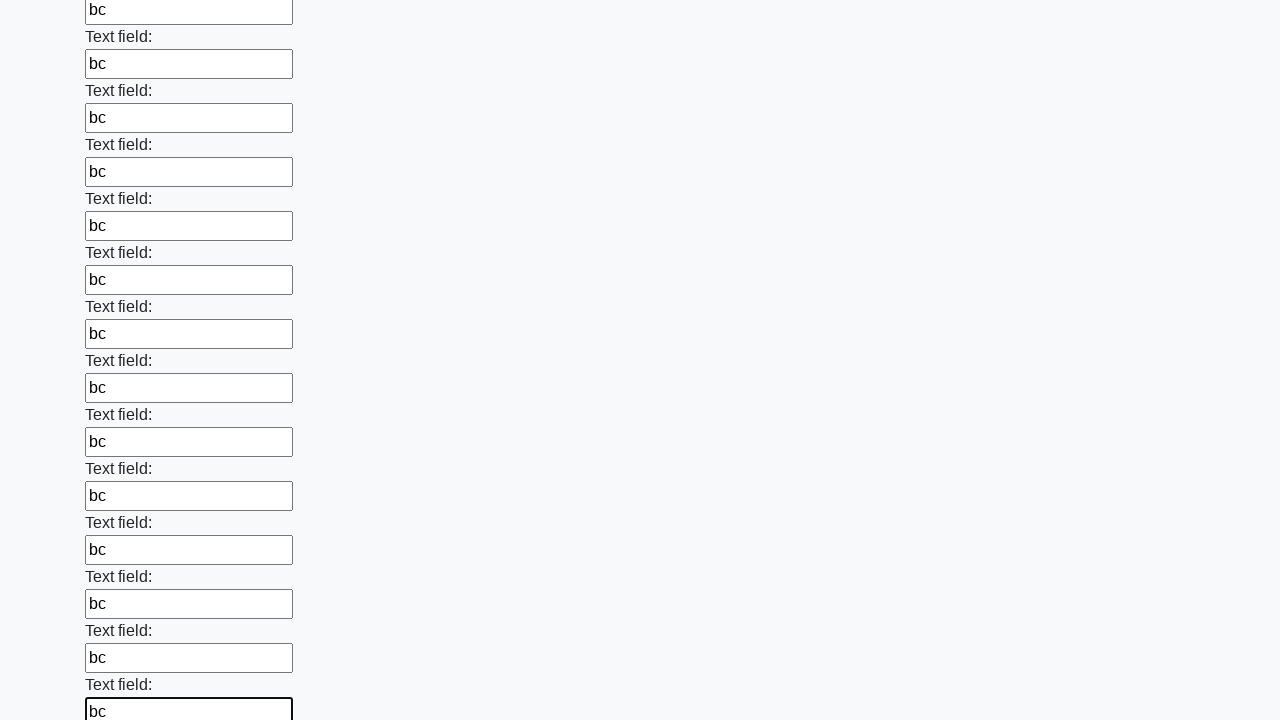

Filled an input field with 'bc' on input >> nth=42
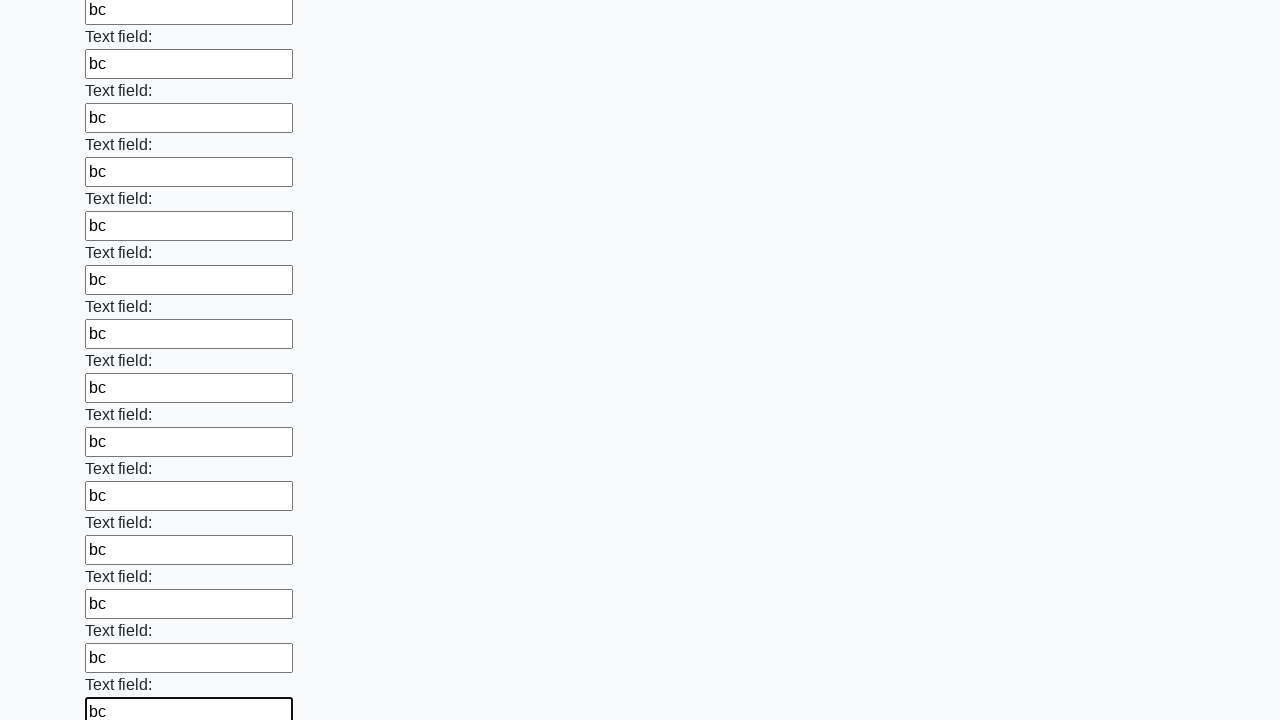

Filled an input field with 'bc' on input >> nth=43
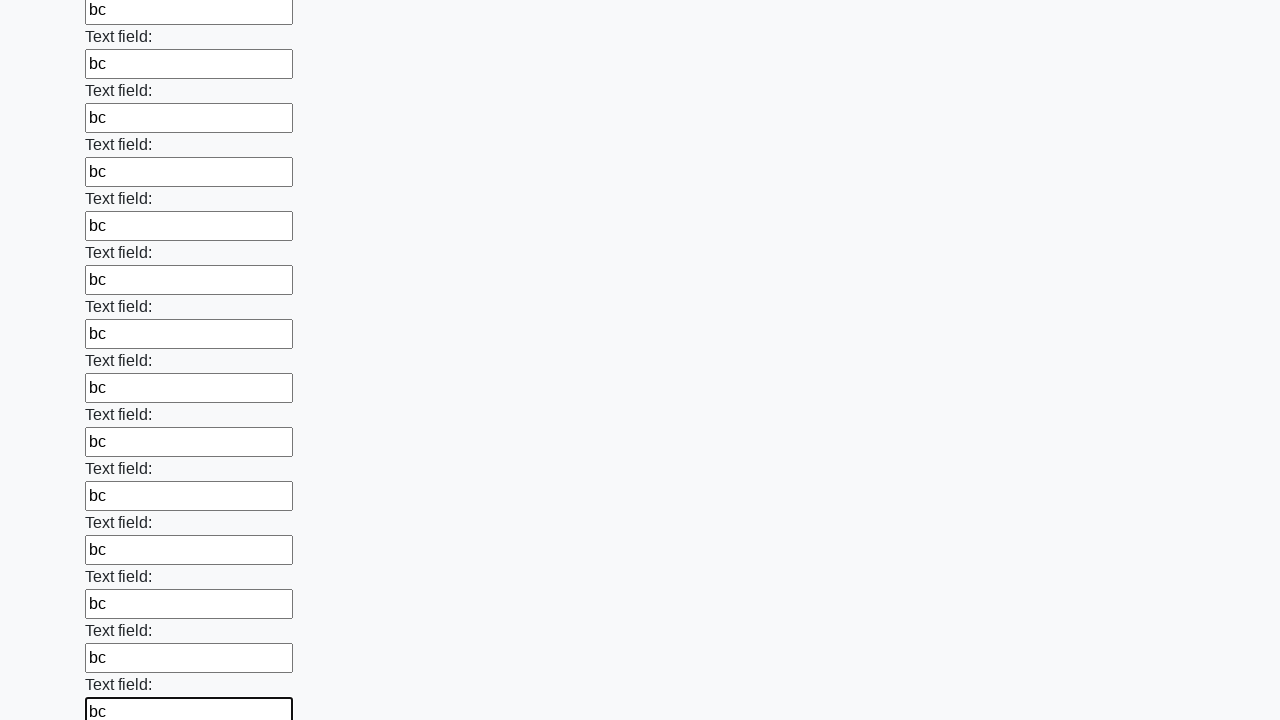

Filled an input field with 'bc' on input >> nth=44
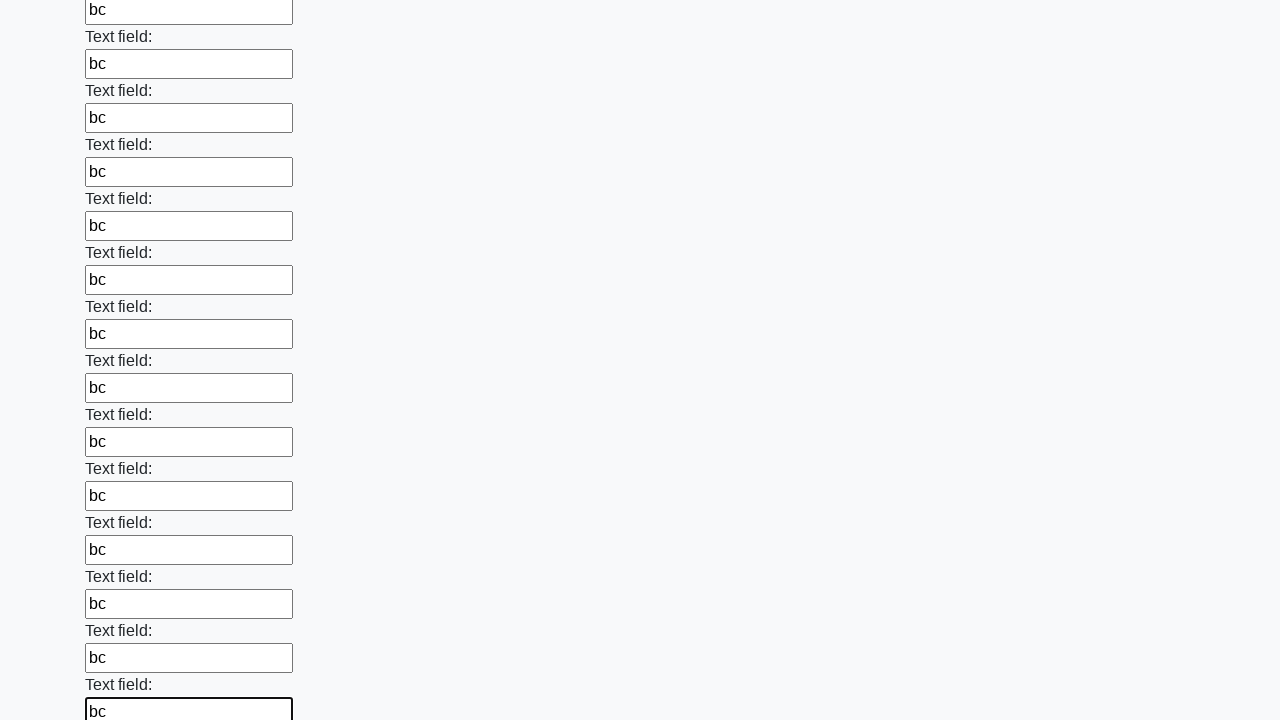

Filled an input field with 'bc' on input >> nth=45
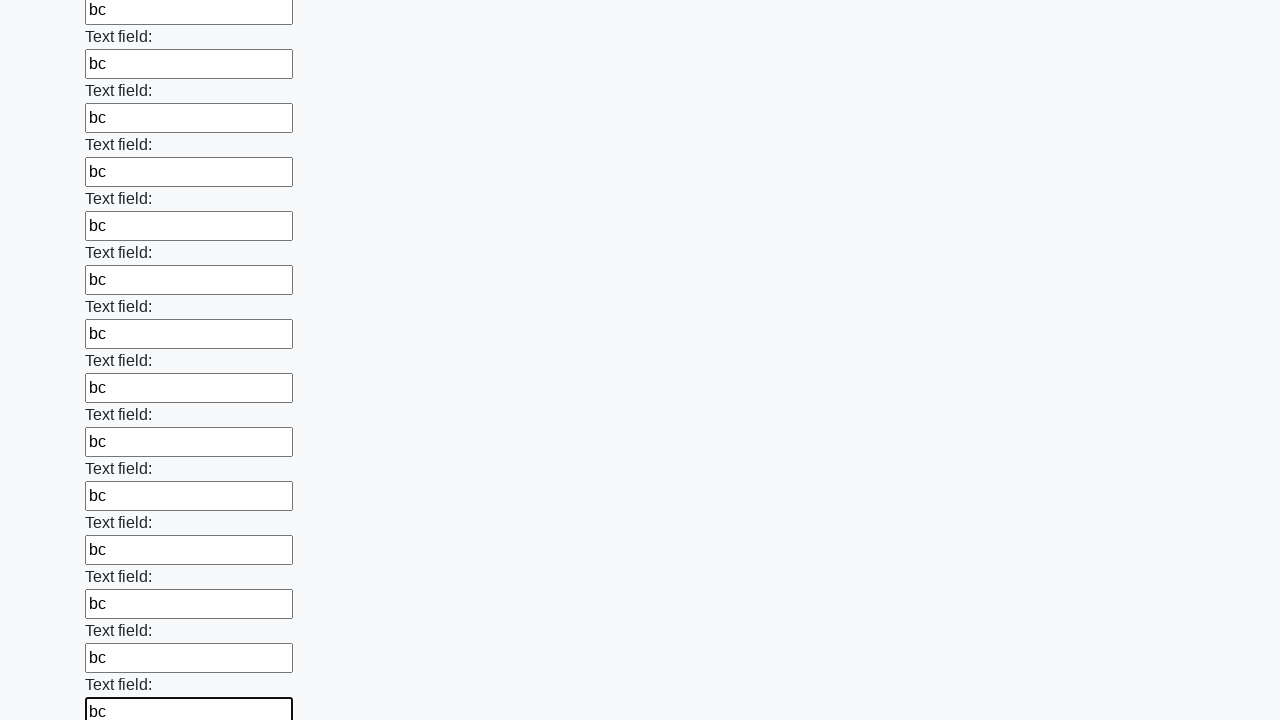

Filled an input field with 'bc' on input >> nth=46
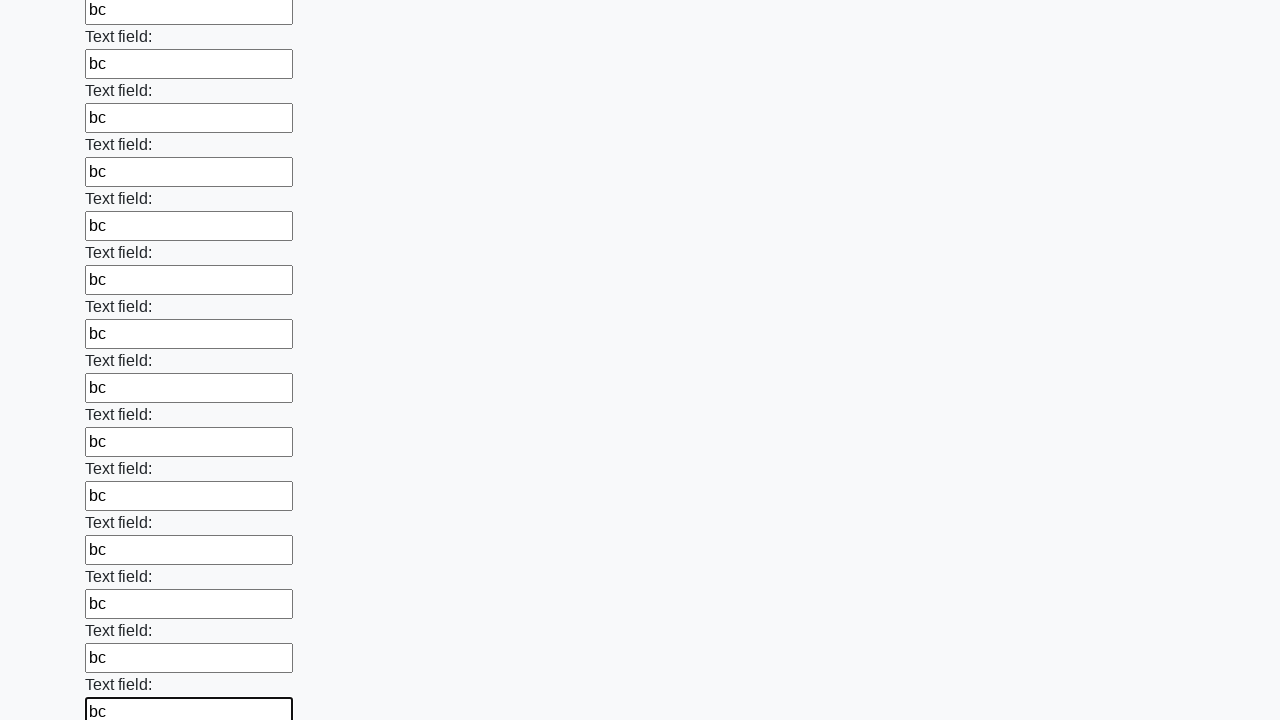

Filled an input field with 'bc' on input >> nth=47
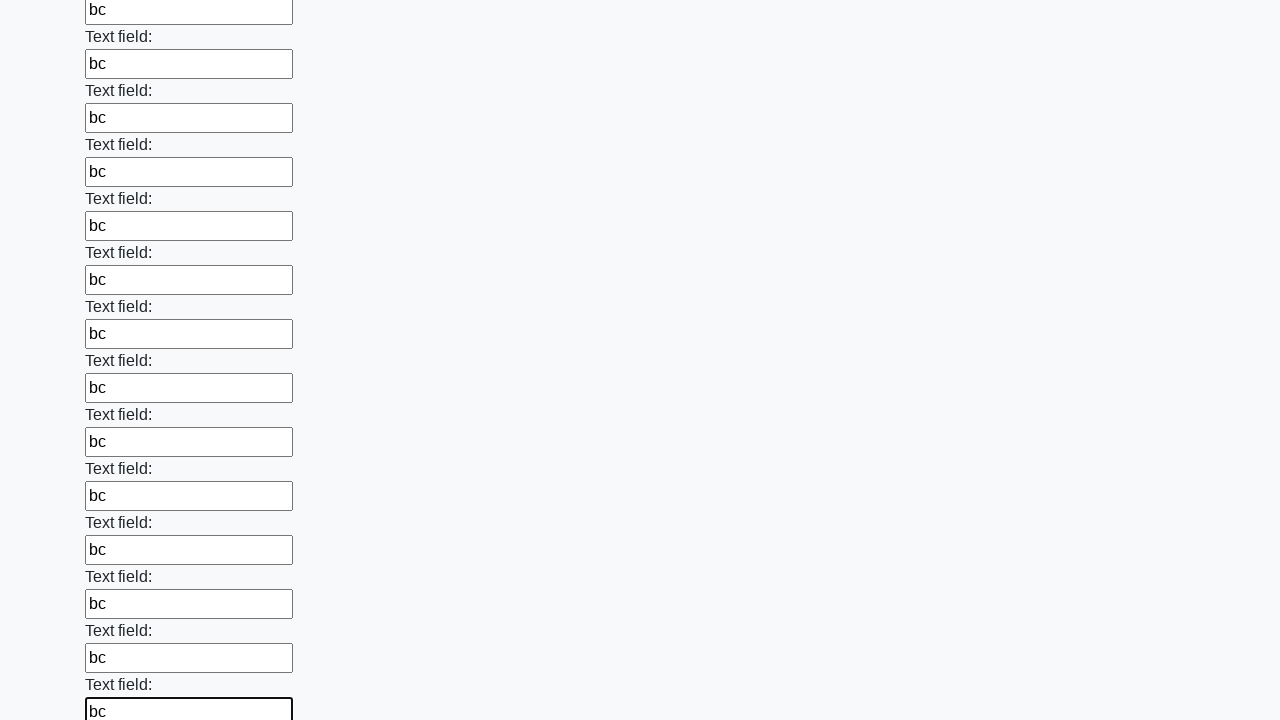

Filled an input field with 'bc' on input >> nth=48
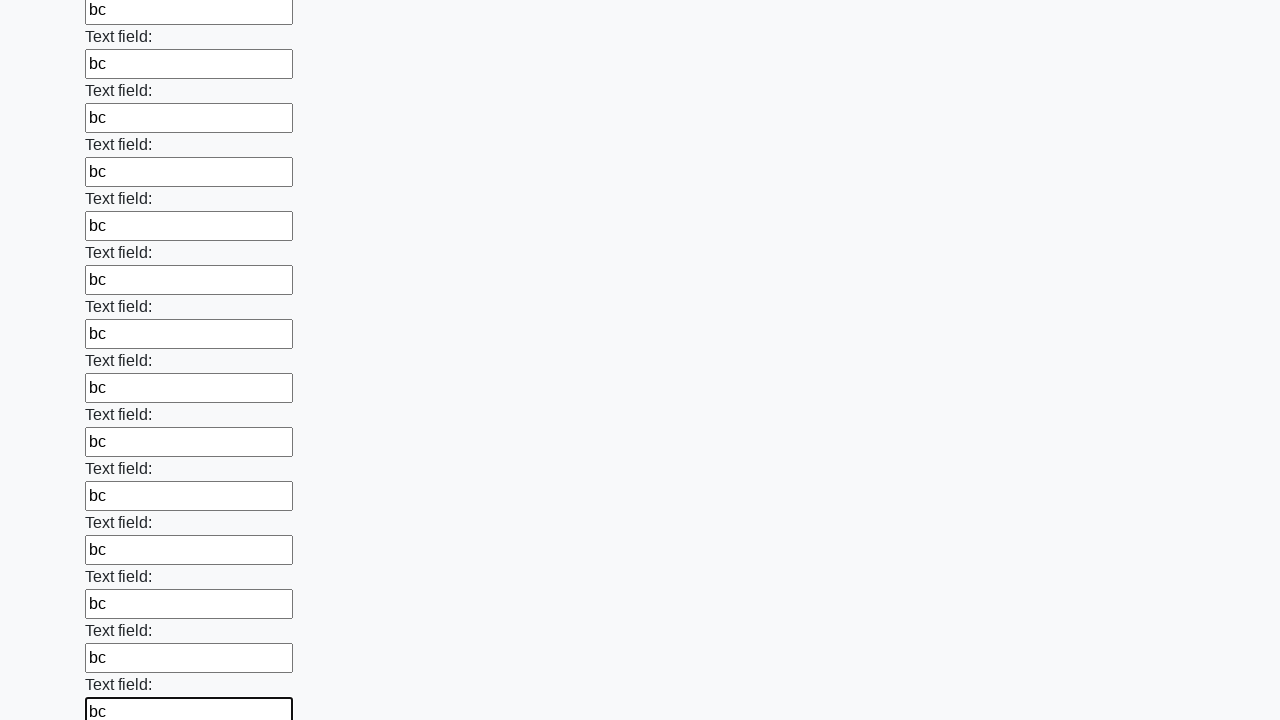

Filled an input field with 'bc' on input >> nth=49
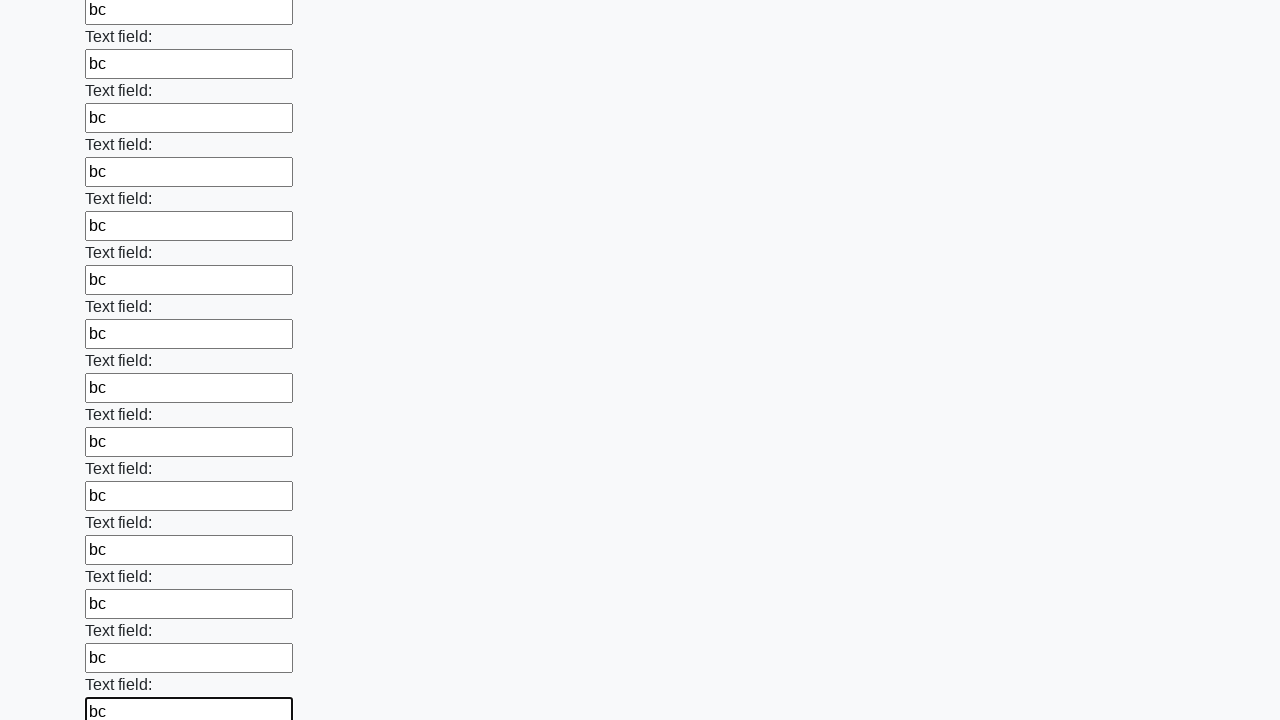

Filled an input field with 'bc' on input >> nth=50
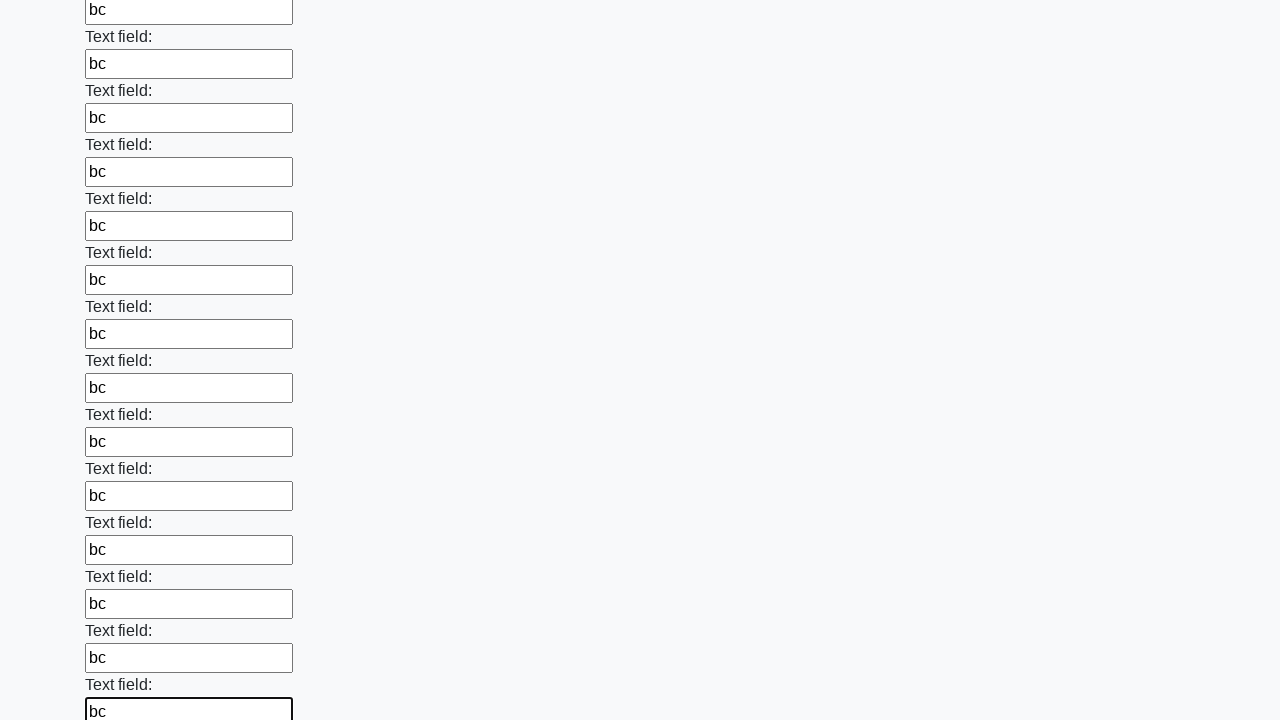

Filled an input field with 'bc' on input >> nth=51
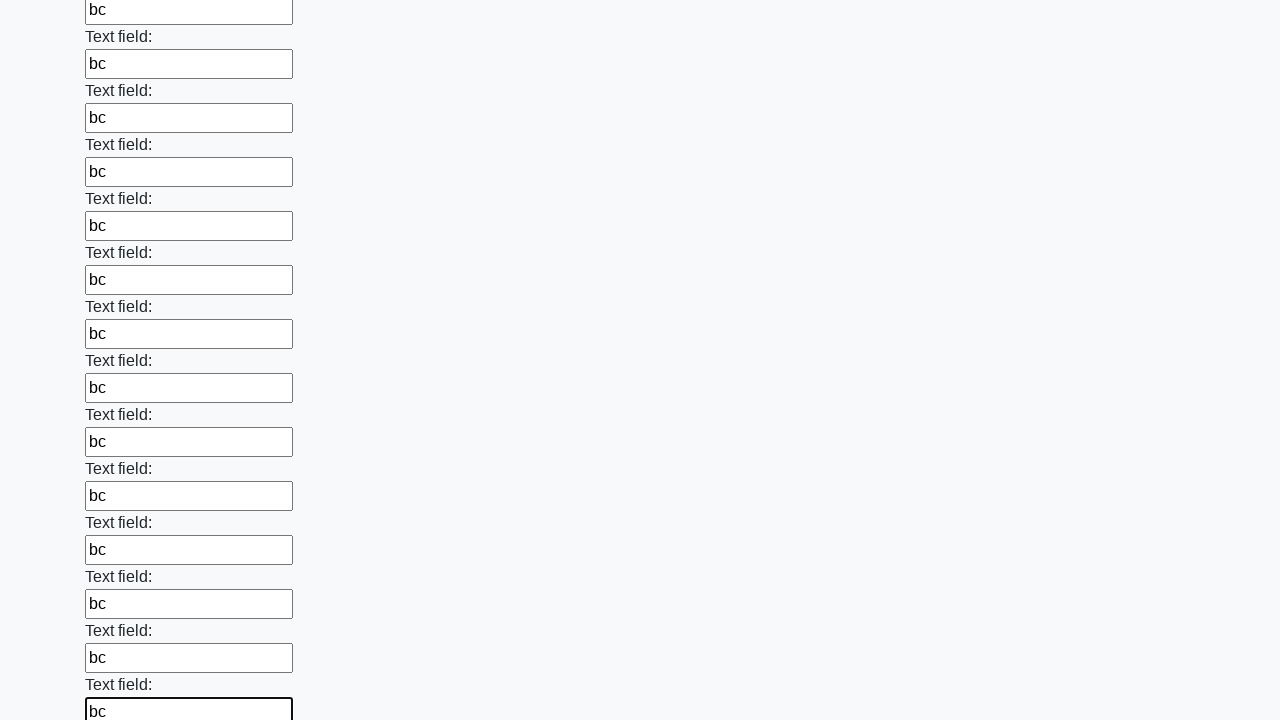

Filled an input field with 'bc' on input >> nth=52
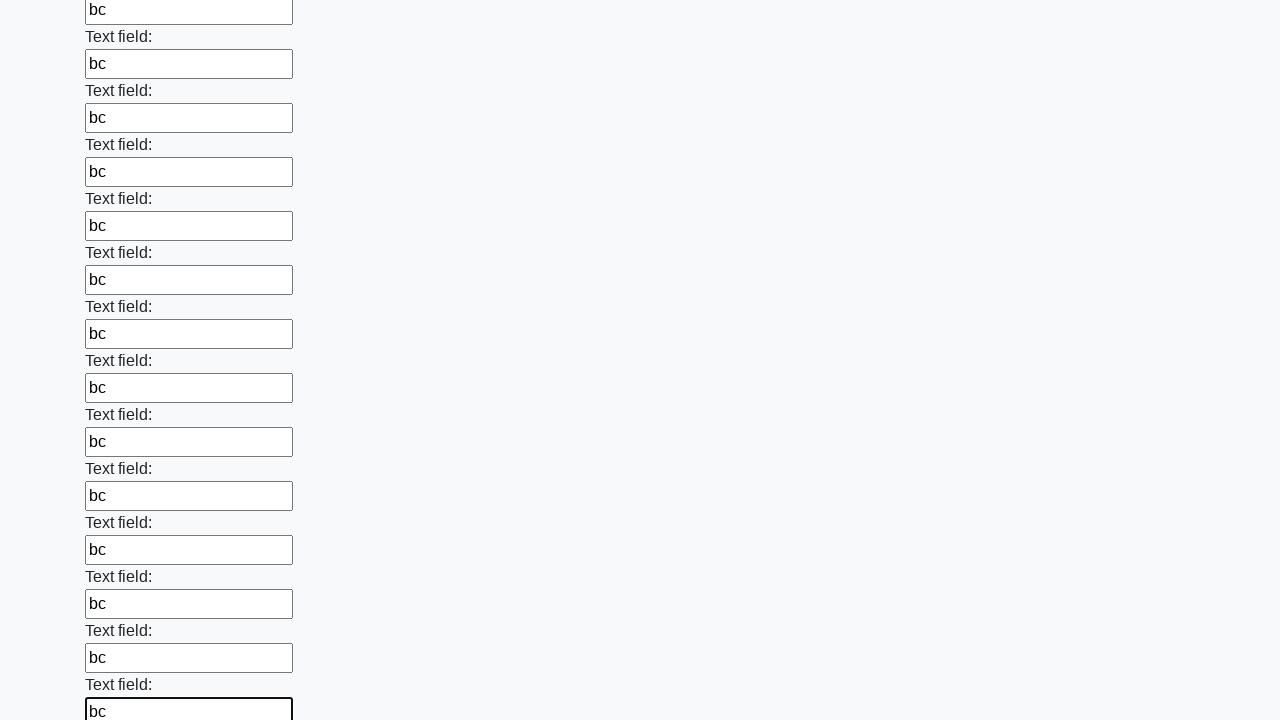

Filled an input field with 'bc' on input >> nth=53
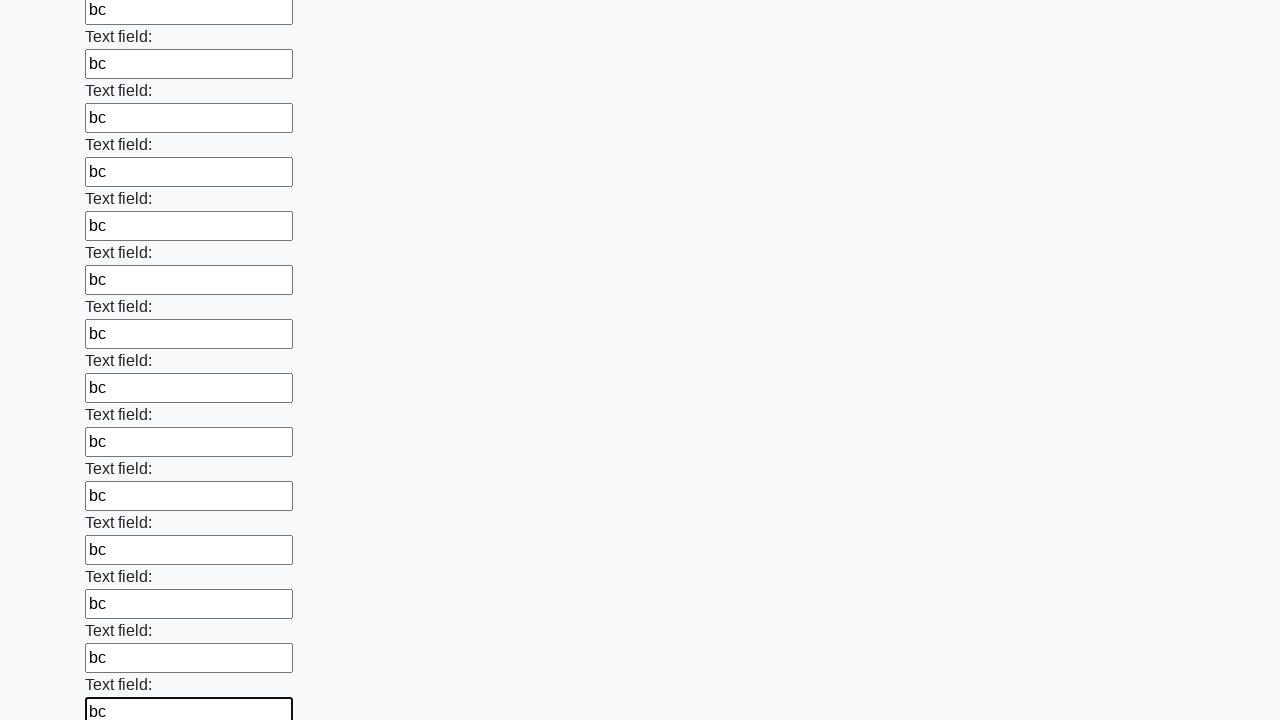

Filled an input field with 'bc' on input >> nth=54
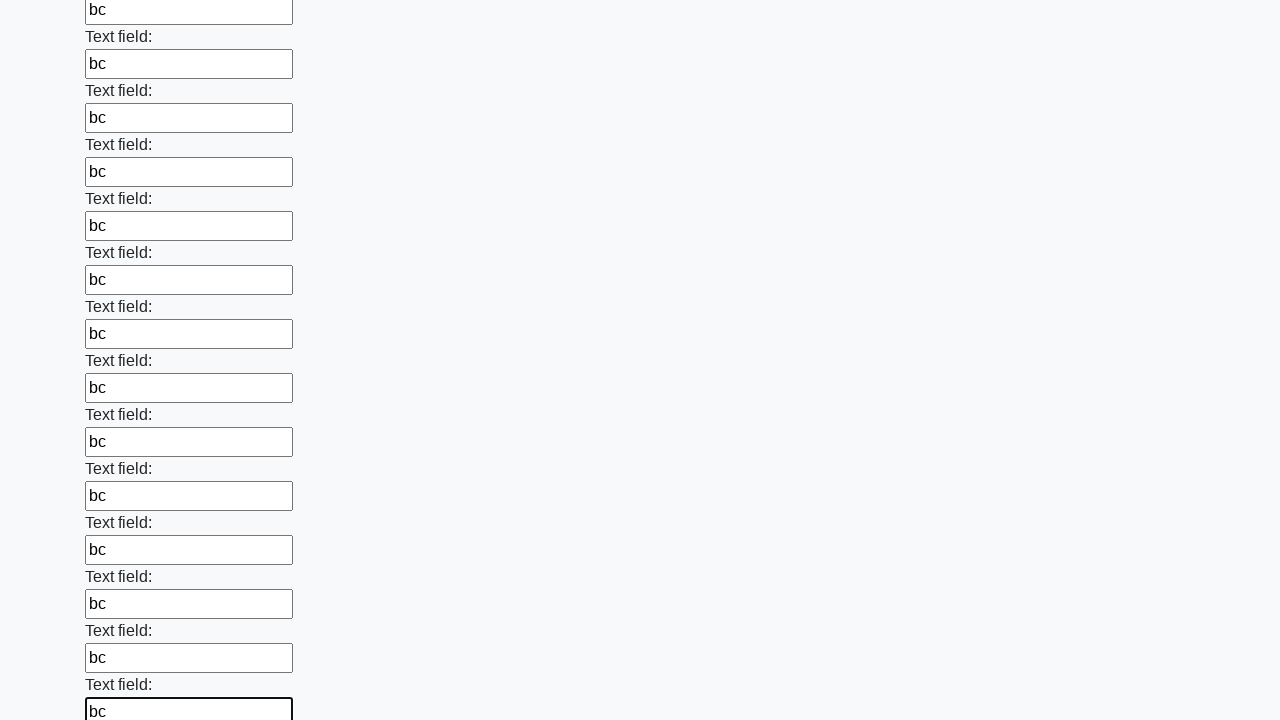

Filled an input field with 'bc' on input >> nth=55
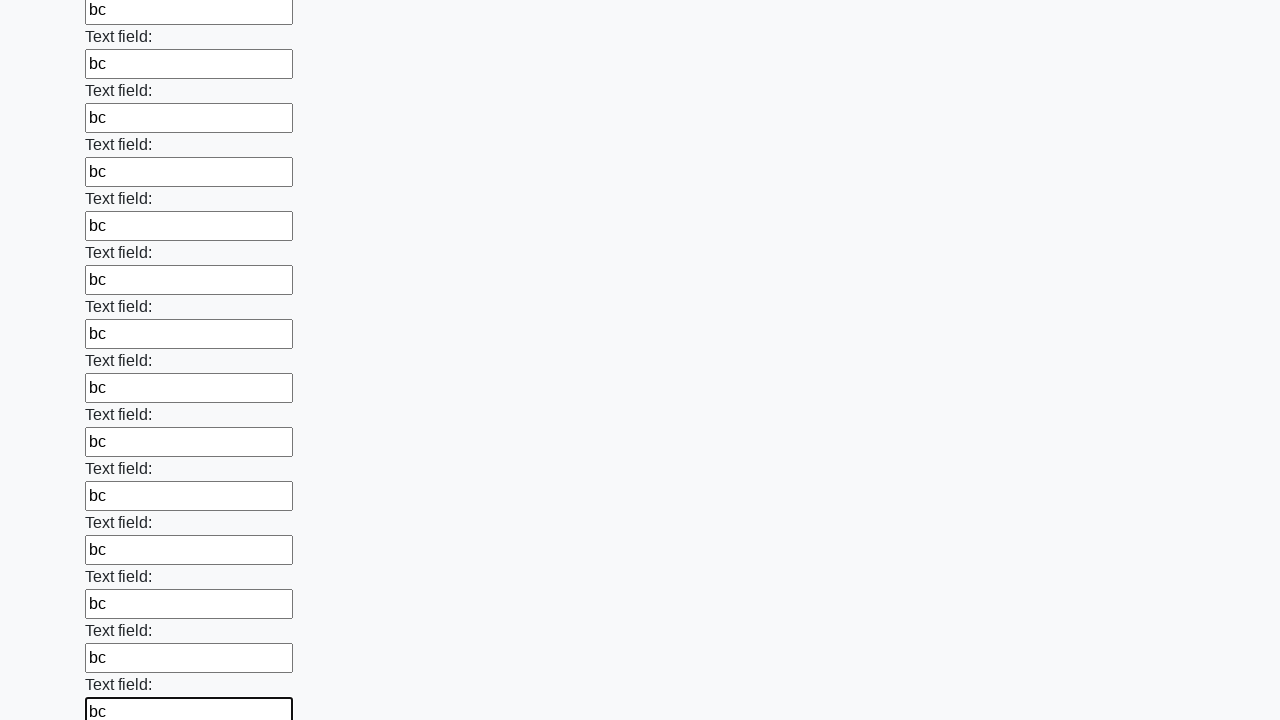

Filled an input field with 'bc' on input >> nth=56
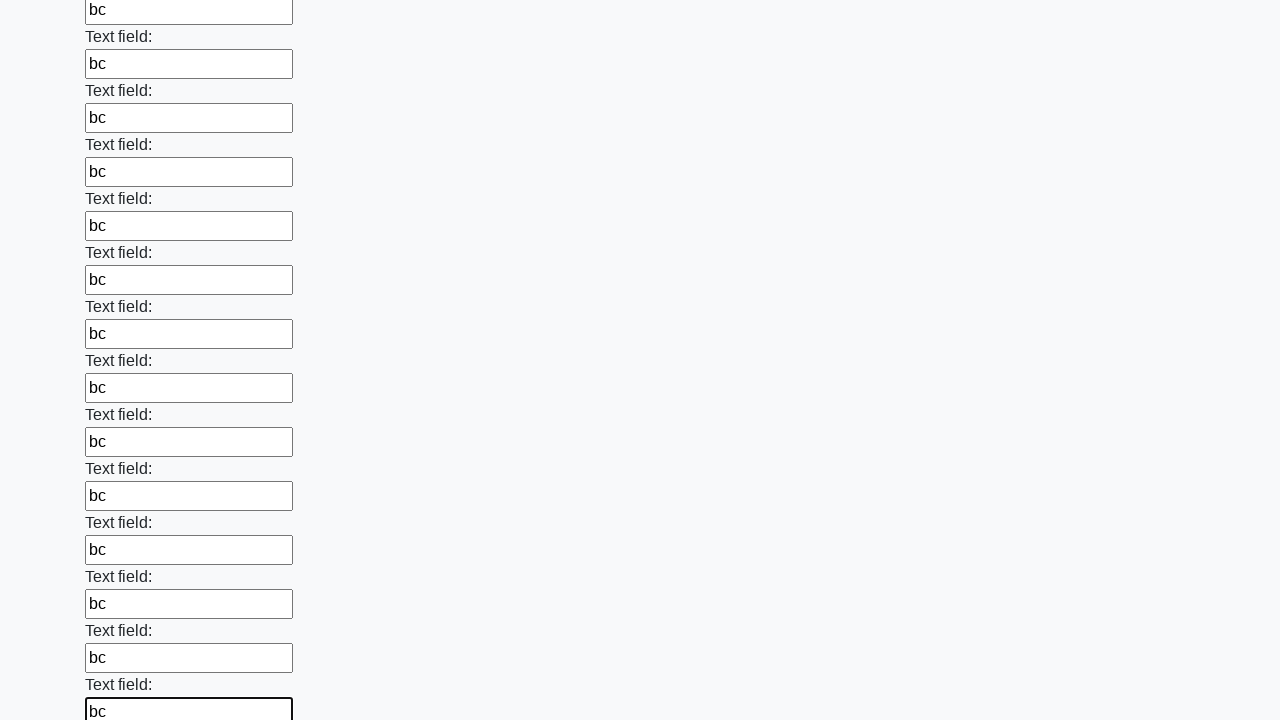

Filled an input field with 'bc' on input >> nth=57
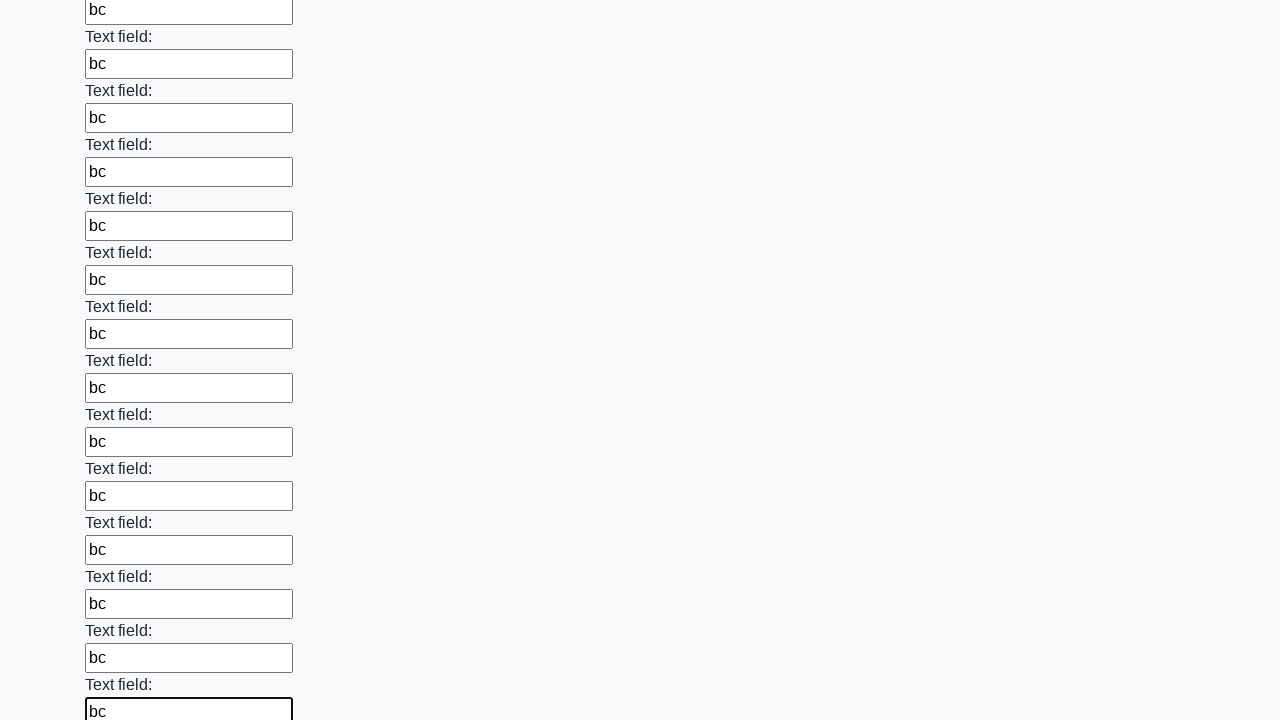

Filled an input field with 'bc' on input >> nth=58
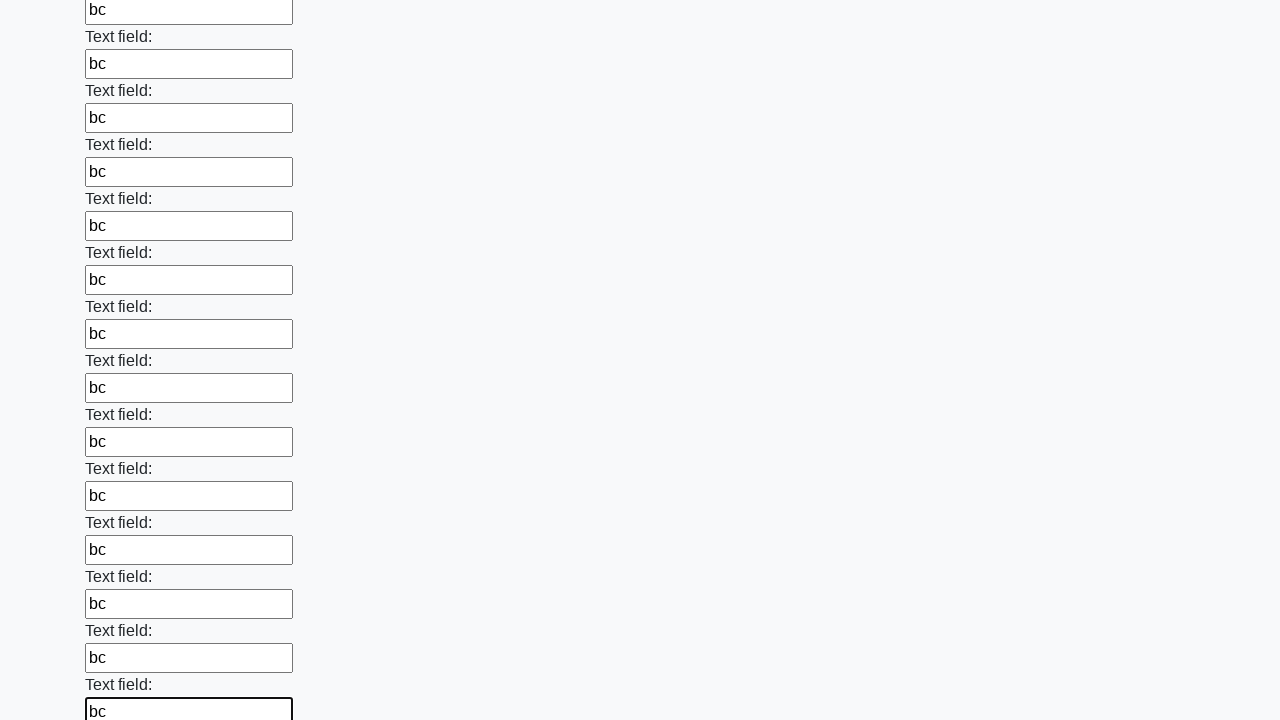

Filled an input field with 'bc' on input >> nth=59
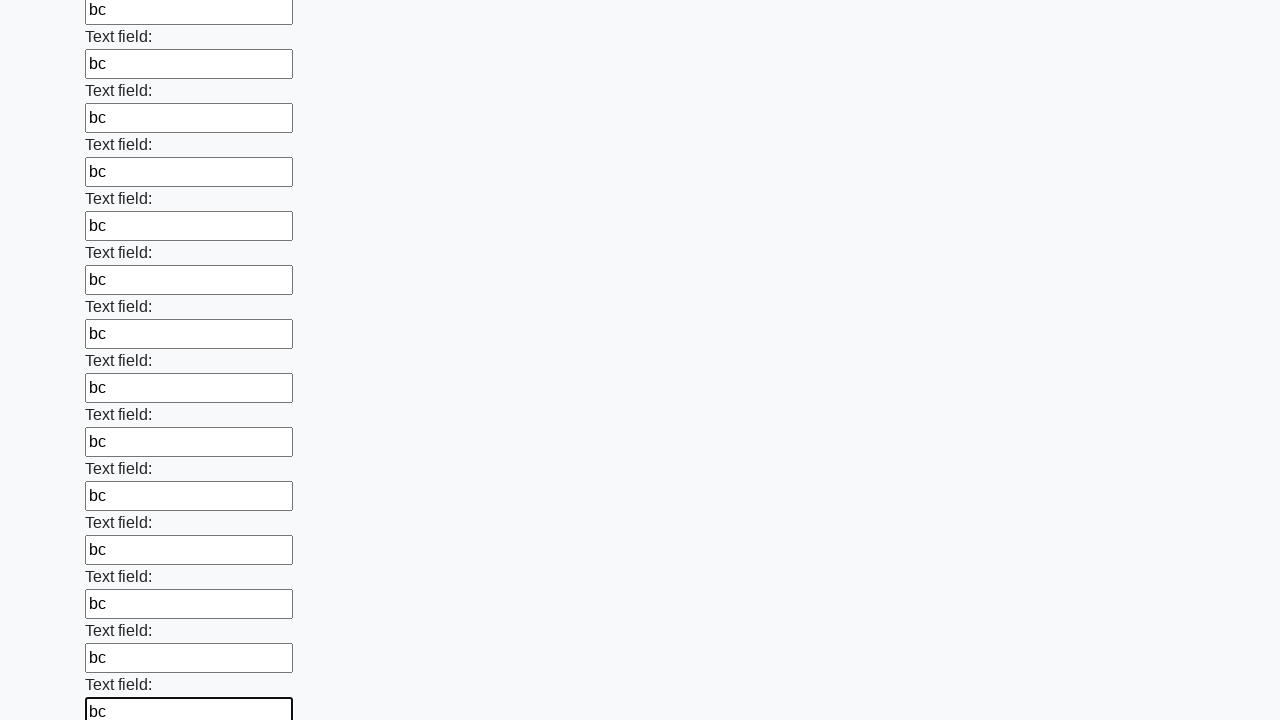

Filled an input field with 'bc' on input >> nth=60
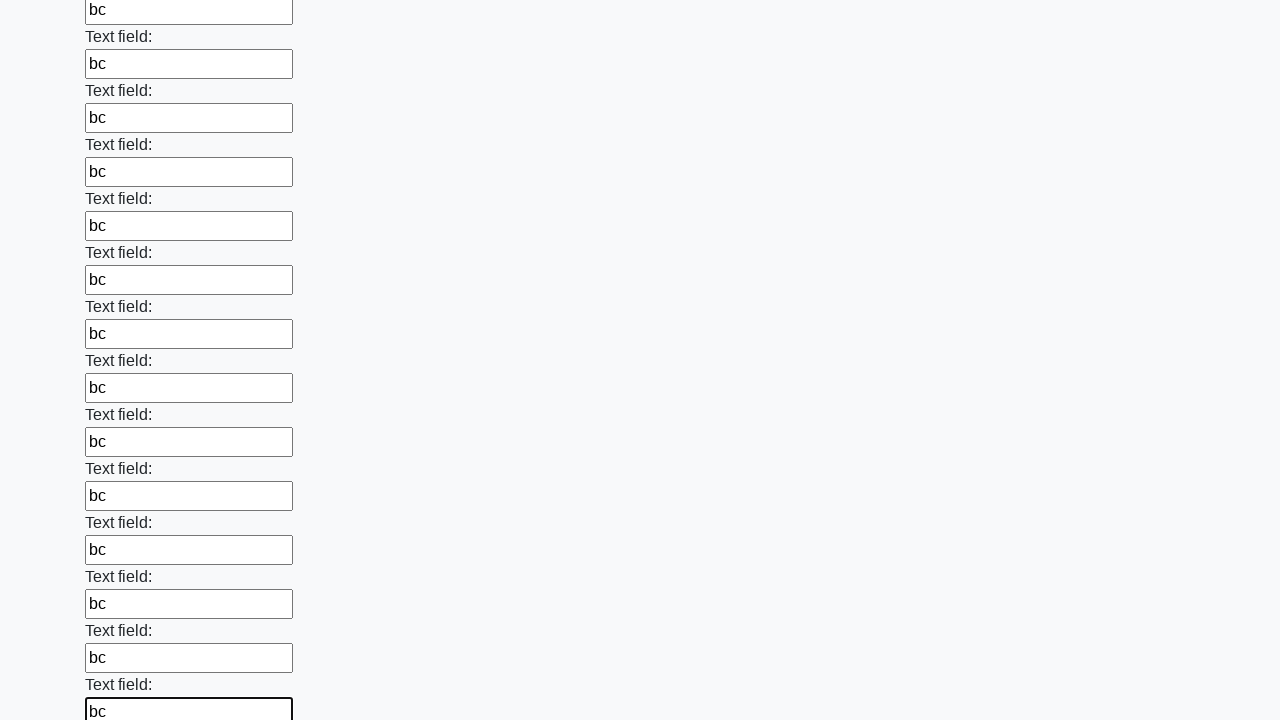

Filled an input field with 'bc' on input >> nth=61
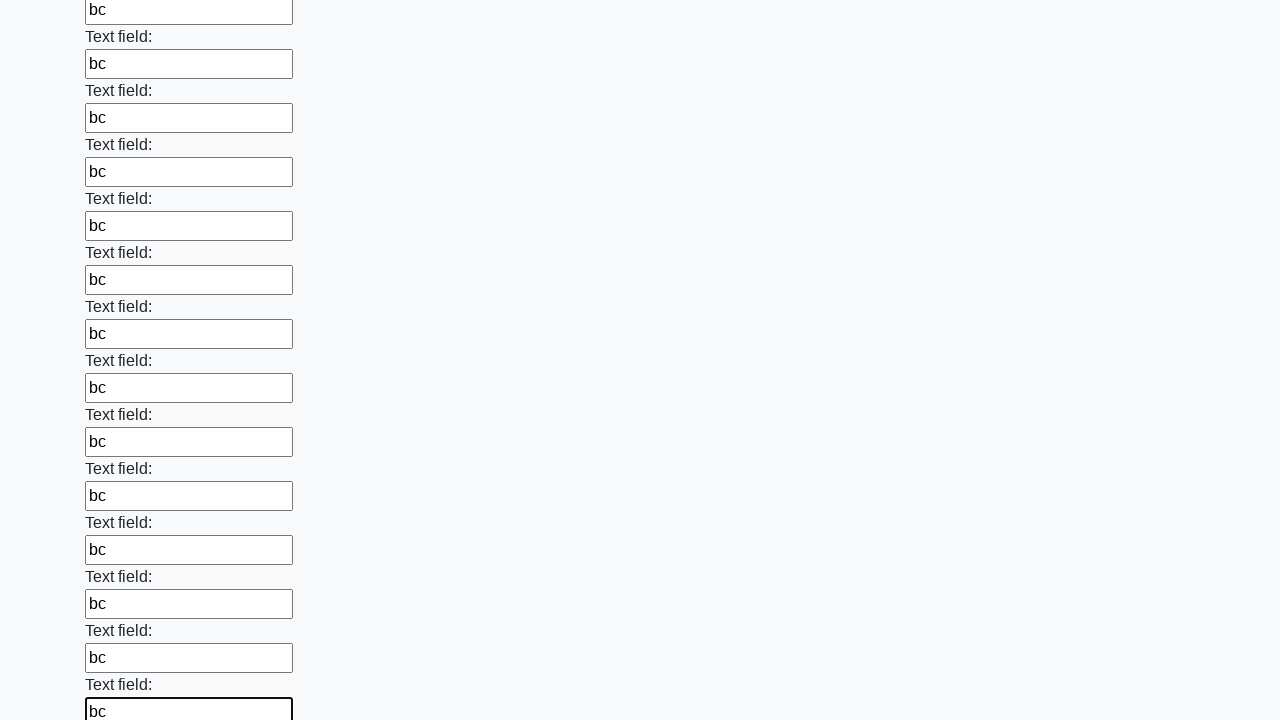

Filled an input field with 'bc' on input >> nth=62
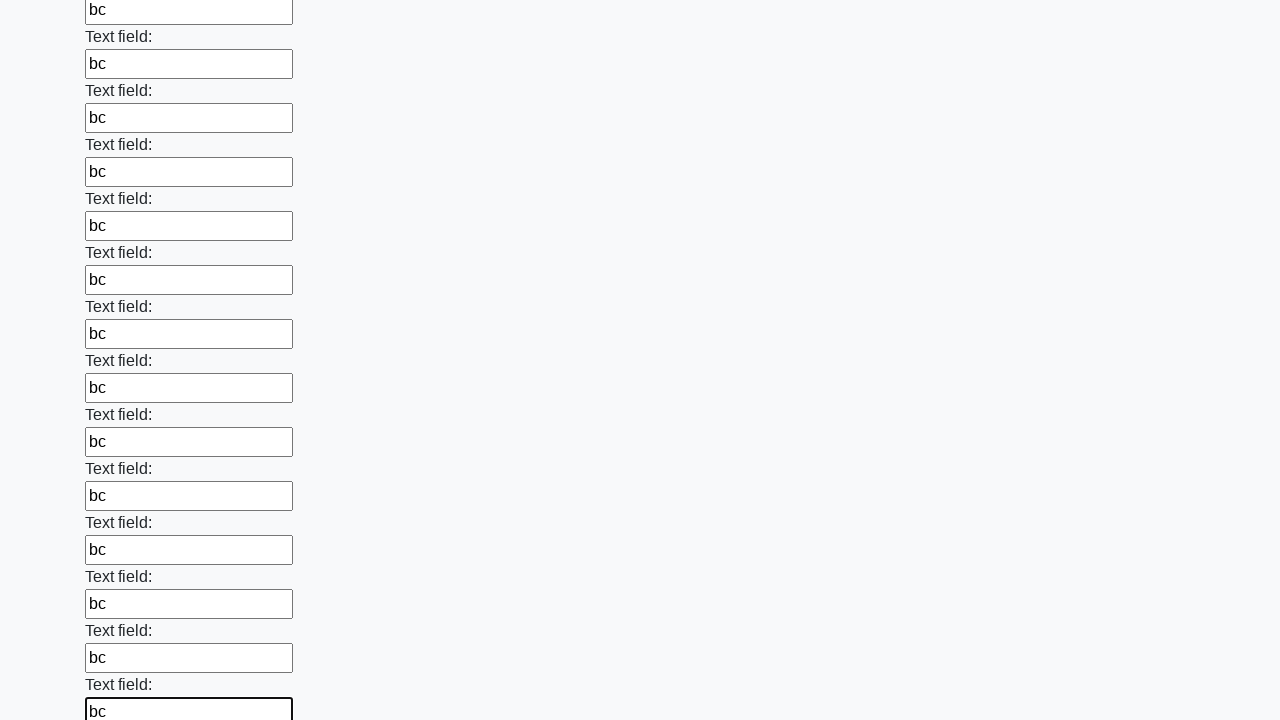

Filled an input field with 'bc' on input >> nth=63
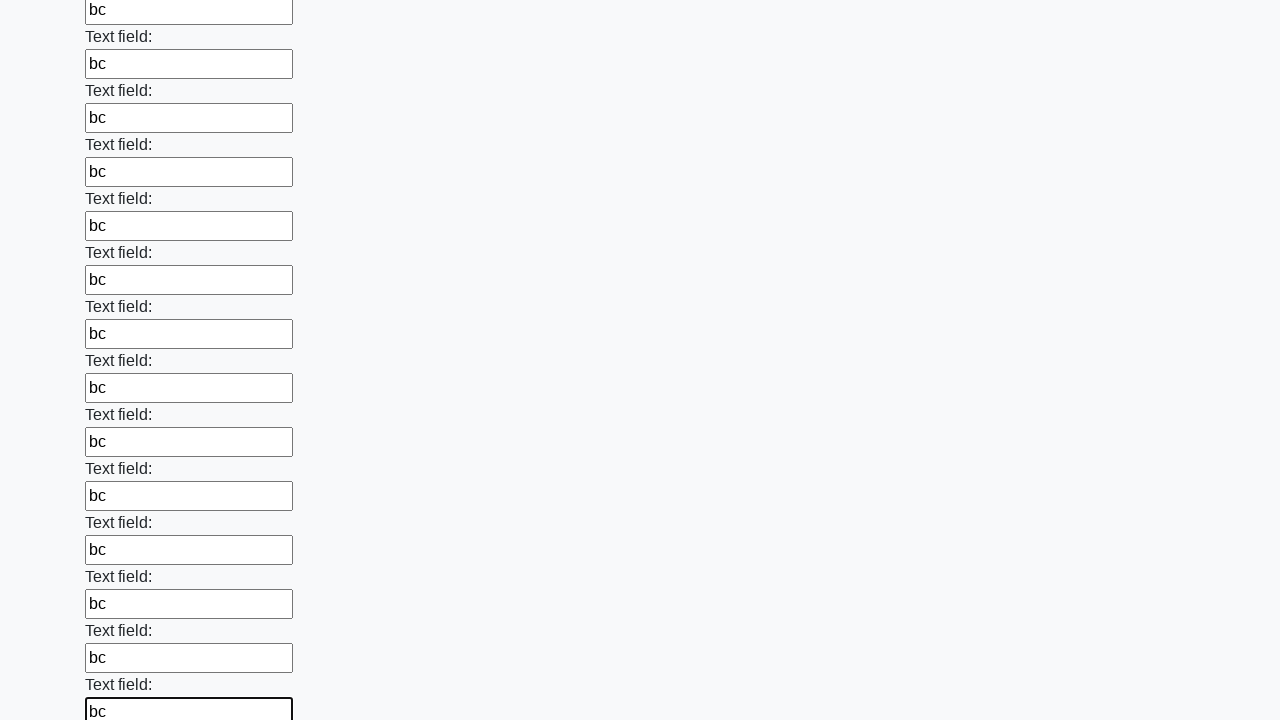

Filled an input field with 'bc' on input >> nth=64
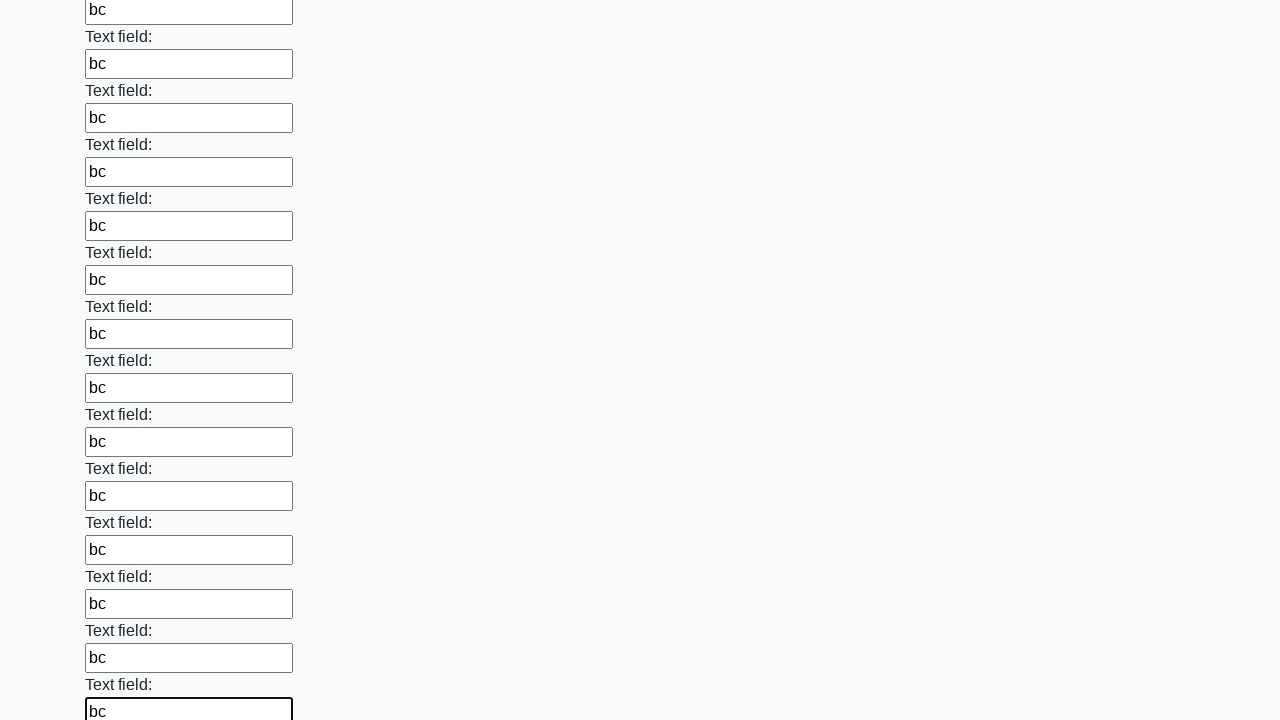

Filled an input field with 'bc' on input >> nth=65
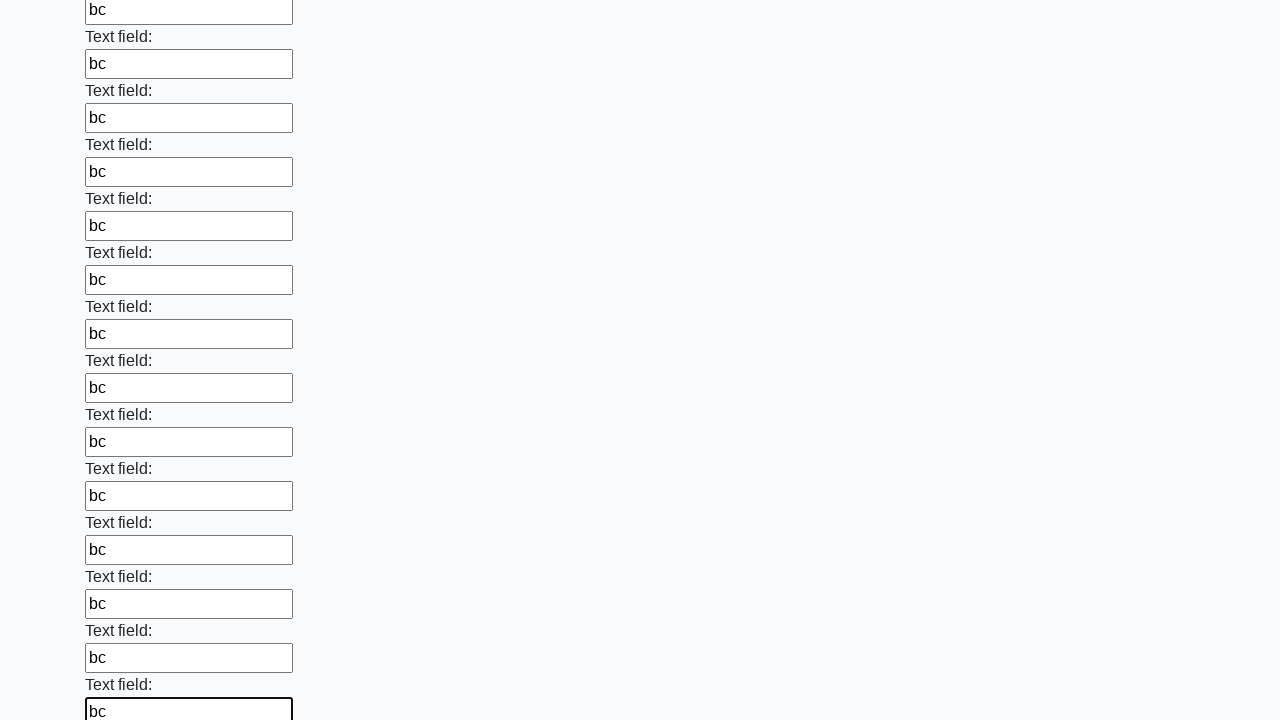

Filled an input field with 'bc' on input >> nth=66
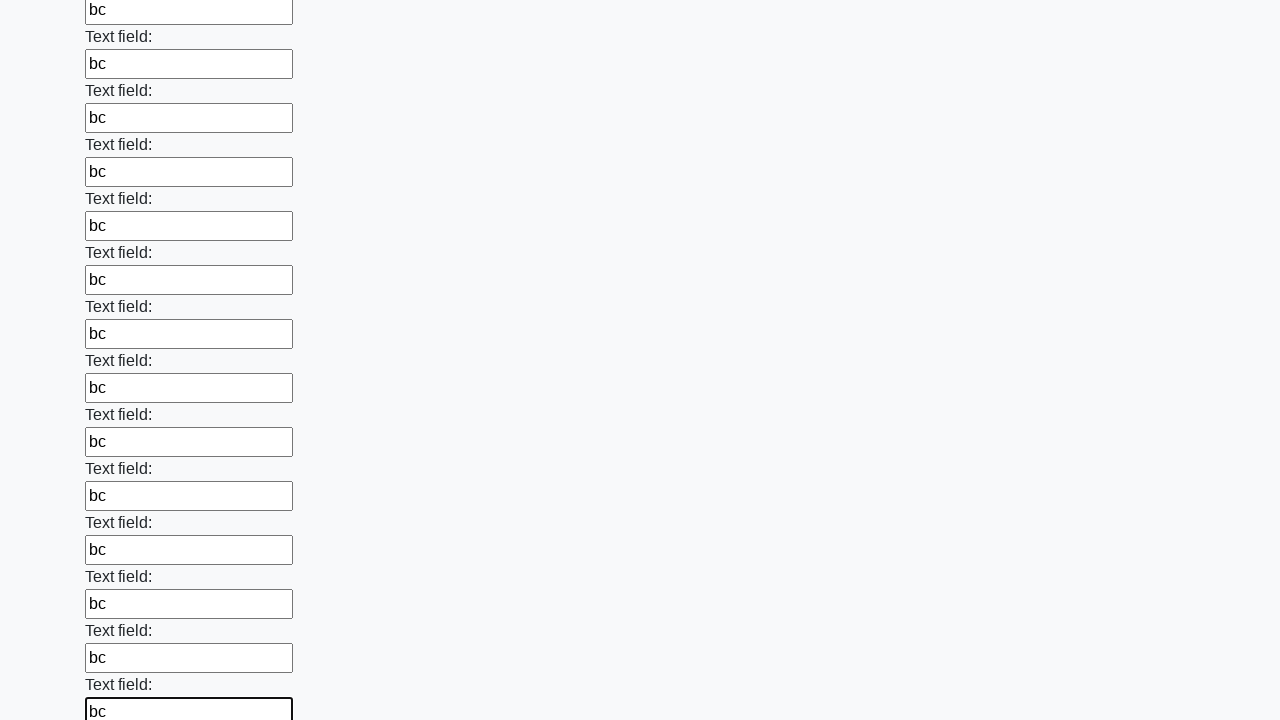

Filled an input field with 'bc' on input >> nth=67
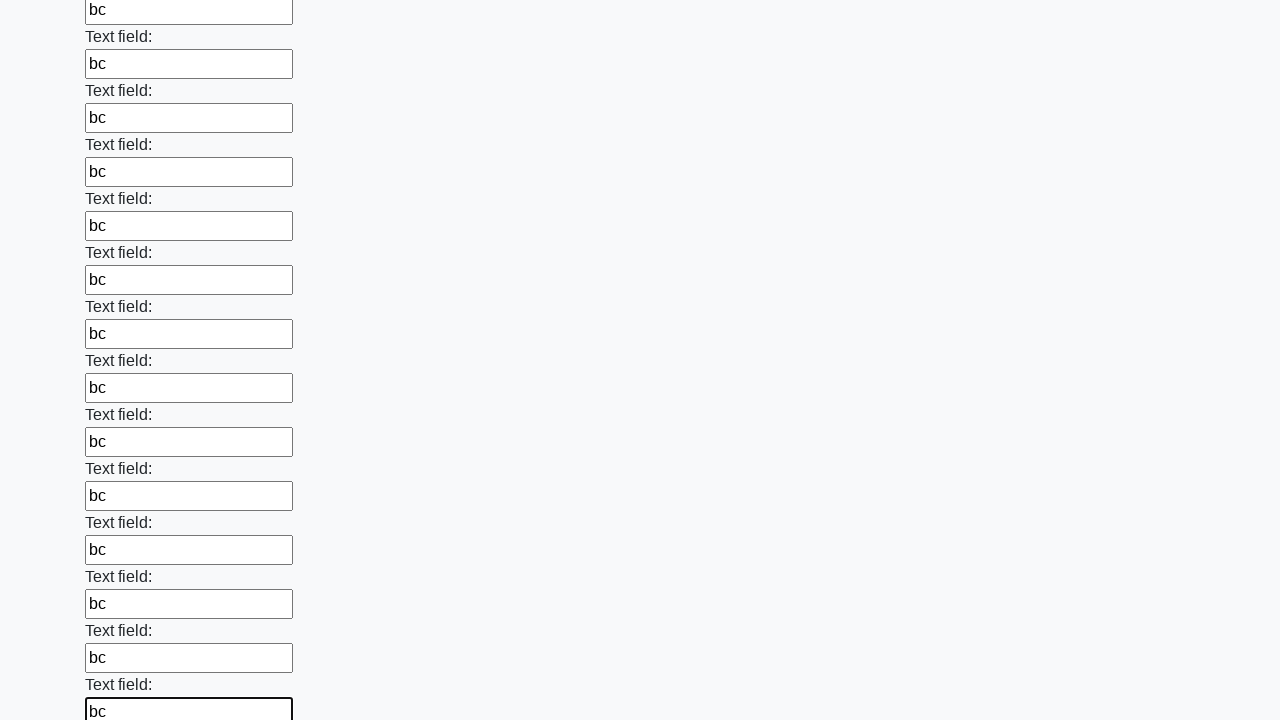

Filled an input field with 'bc' on input >> nth=68
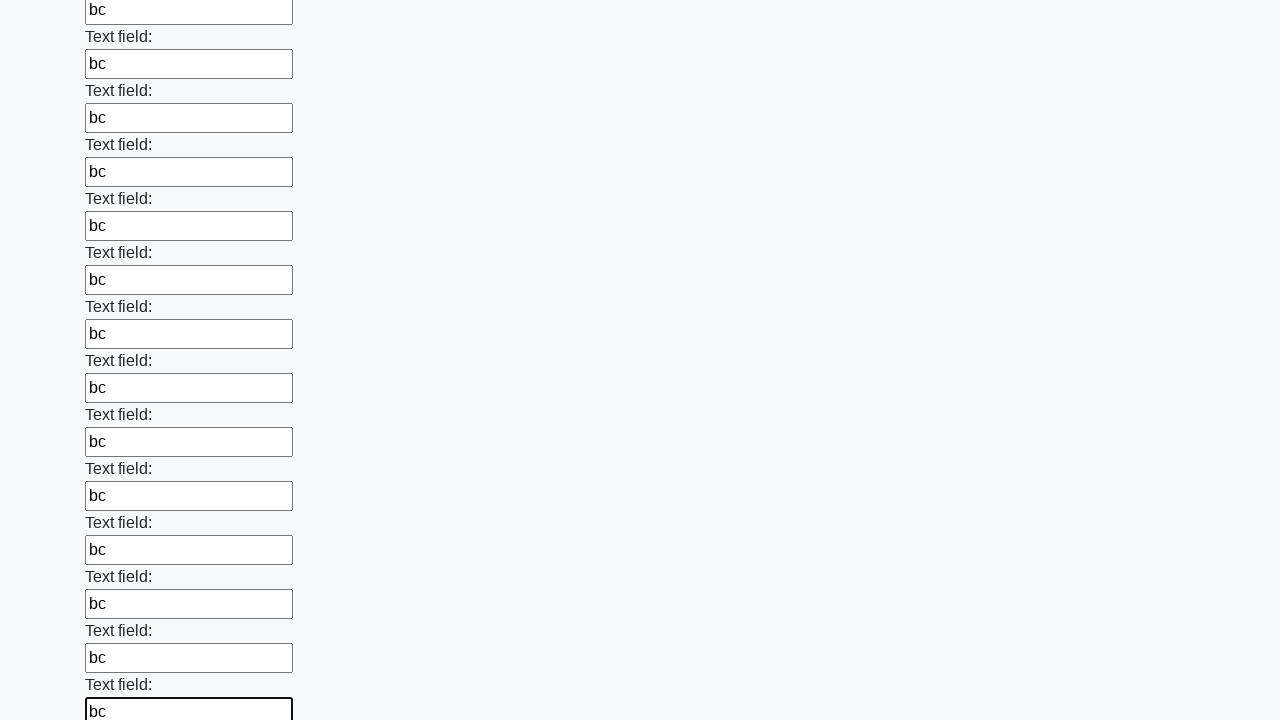

Filled an input field with 'bc' on input >> nth=69
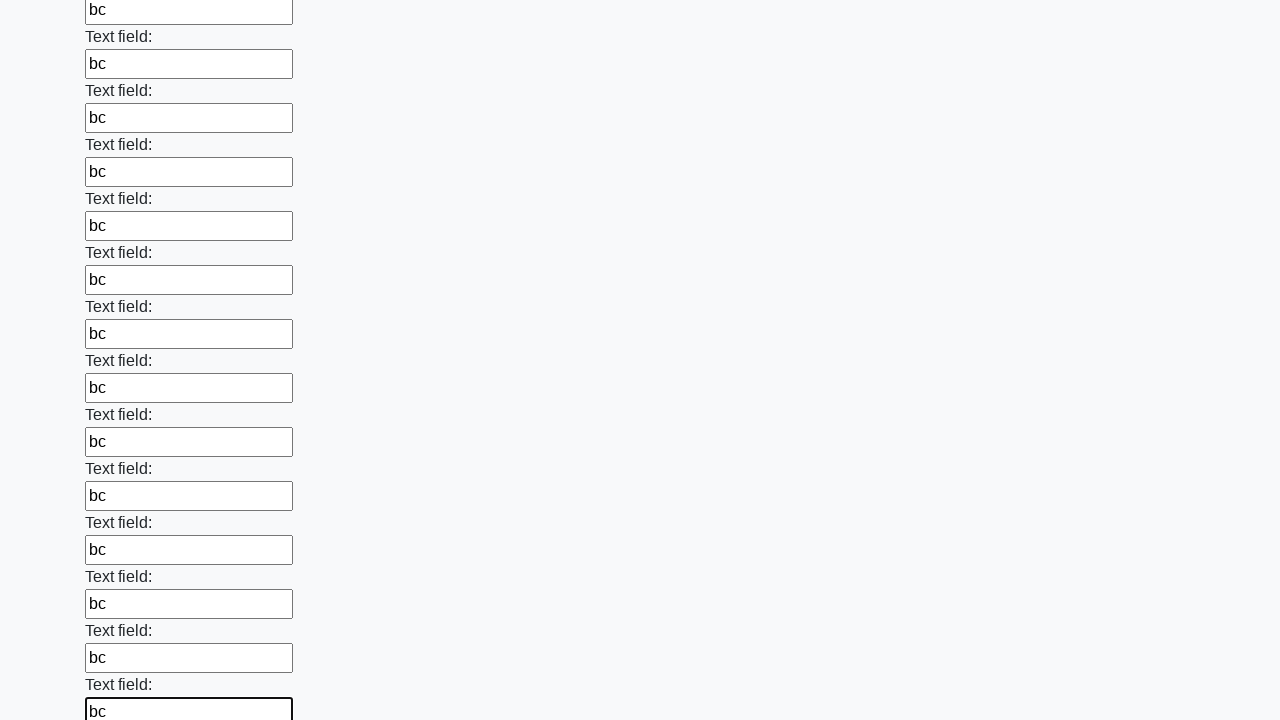

Filled an input field with 'bc' on input >> nth=70
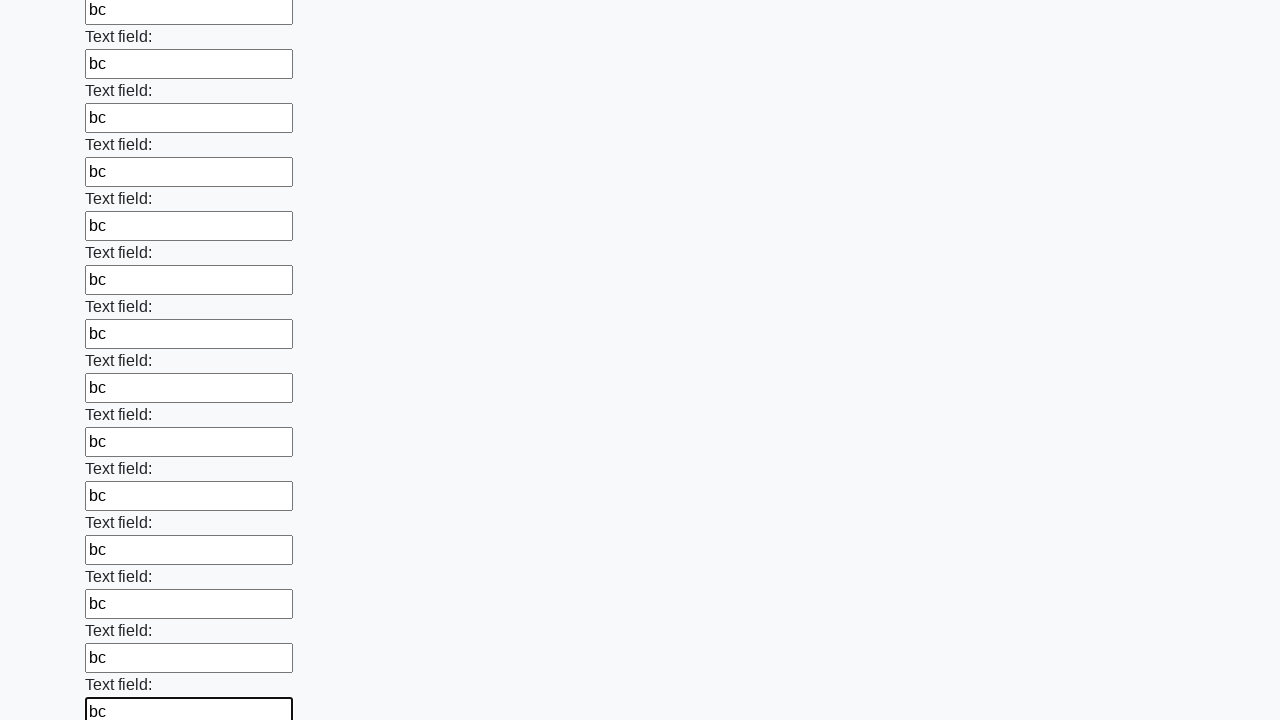

Filled an input field with 'bc' on input >> nth=71
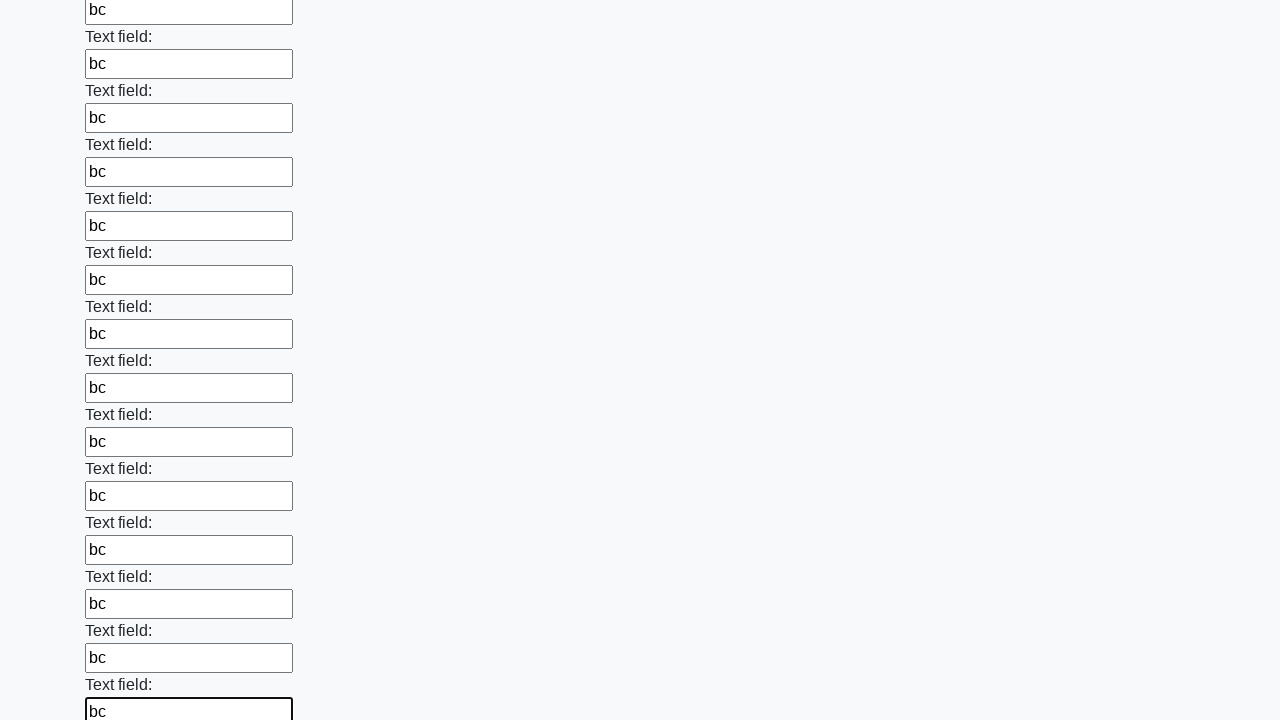

Filled an input field with 'bc' on input >> nth=72
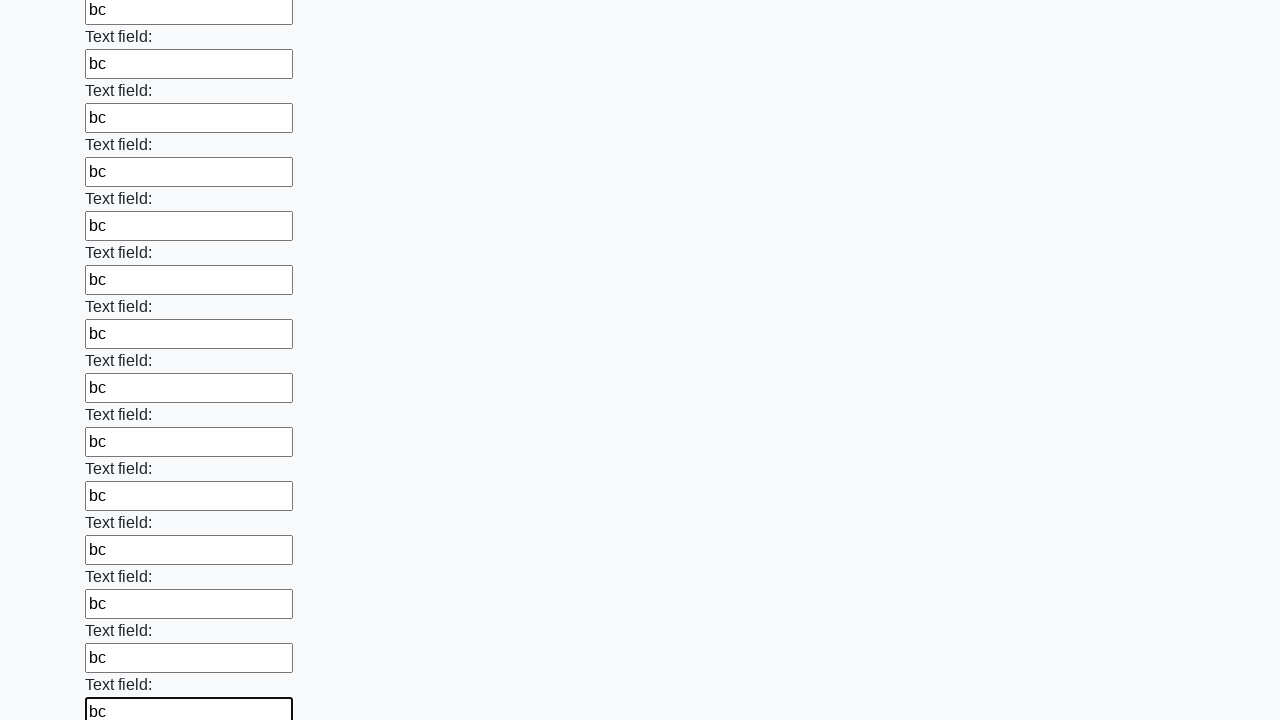

Filled an input field with 'bc' on input >> nth=73
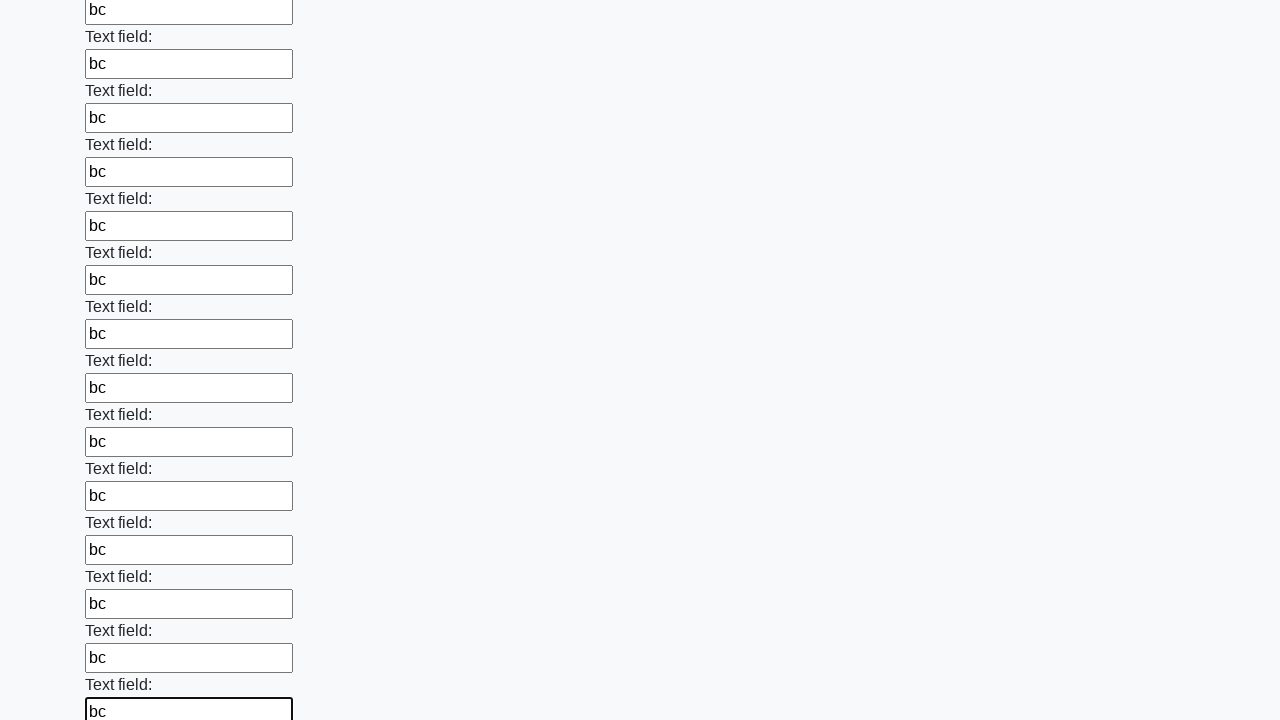

Filled an input field with 'bc' on input >> nth=74
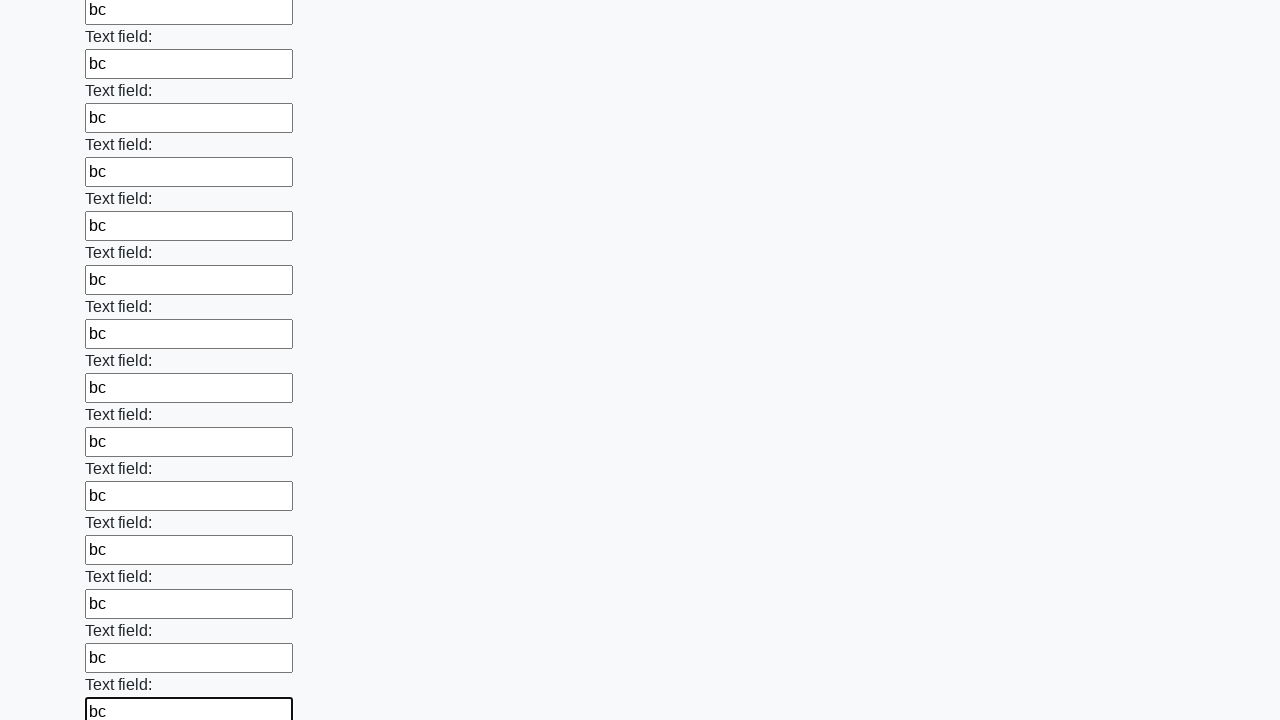

Filled an input field with 'bc' on input >> nth=75
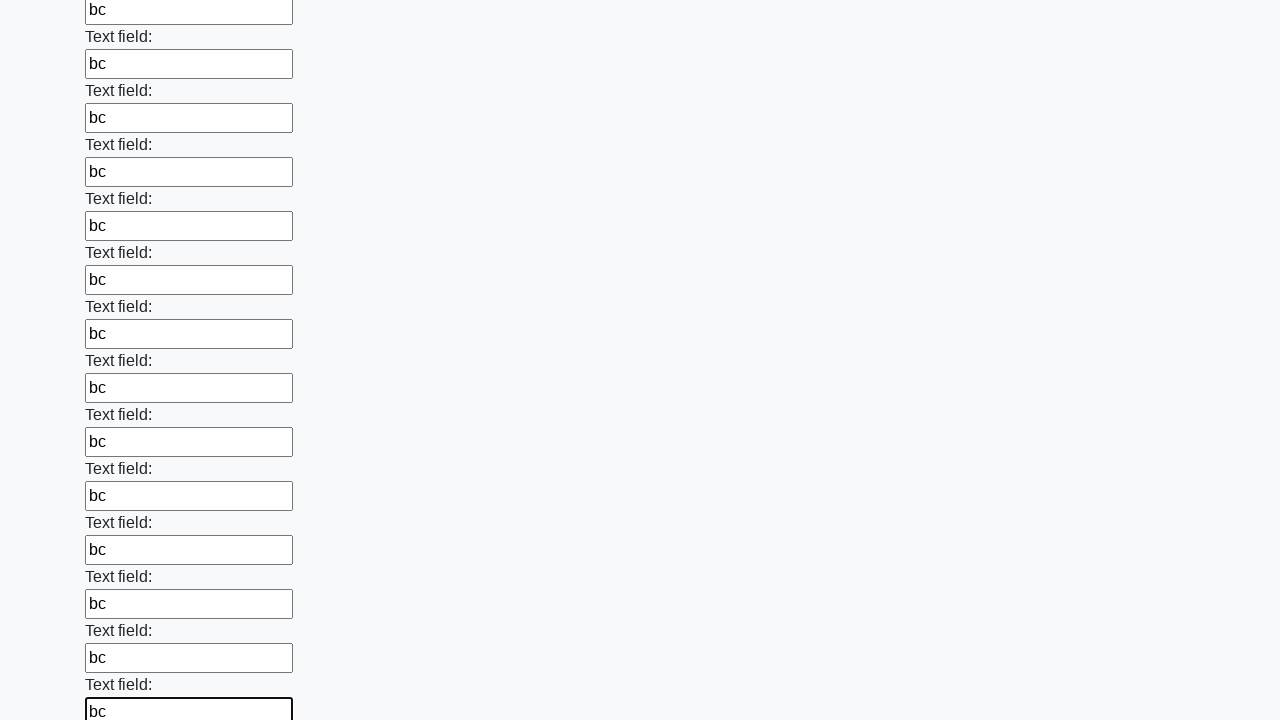

Filled an input field with 'bc' on input >> nth=76
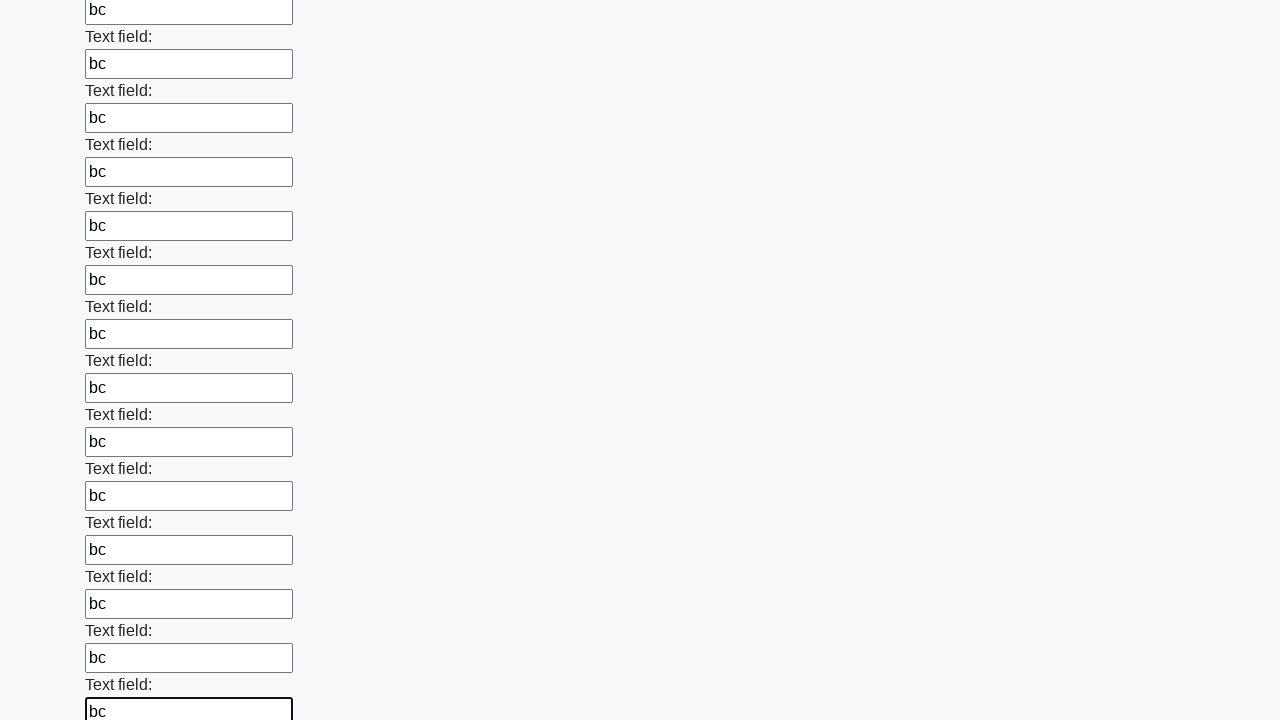

Filled an input field with 'bc' on input >> nth=77
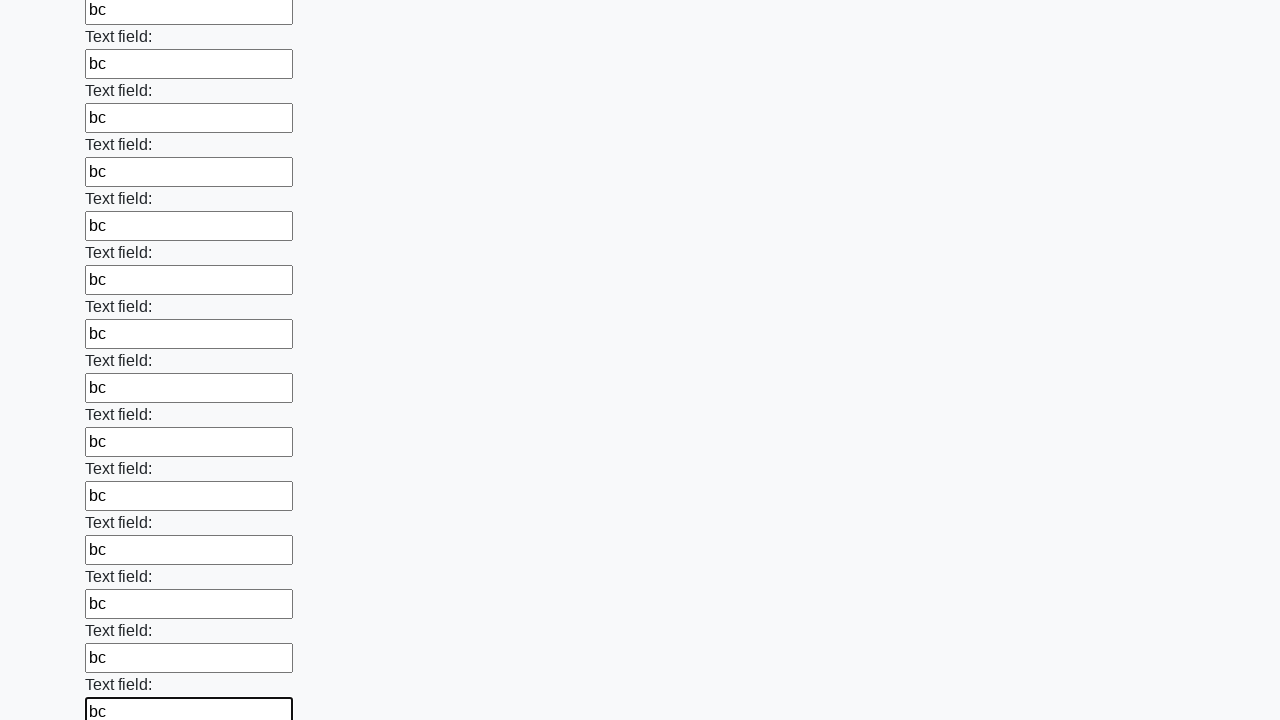

Filled an input field with 'bc' on input >> nth=78
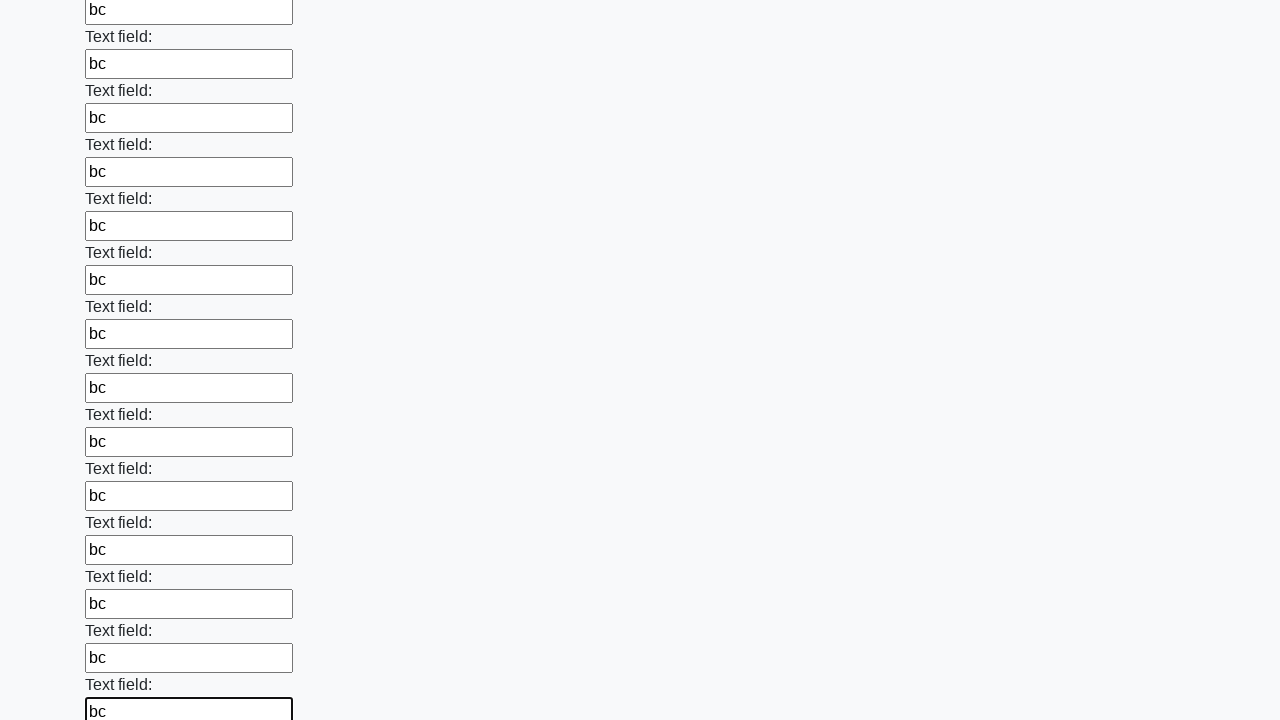

Filled an input field with 'bc' on input >> nth=79
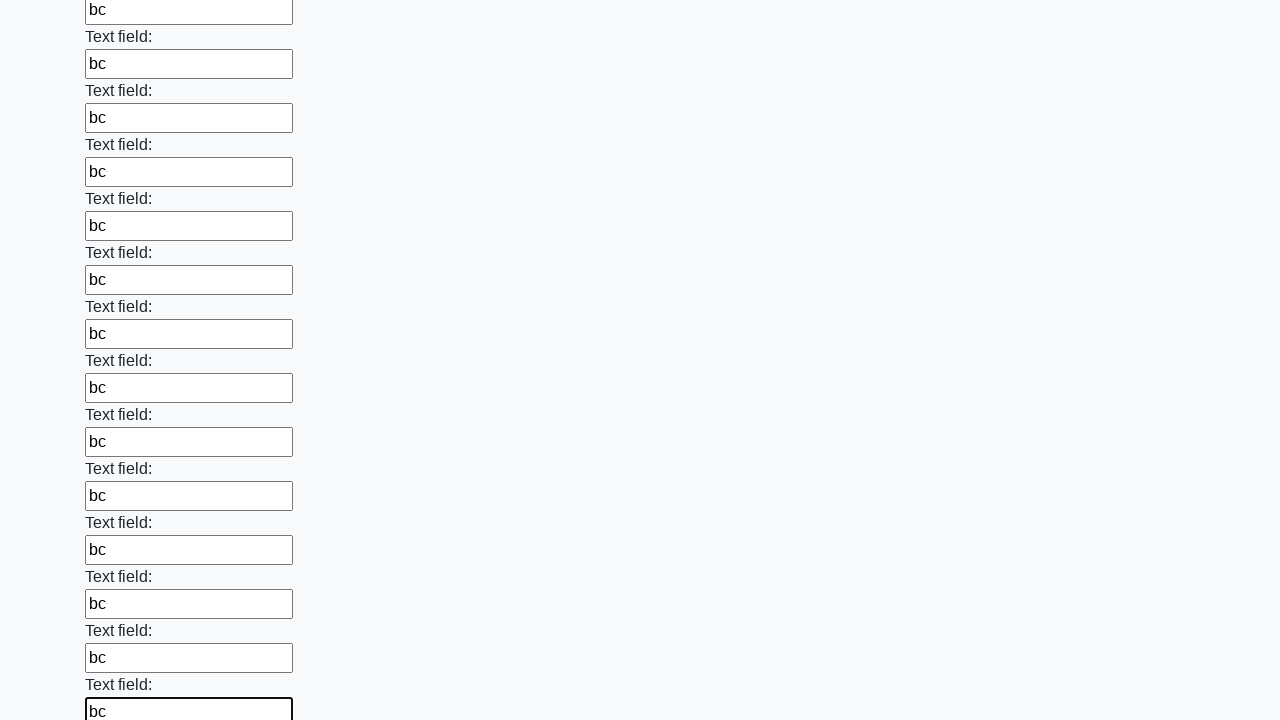

Filled an input field with 'bc' on input >> nth=80
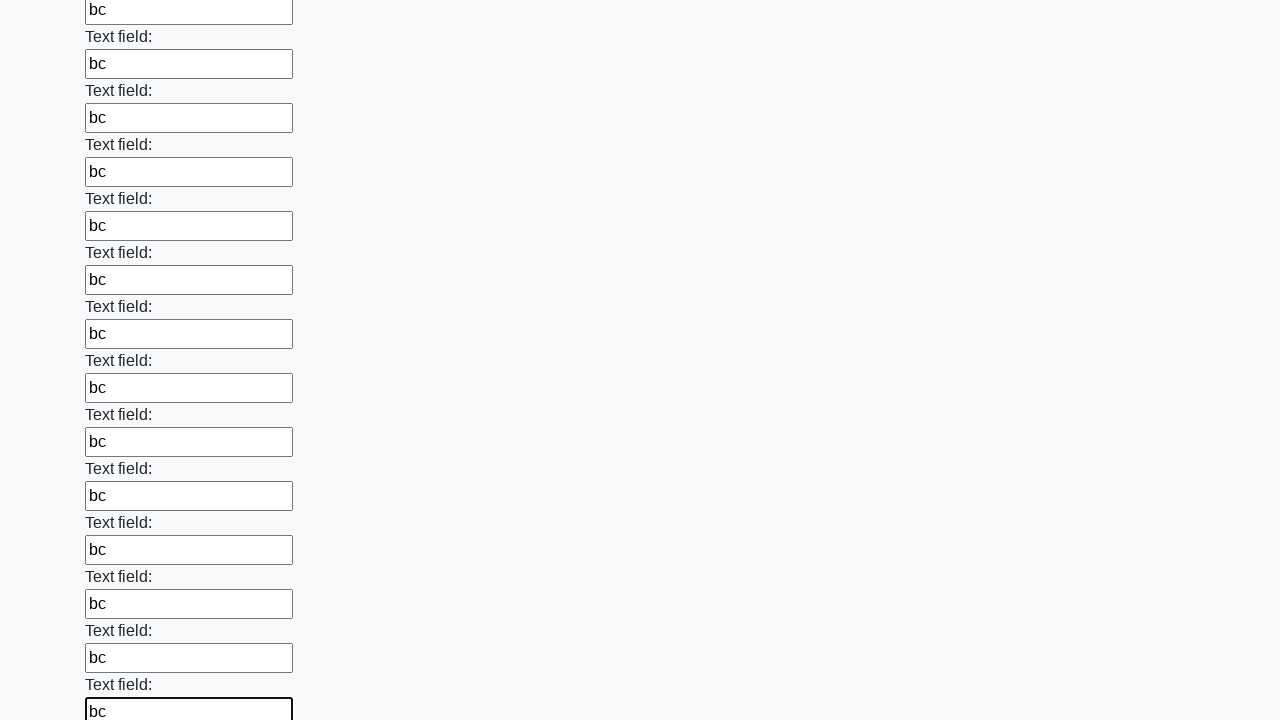

Filled an input field with 'bc' on input >> nth=81
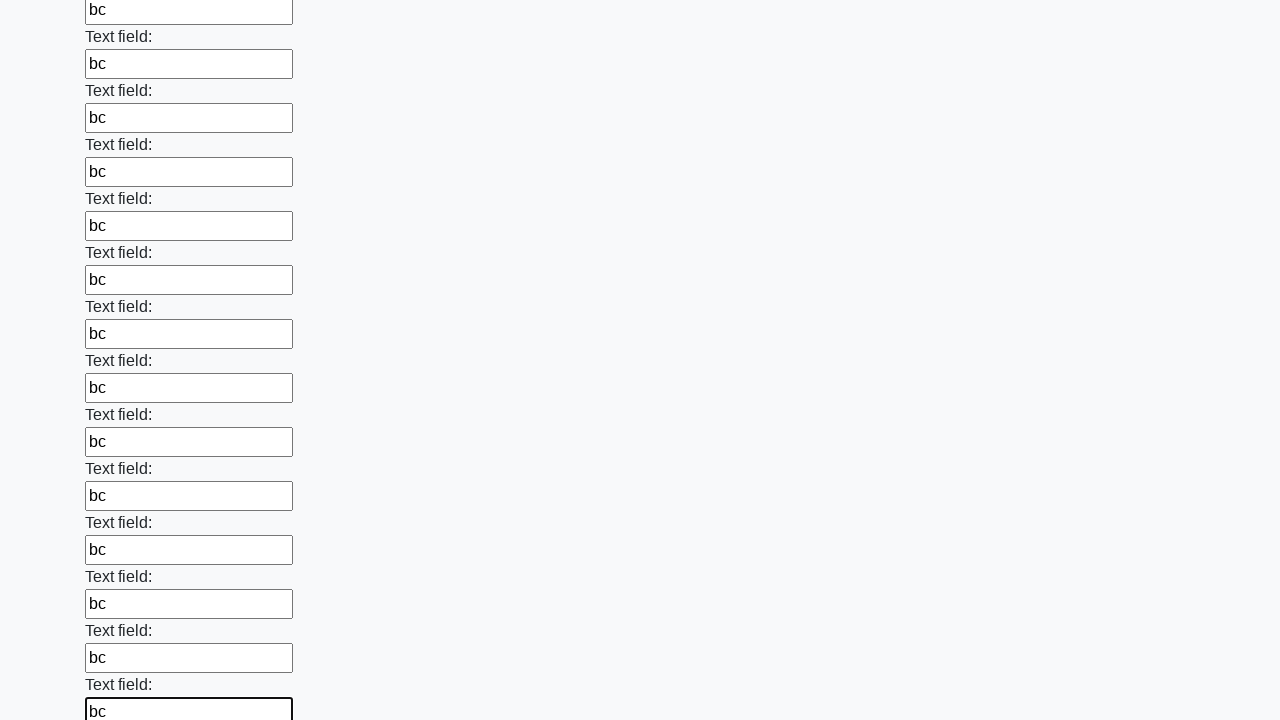

Filled an input field with 'bc' on input >> nth=82
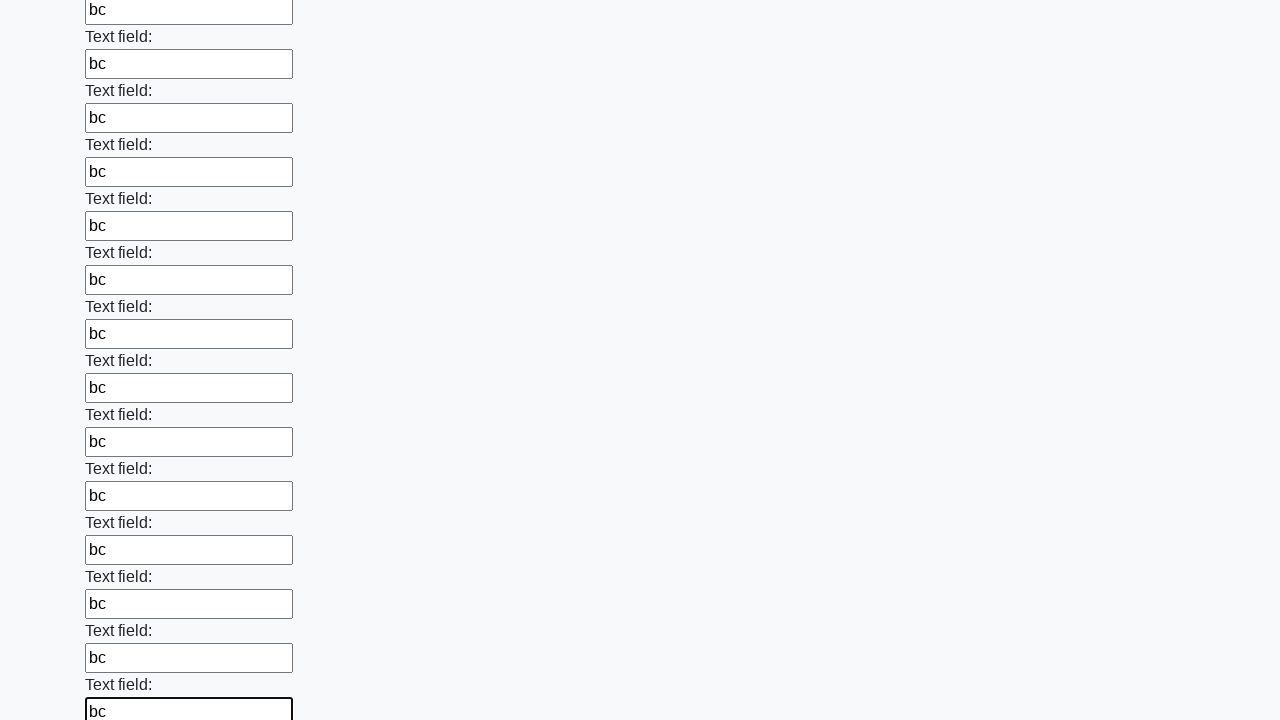

Filled an input field with 'bc' on input >> nth=83
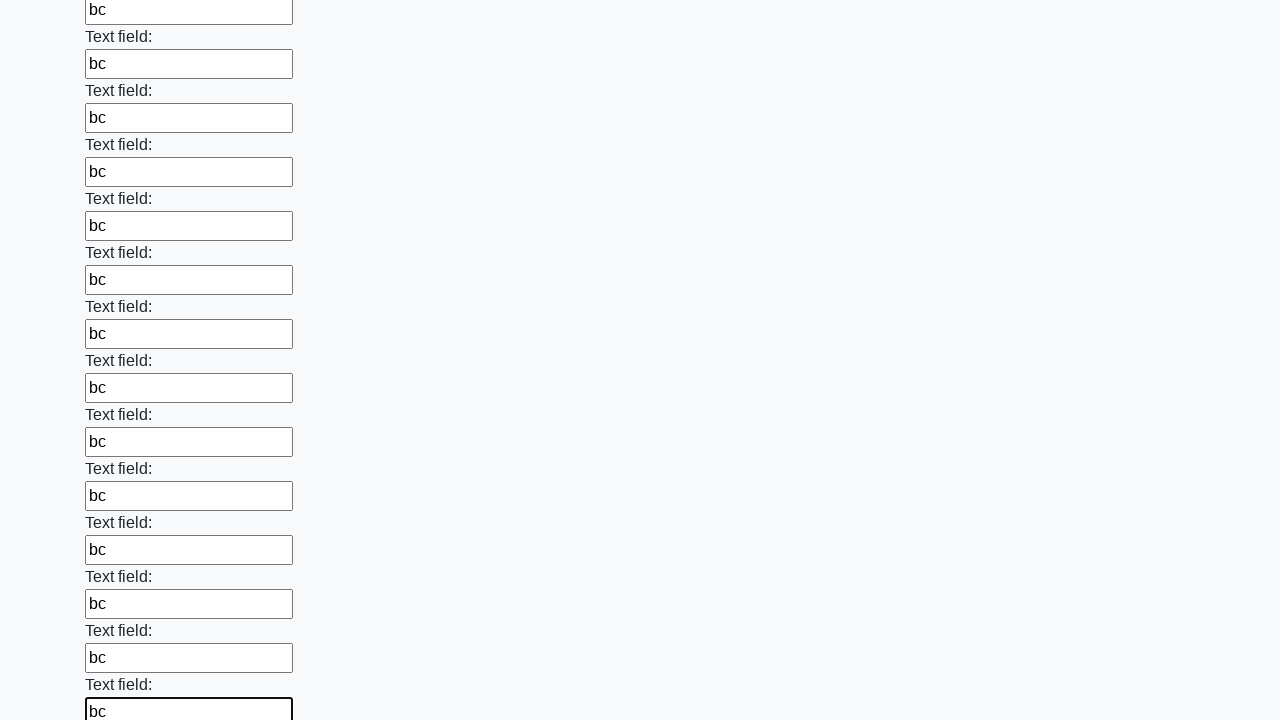

Filled an input field with 'bc' on input >> nth=84
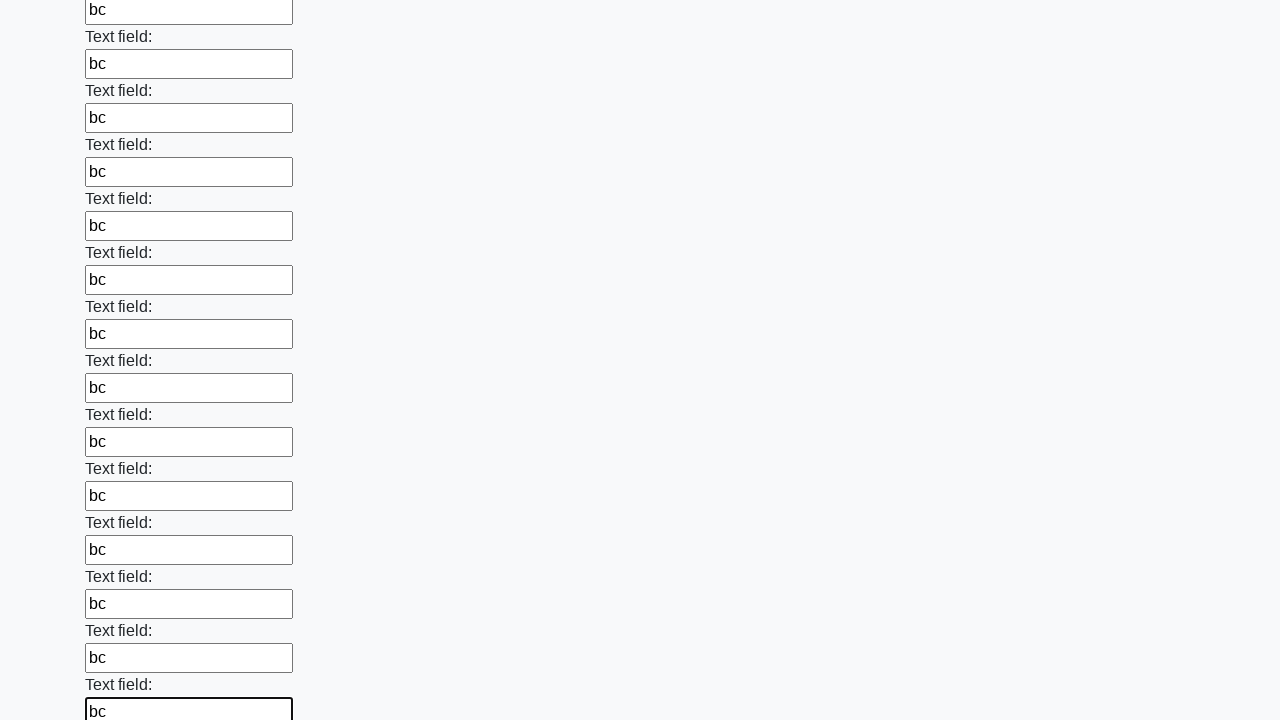

Filled an input field with 'bc' on input >> nth=85
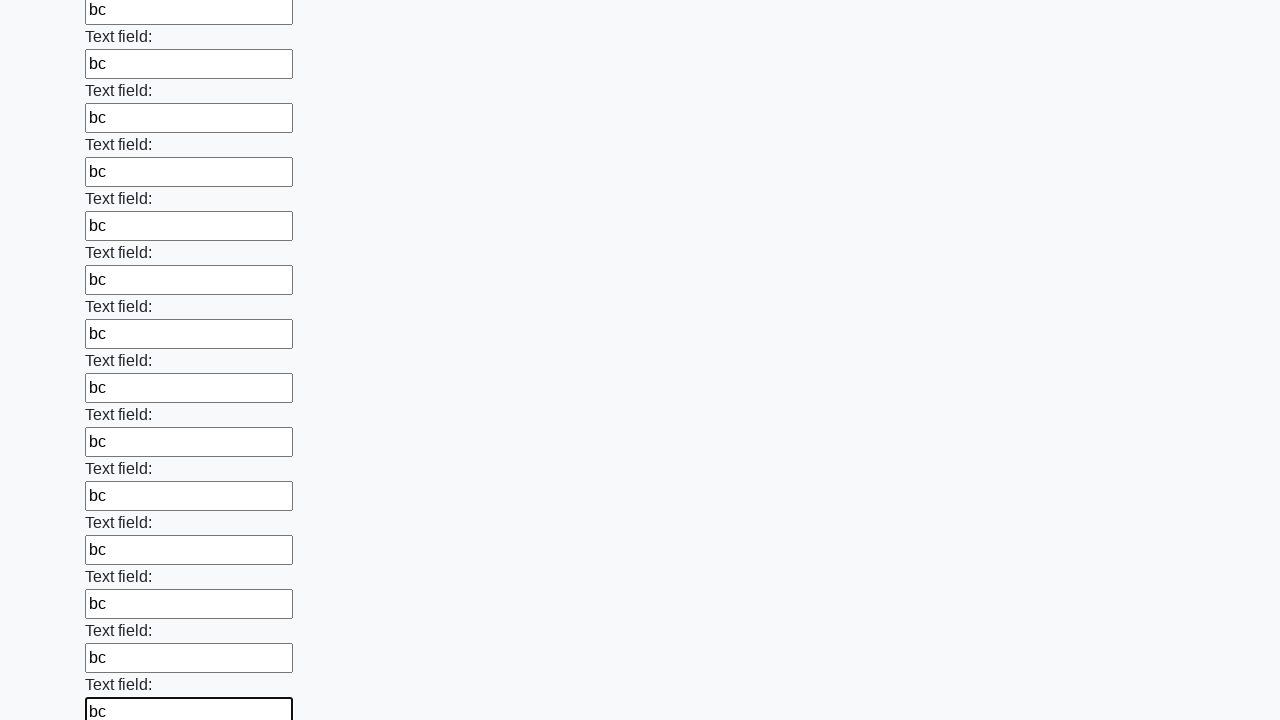

Filled an input field with 'bc' on input >> nth=86
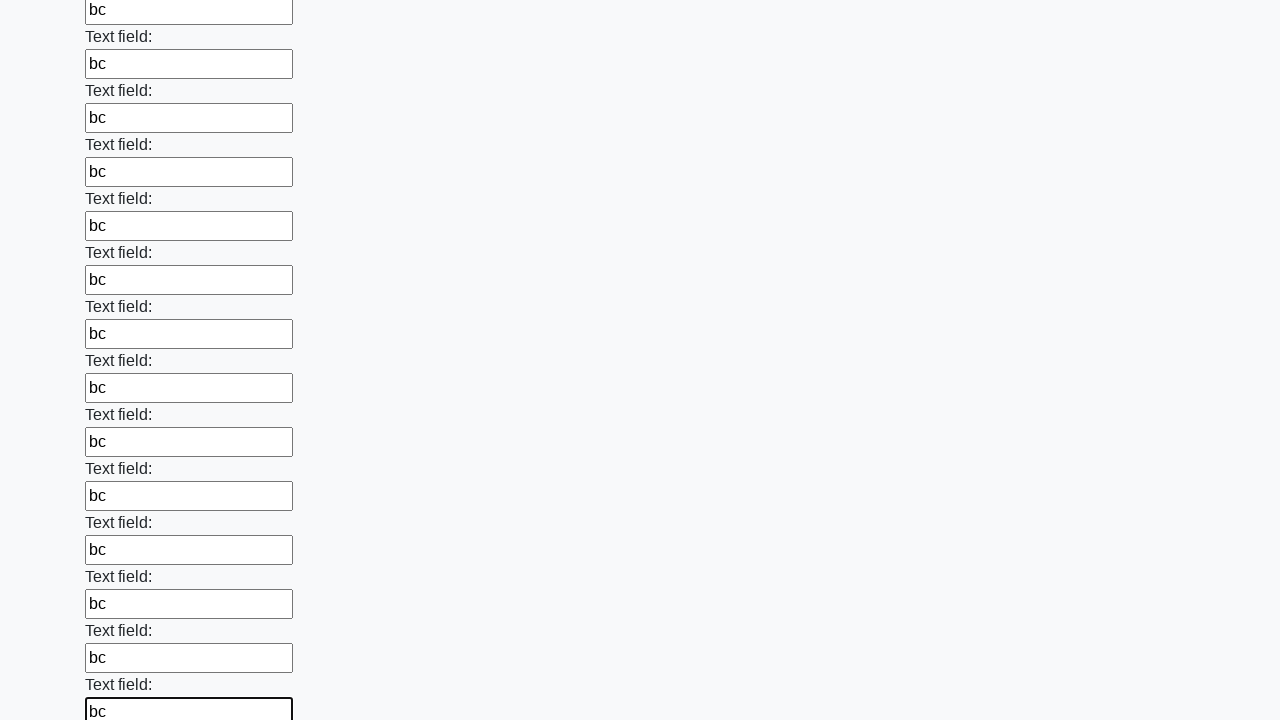

Filled an input field with 'bc' on input >> nth=87
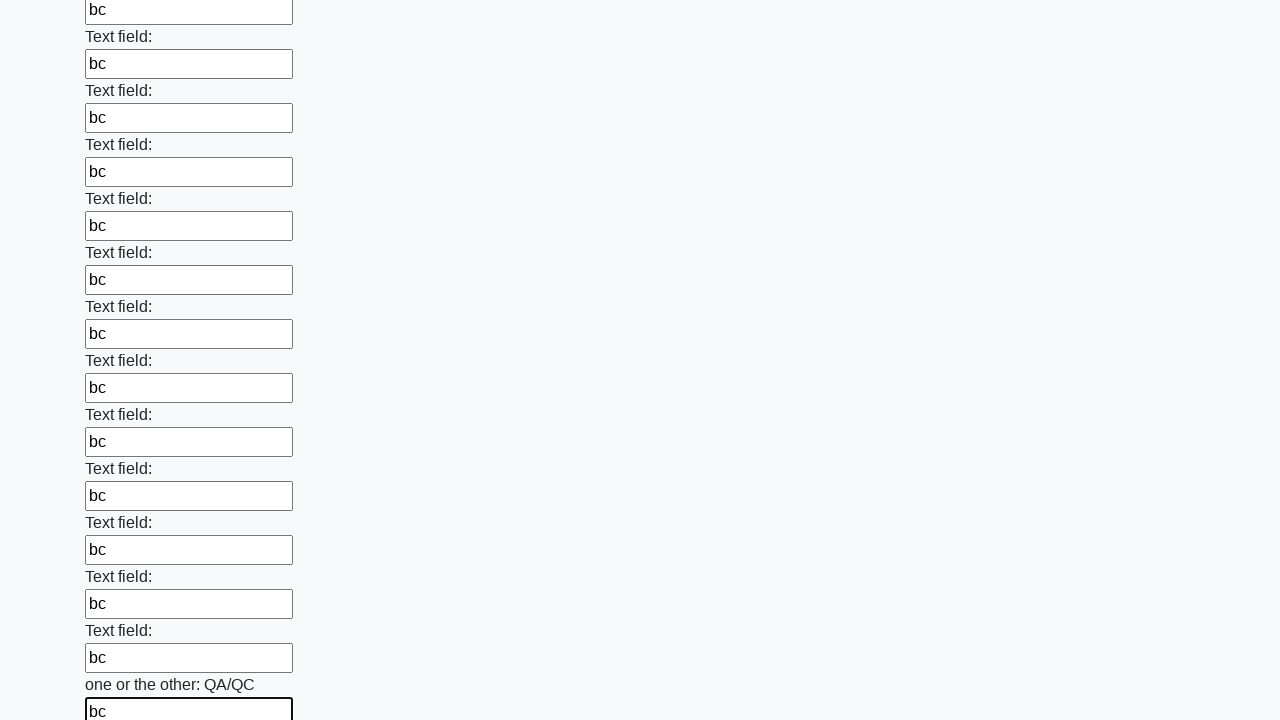

Filled an input field with 'bc' on input >> nth=88
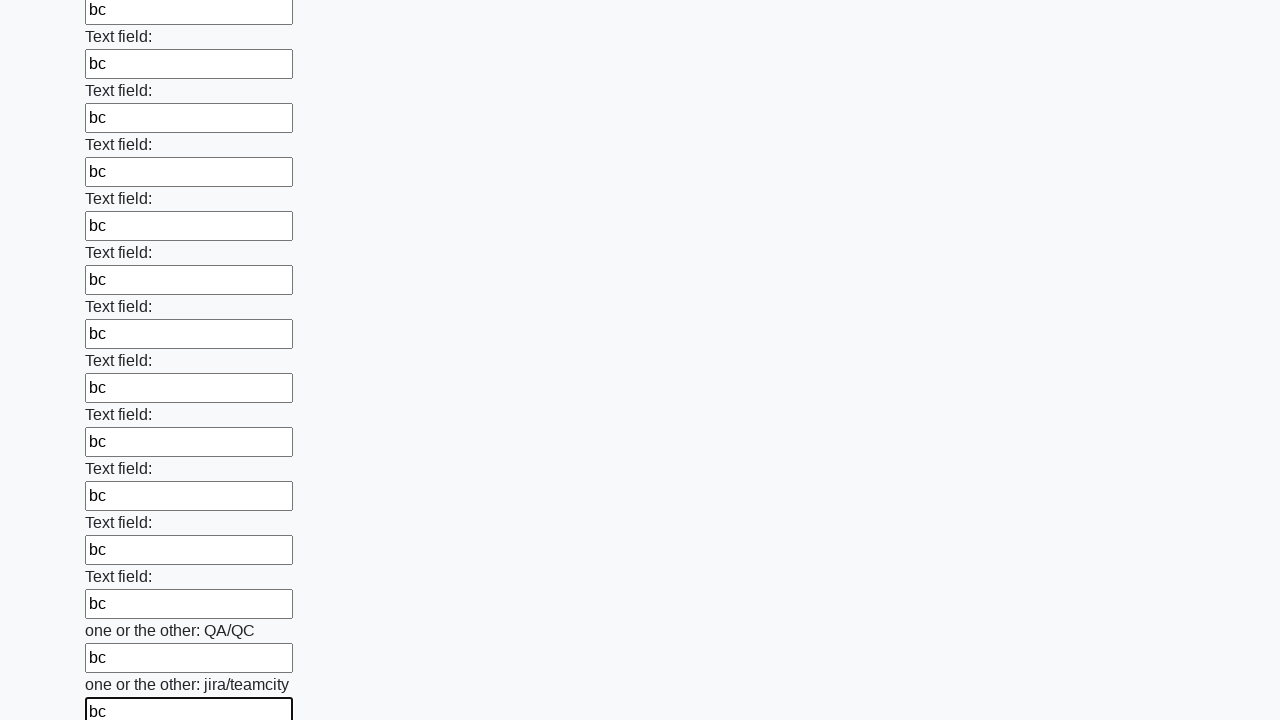

Filled an input field with 'bc' on input >> nth=89
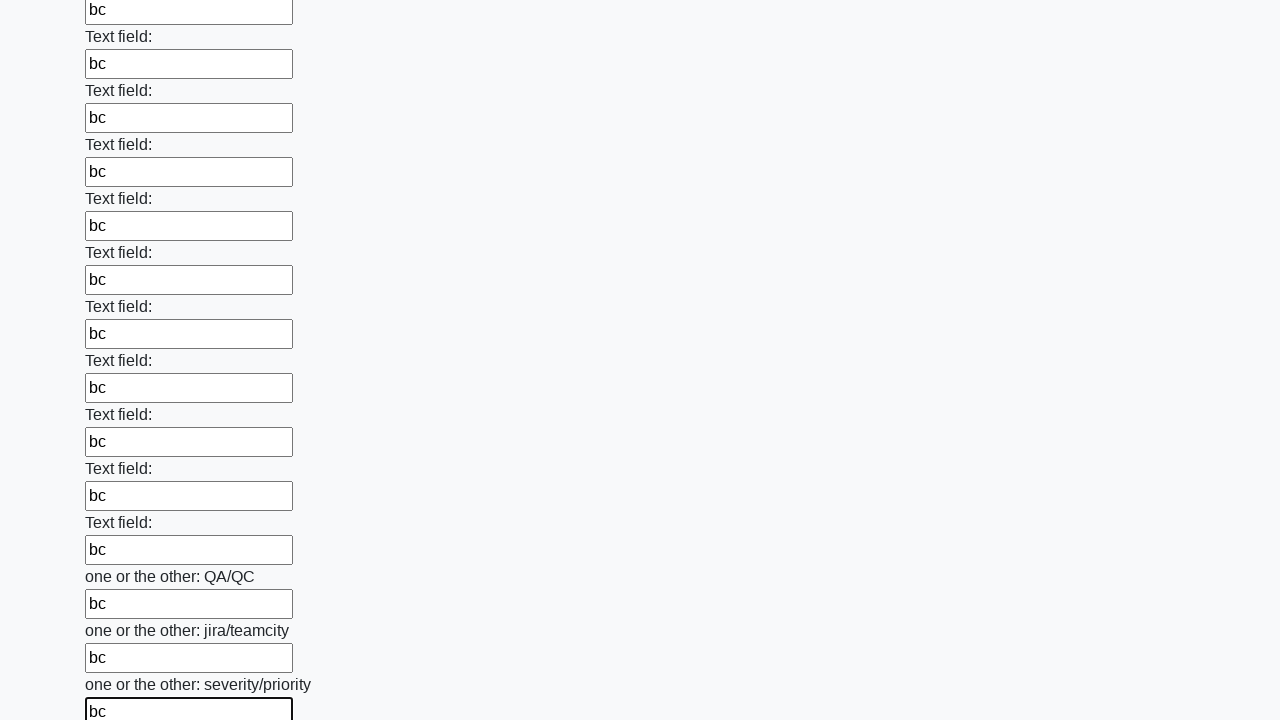

Filled an input field with 'bc' on input >> nth=90
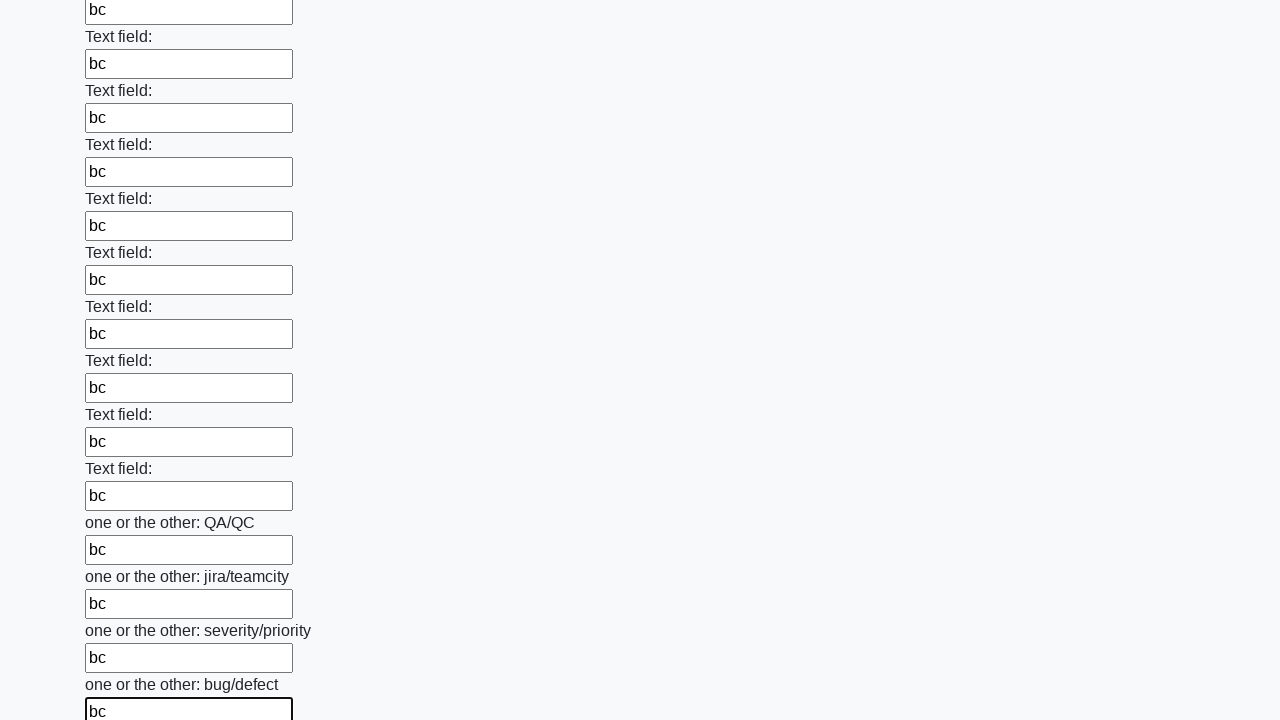

Filled an input field with 'bc' on input >> nth=91
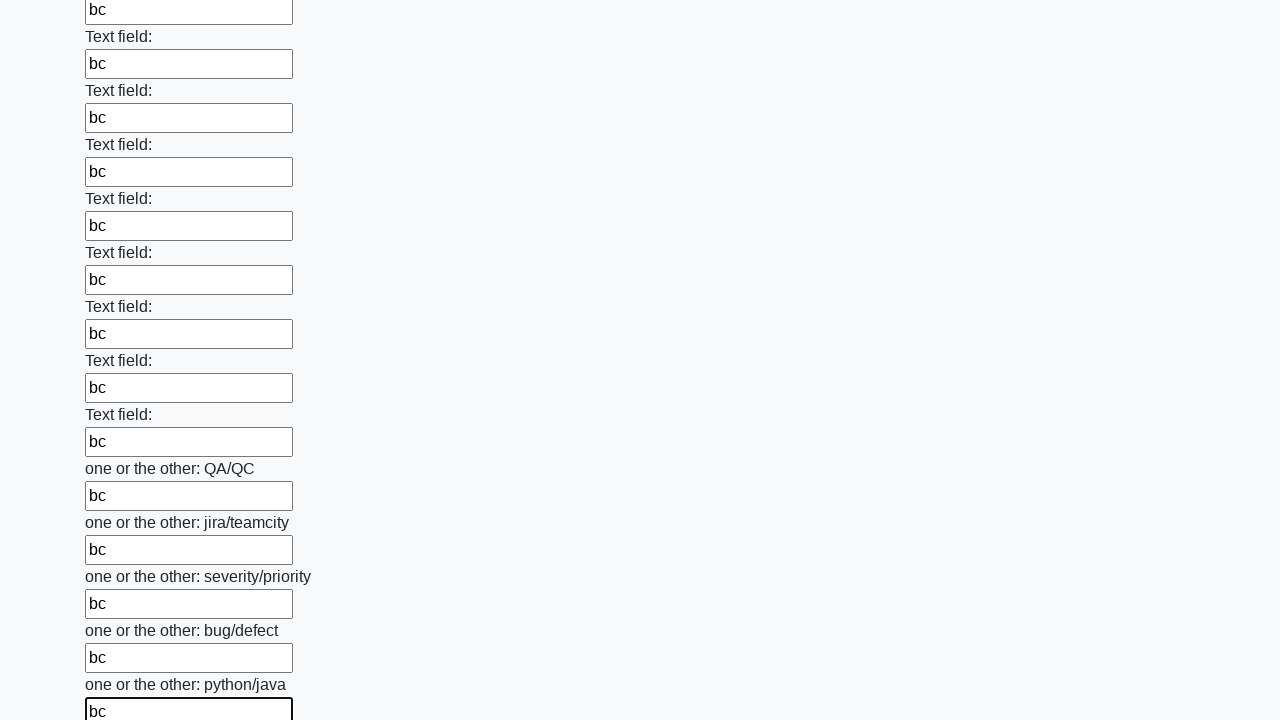

Filled an input field with 'bc' on input >> nth=92
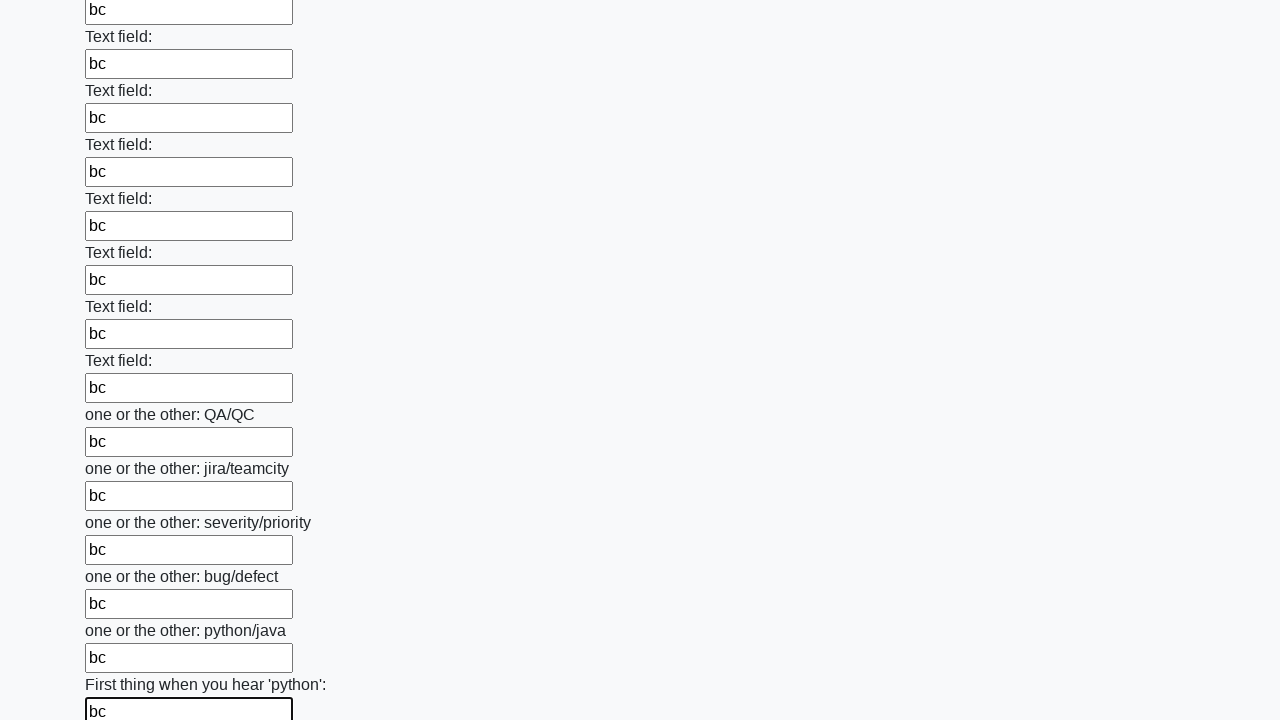

Filled an input field with 'bc' on input >> nth=93
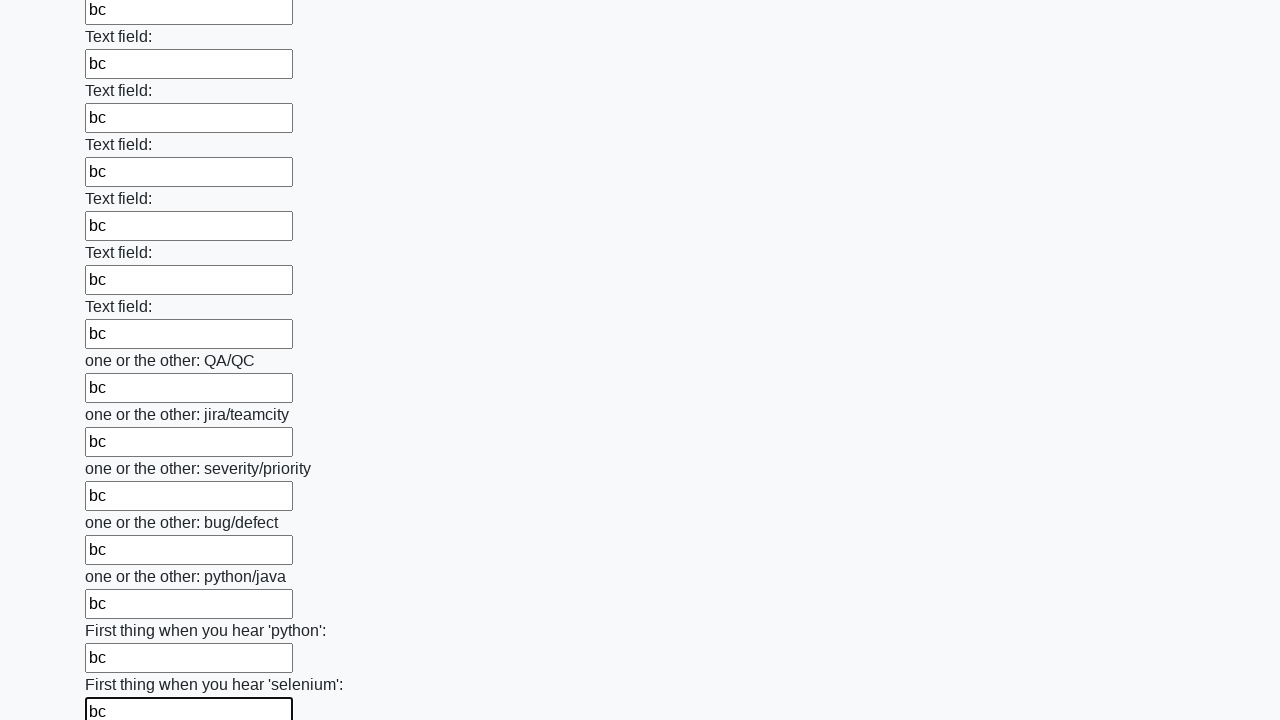

Filled an input field with 'bc' on input >> nth=94
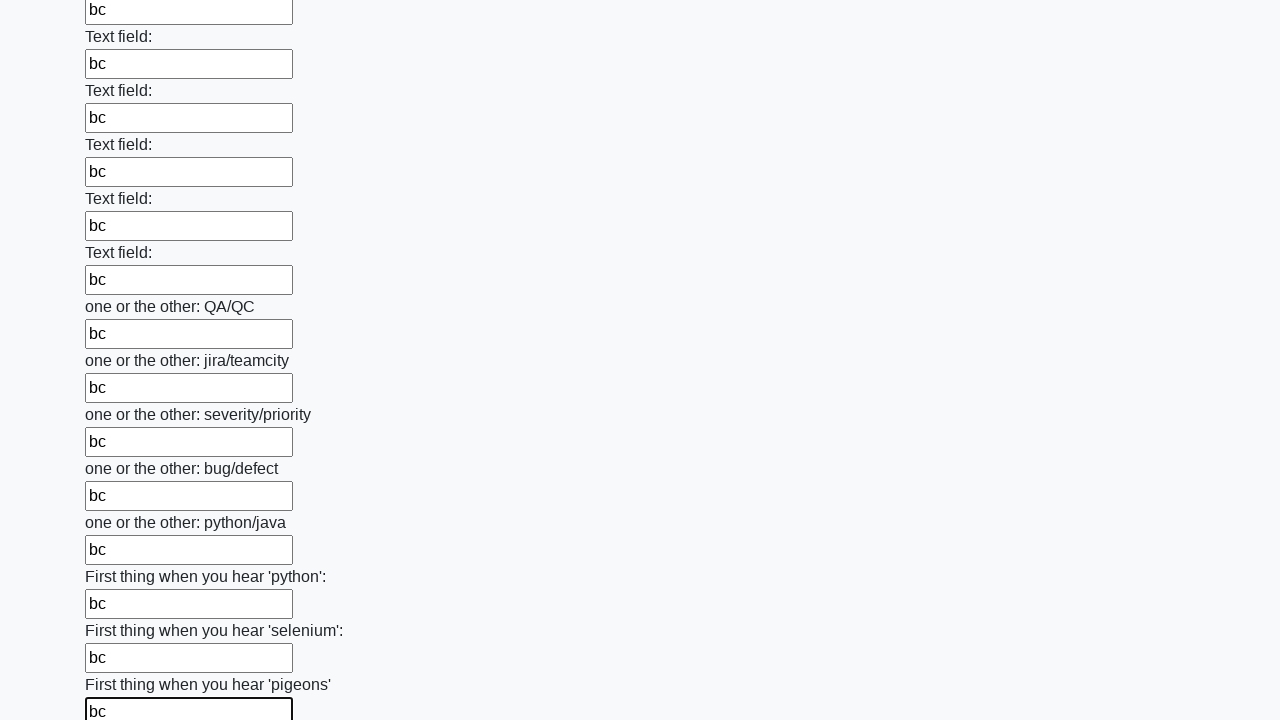

Filled an input field with 'bc' on input >> nth=95
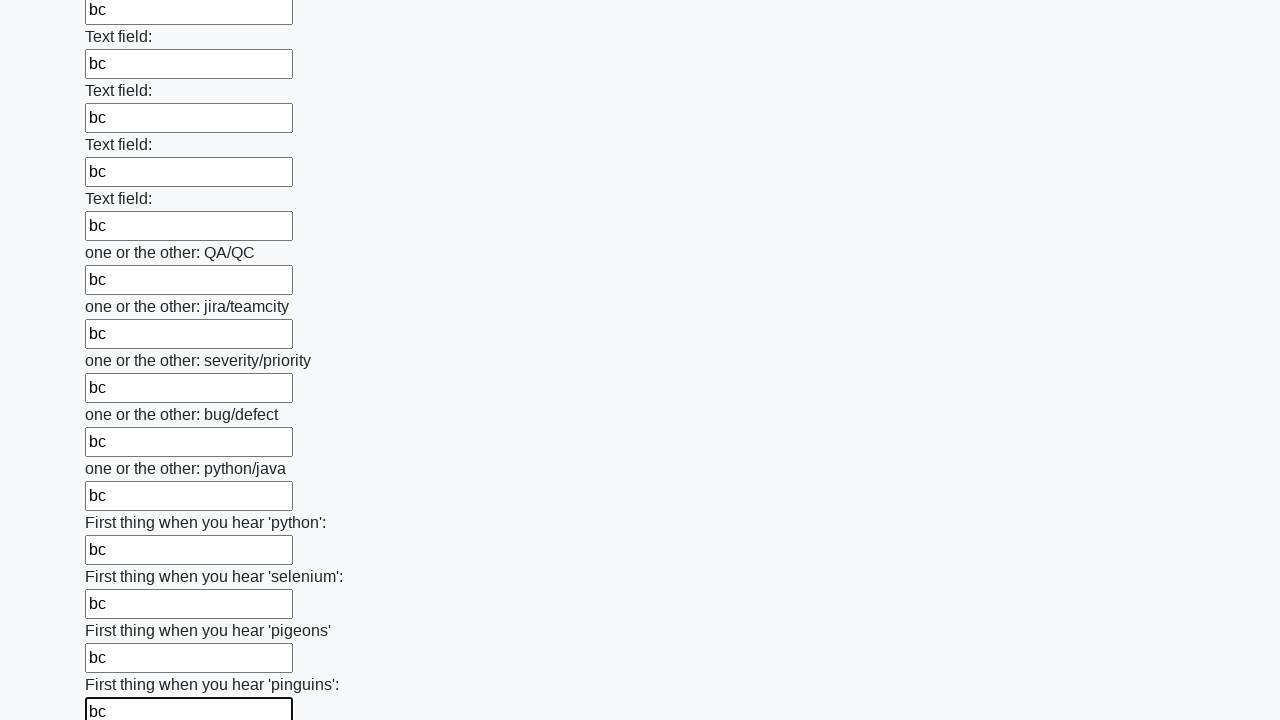

Filled an input field with 'bc' on input >> nth=96
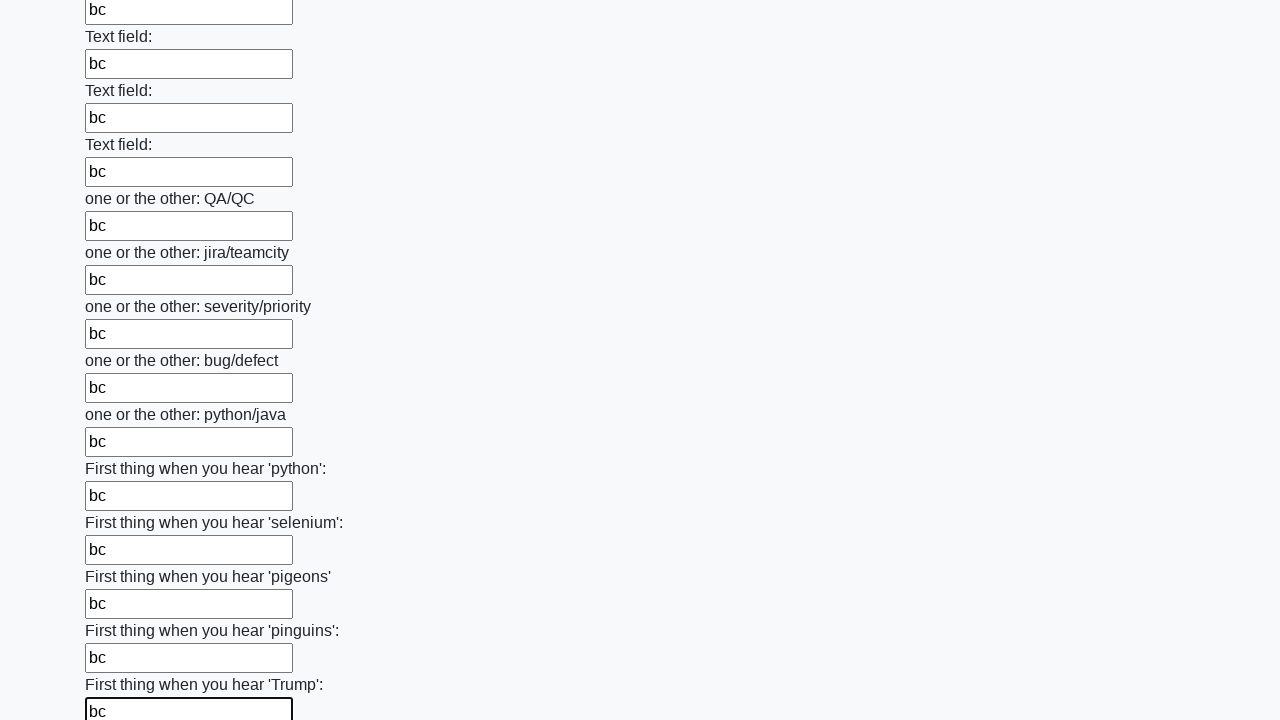

Filled an input field with 'bc' on input >> nth=97
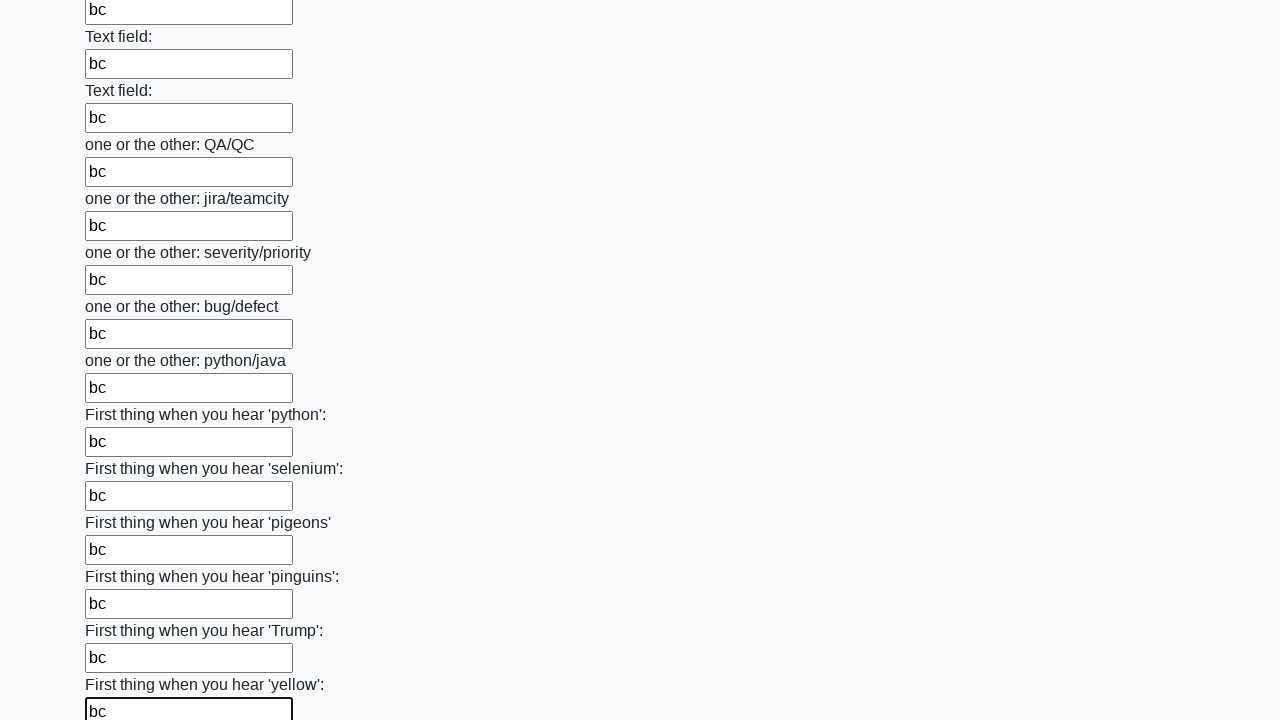

Filled an input field with 'bc' on input >> nth=98
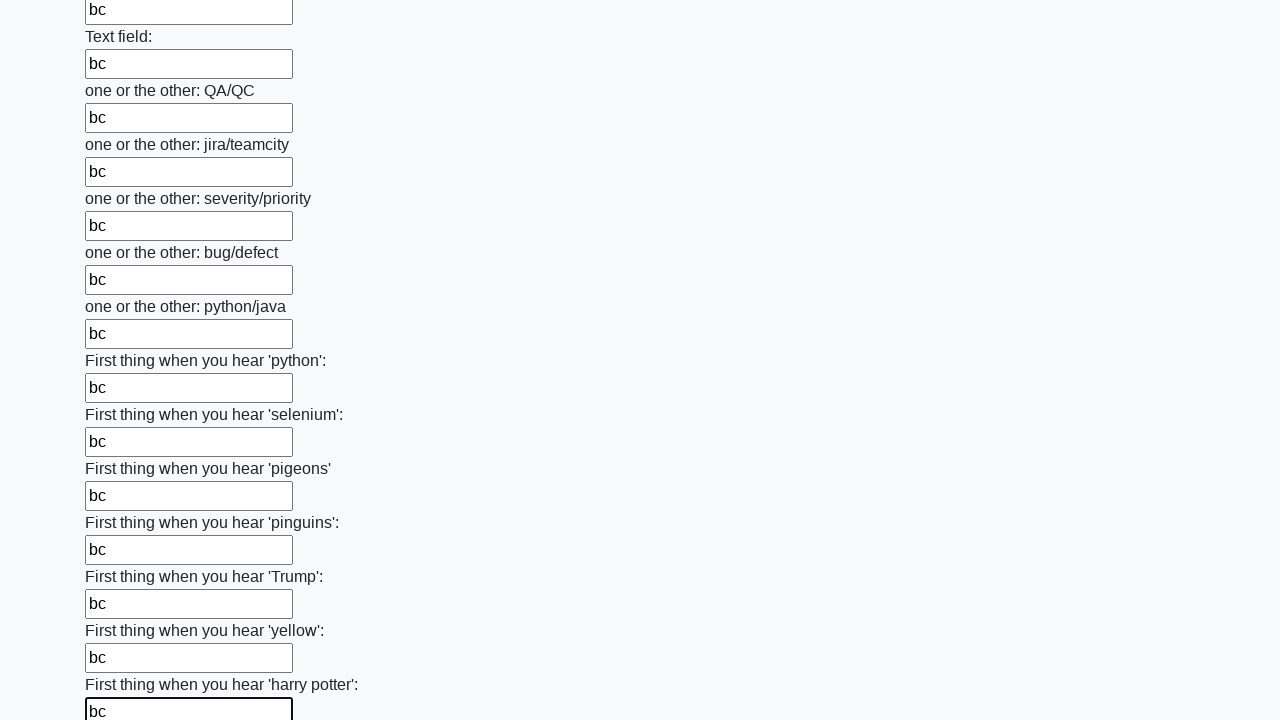

Filled an input field with 'bc' on input >> nth=99
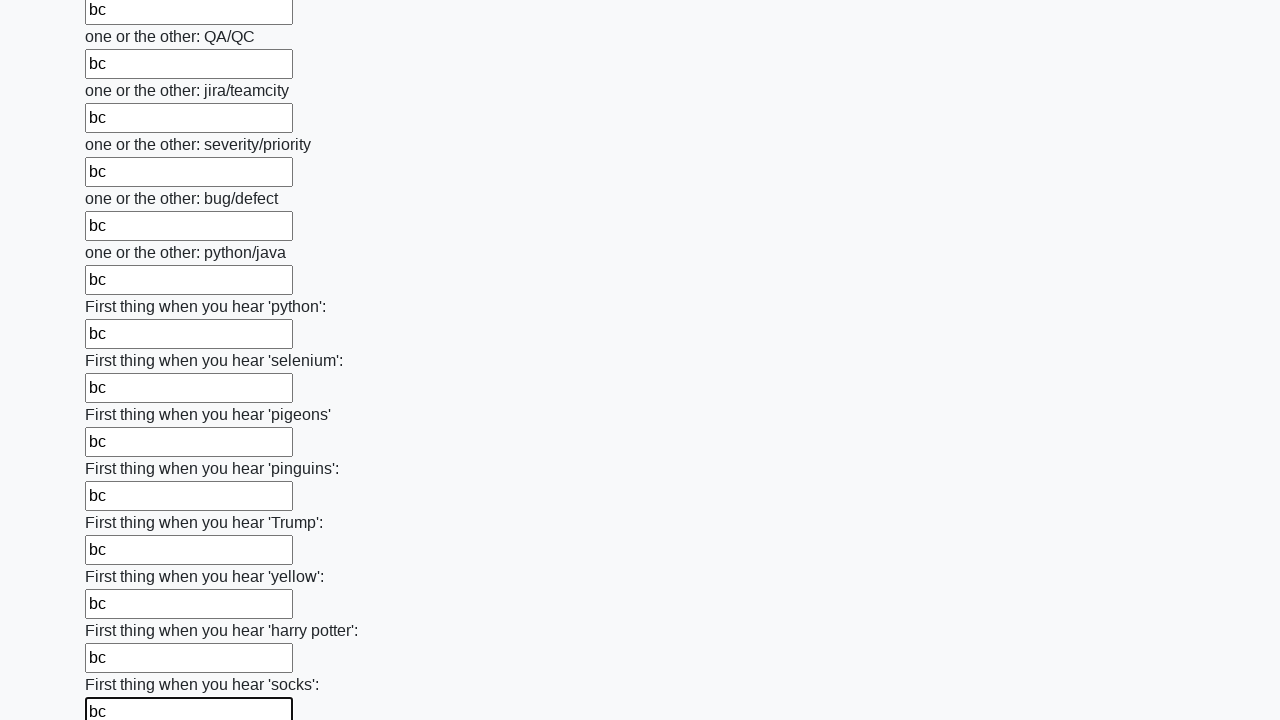

Clicked the submit button to submit the form at (123, 611) on button.btn
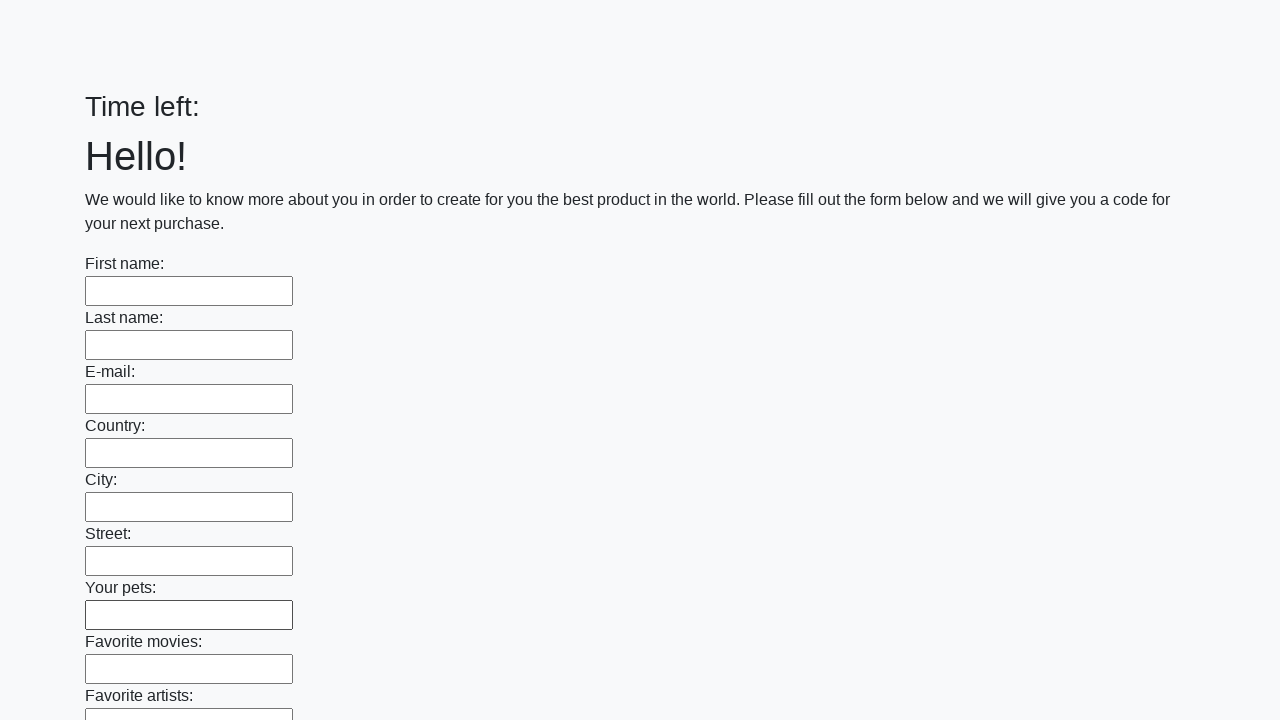

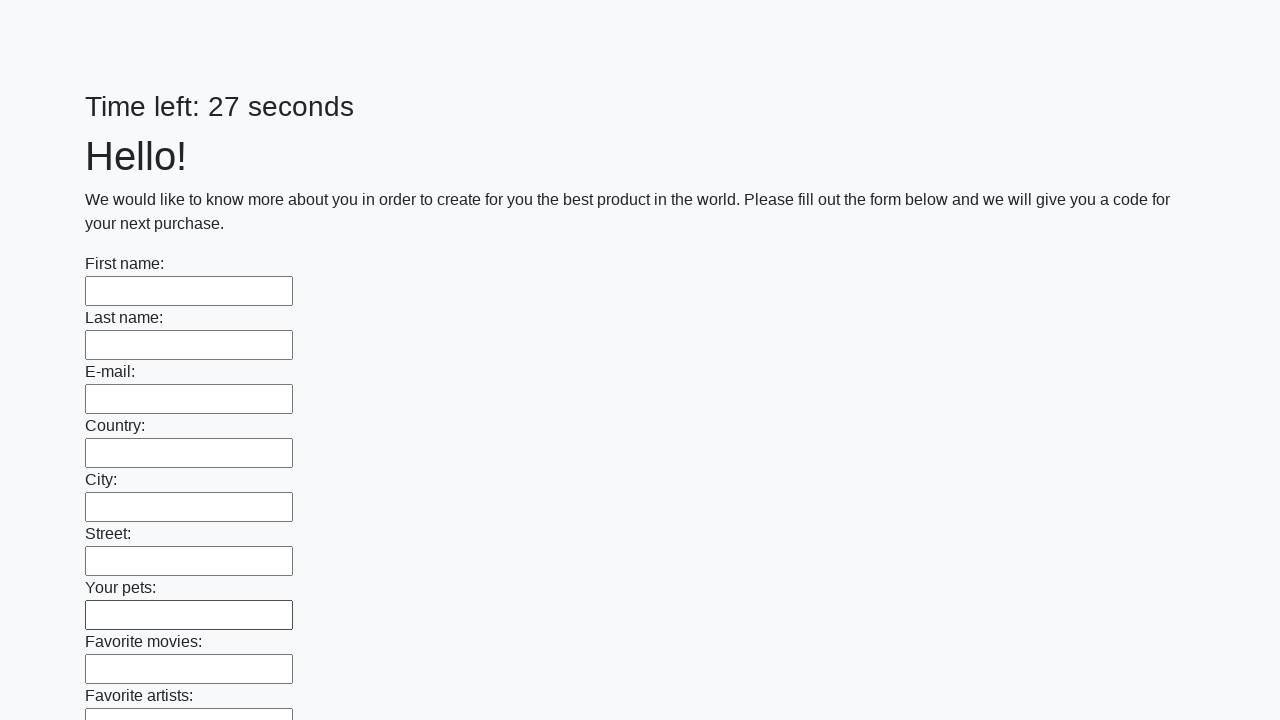